Automates the course material finder form on UMD's bookstore website by adding multiple course sections and filling in department codes for each course to search for required textbooks.

Starting URL: https://umcp.bncollege.com/course-material/course-finder

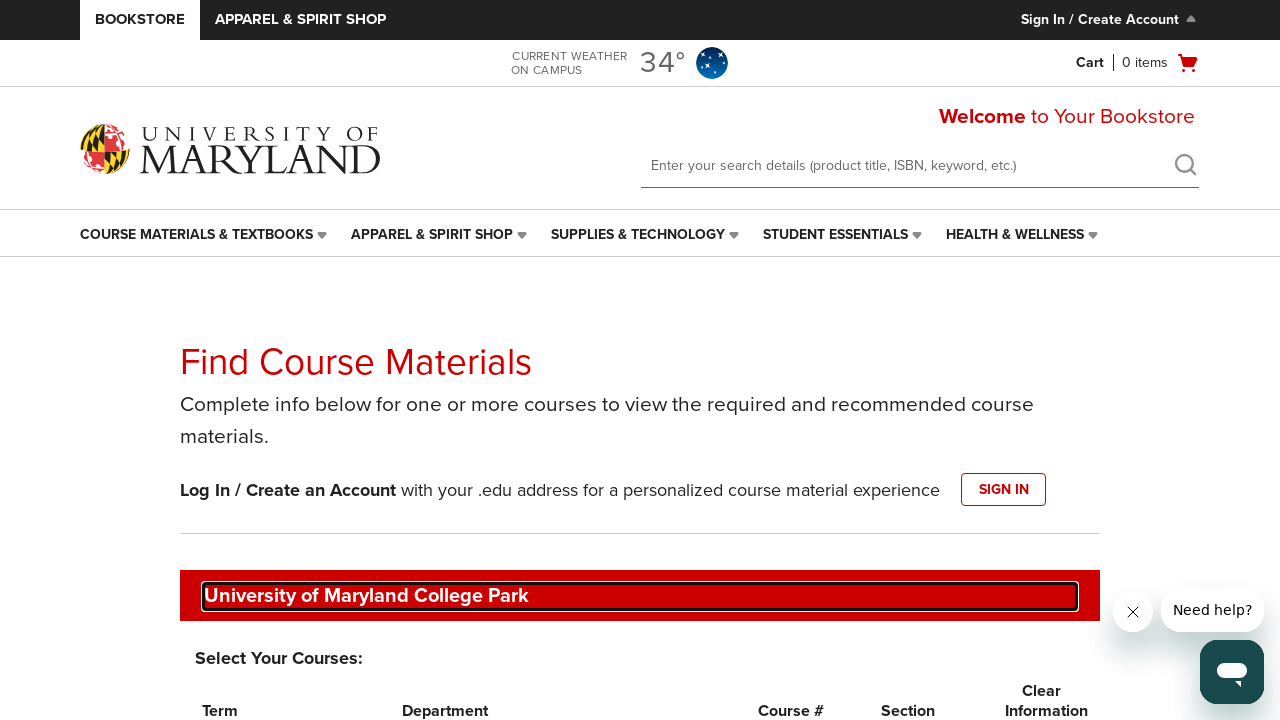

Set viewport size to 1920x1500
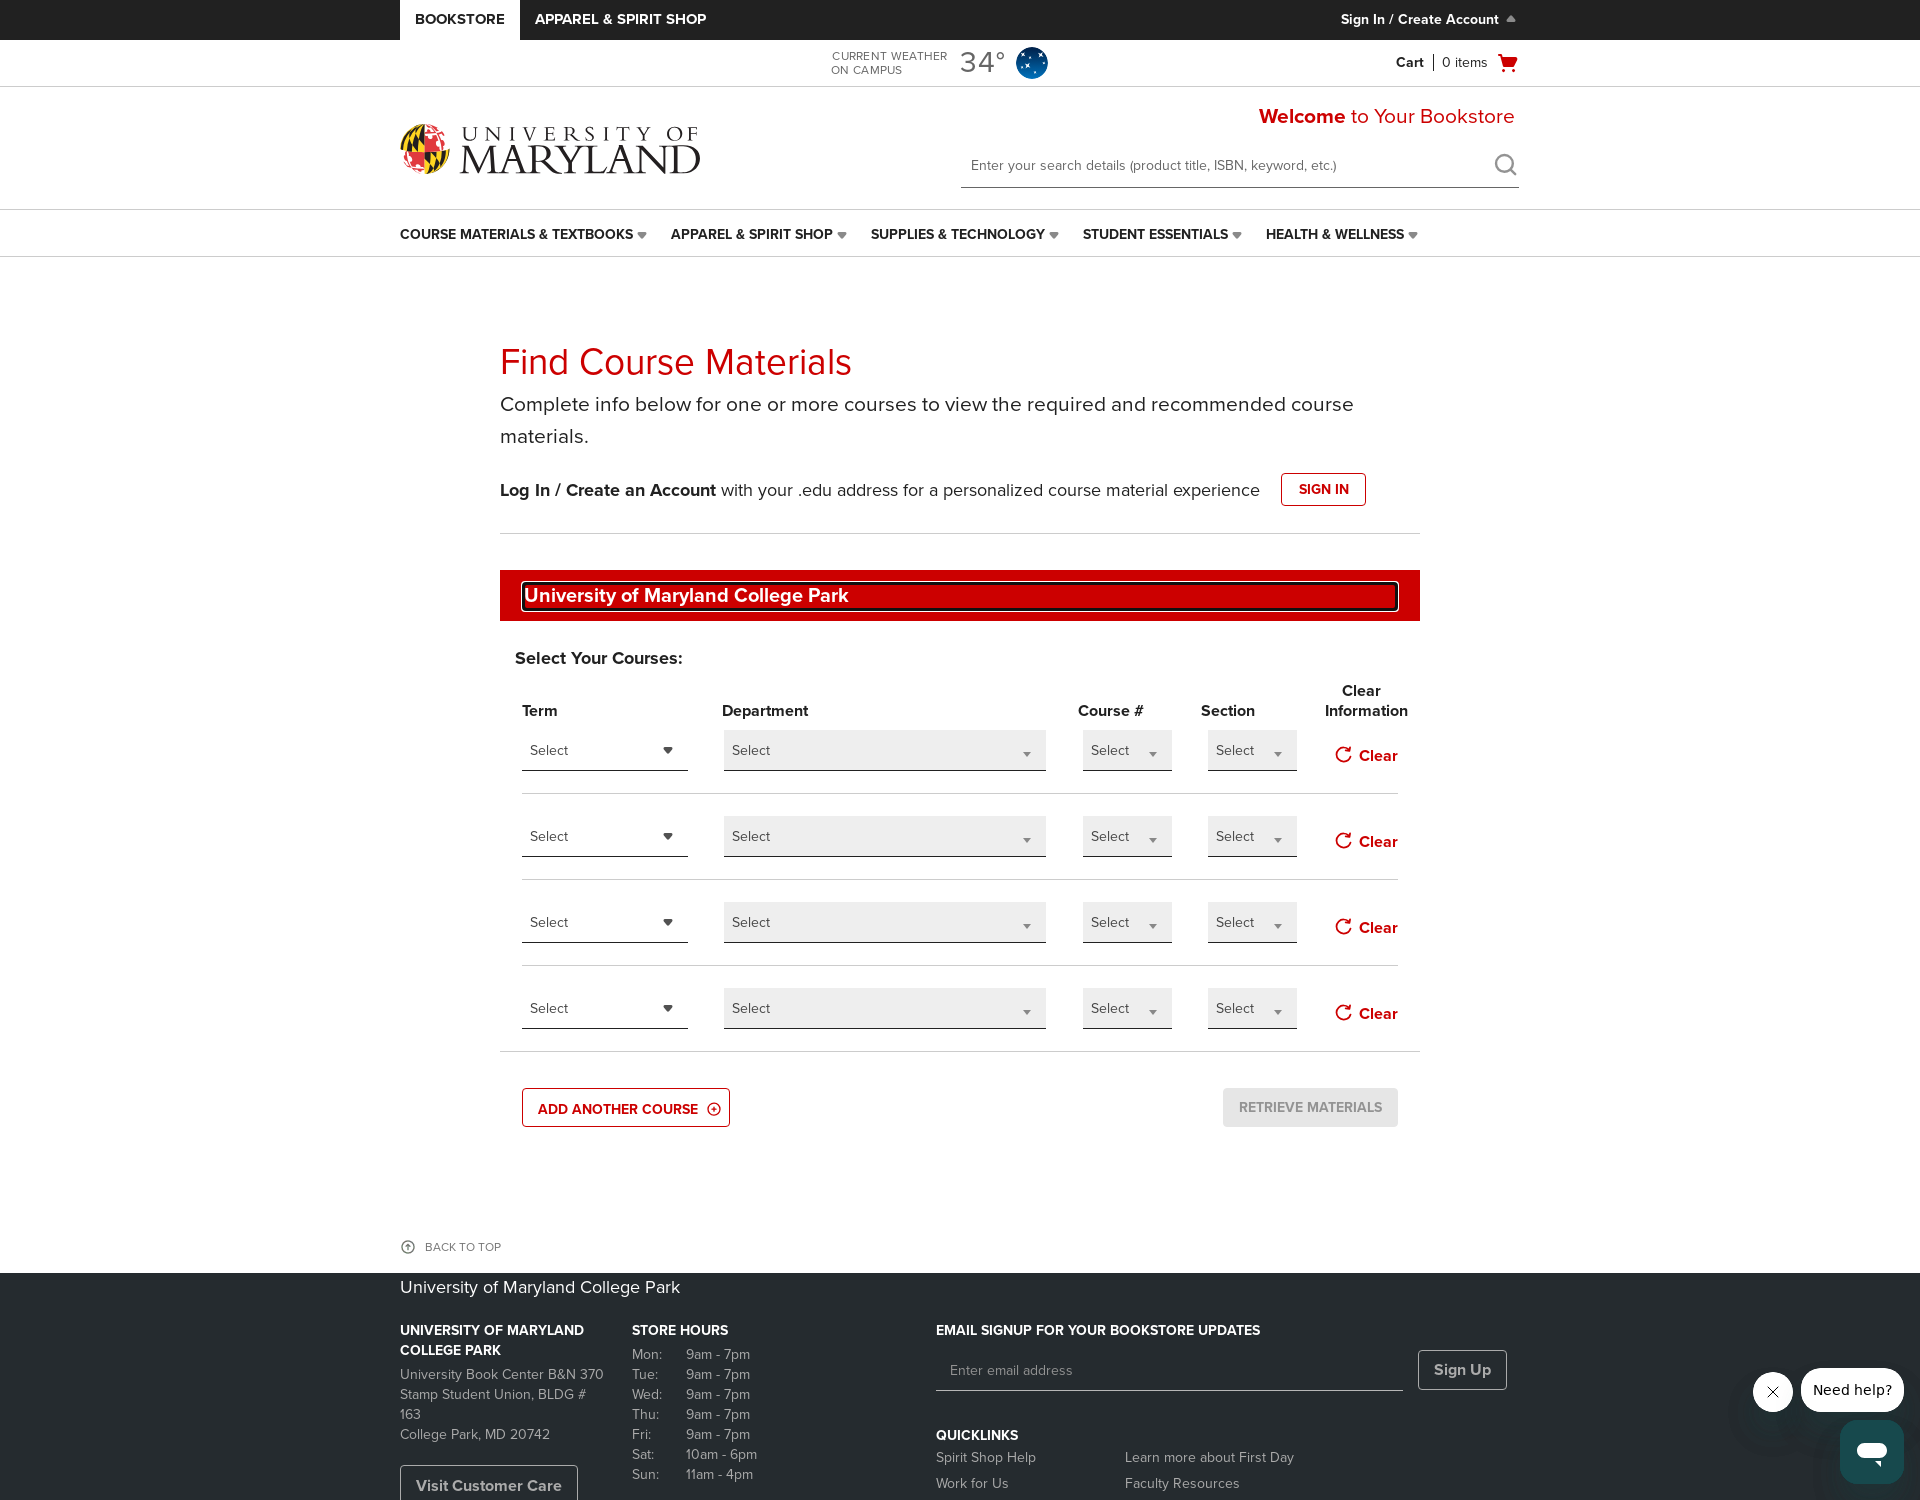

Waited for page to reach networkidle state
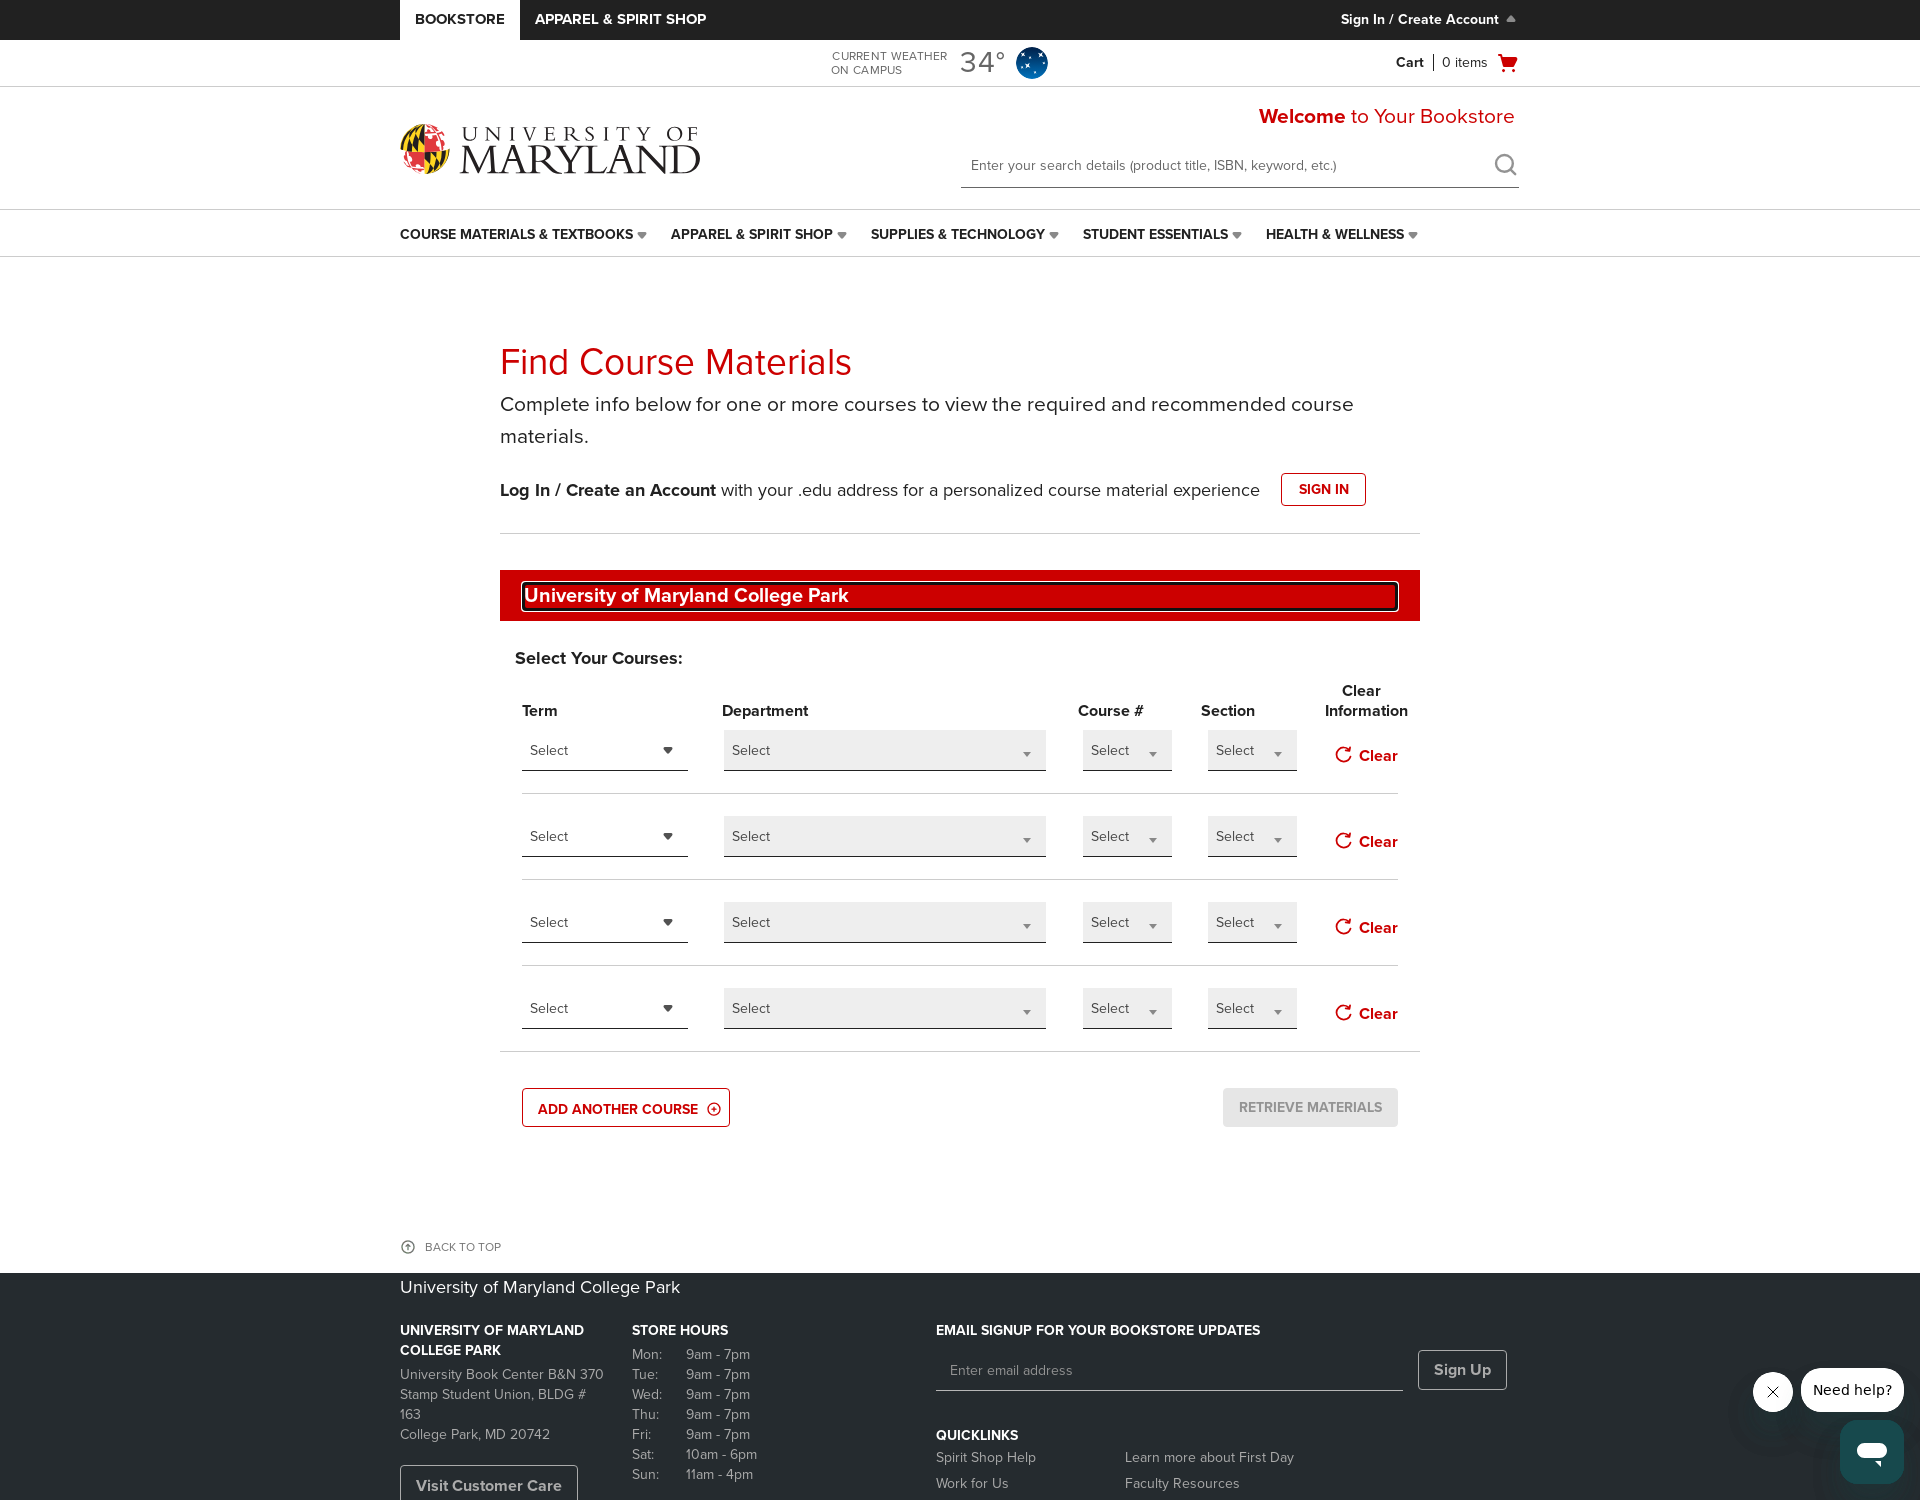

Waited 1000ms for page to fully load
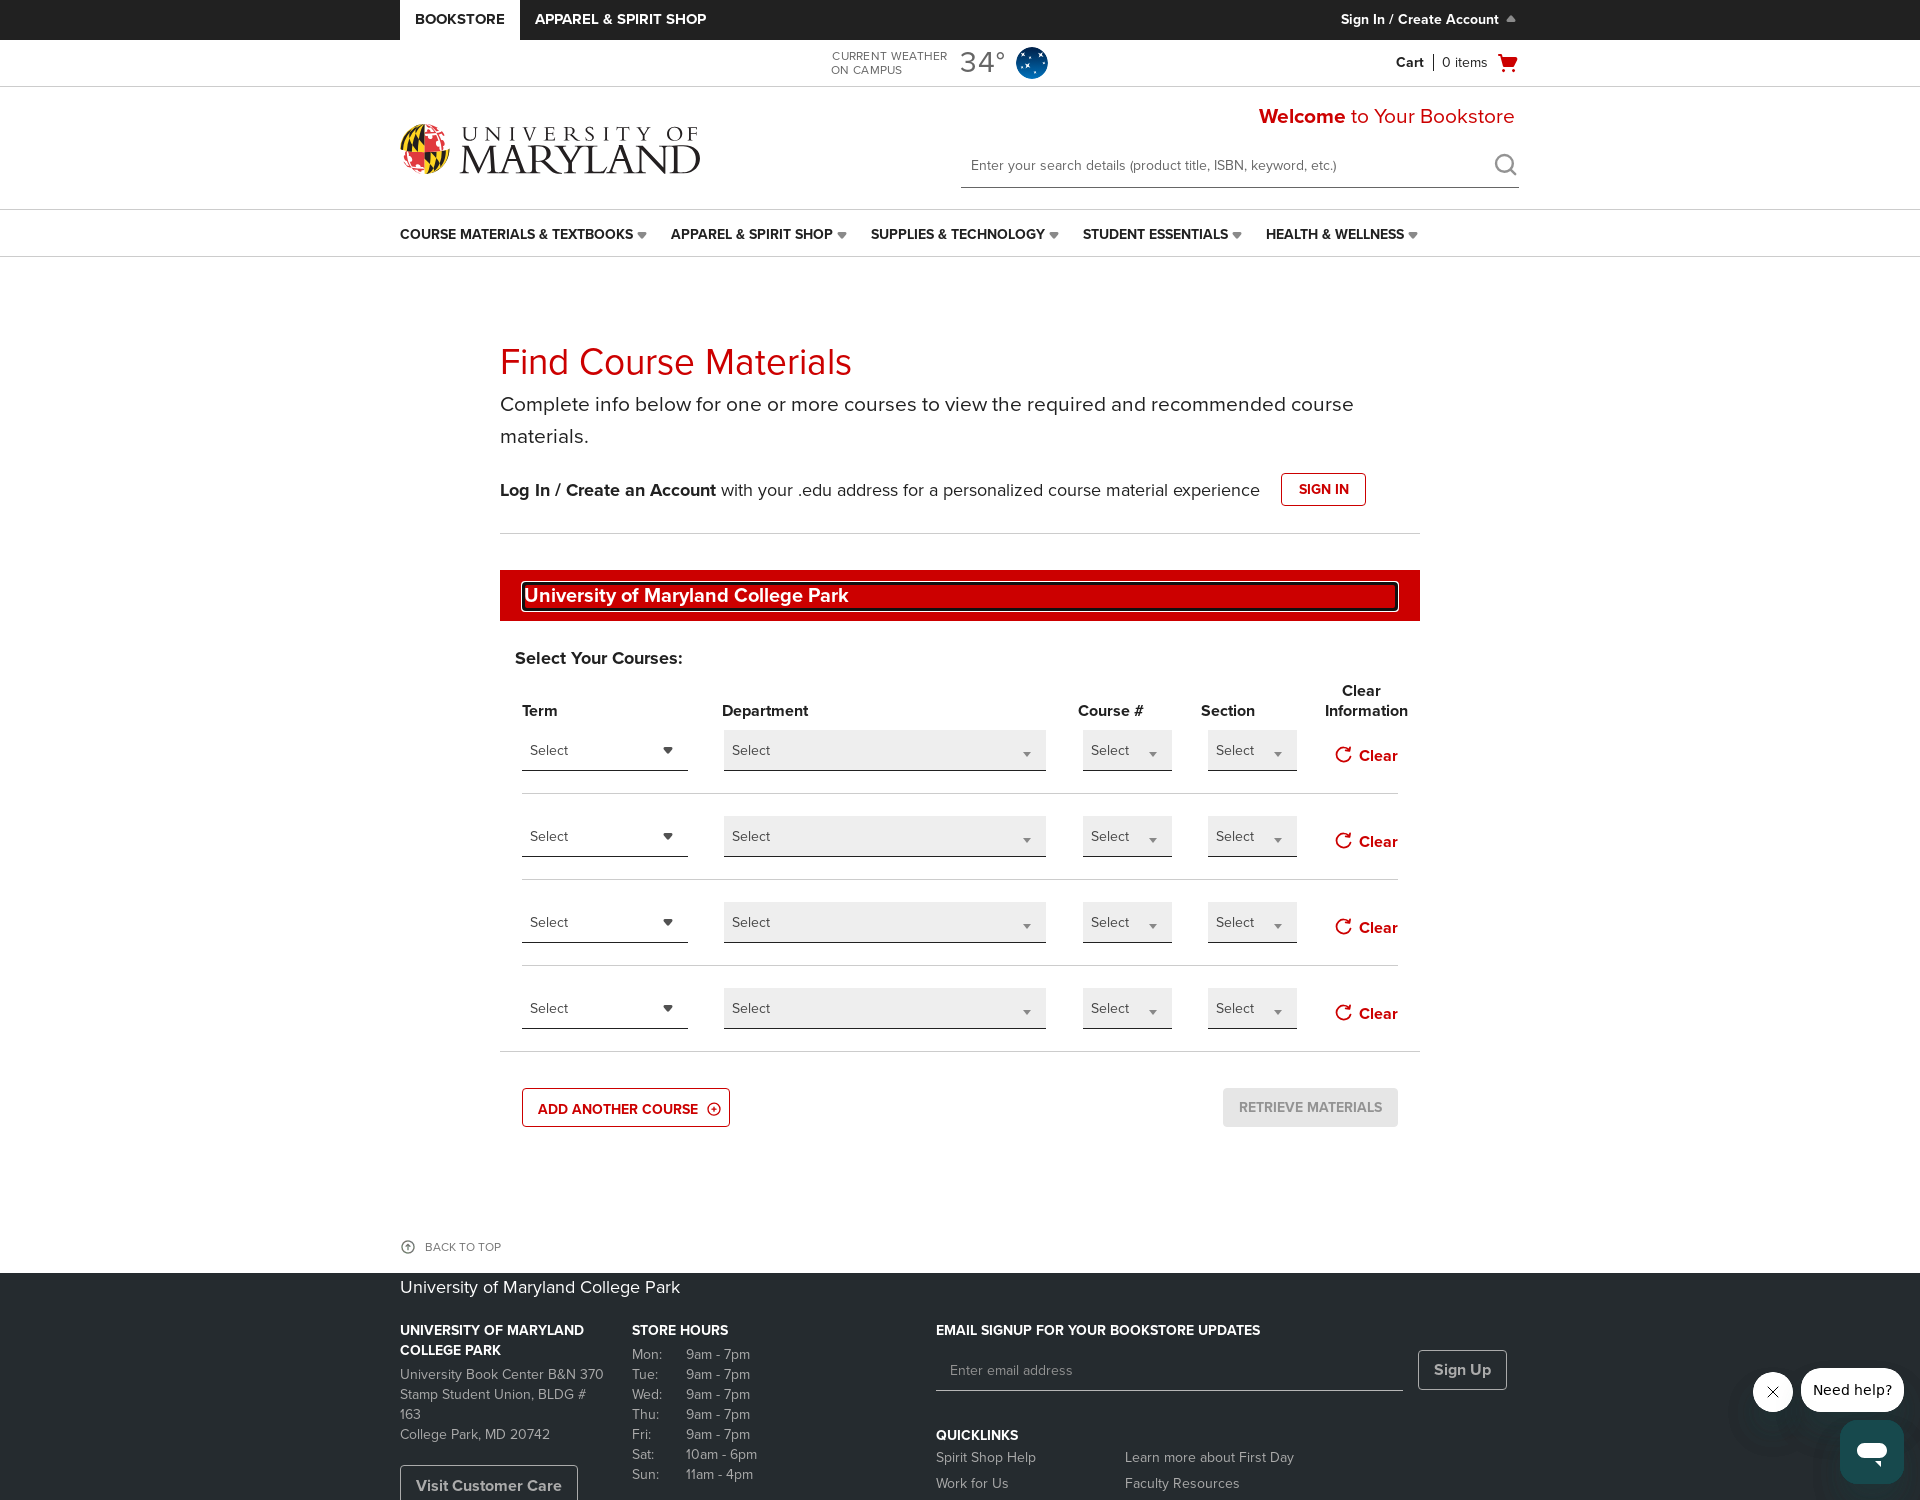

Located 'add course' button element
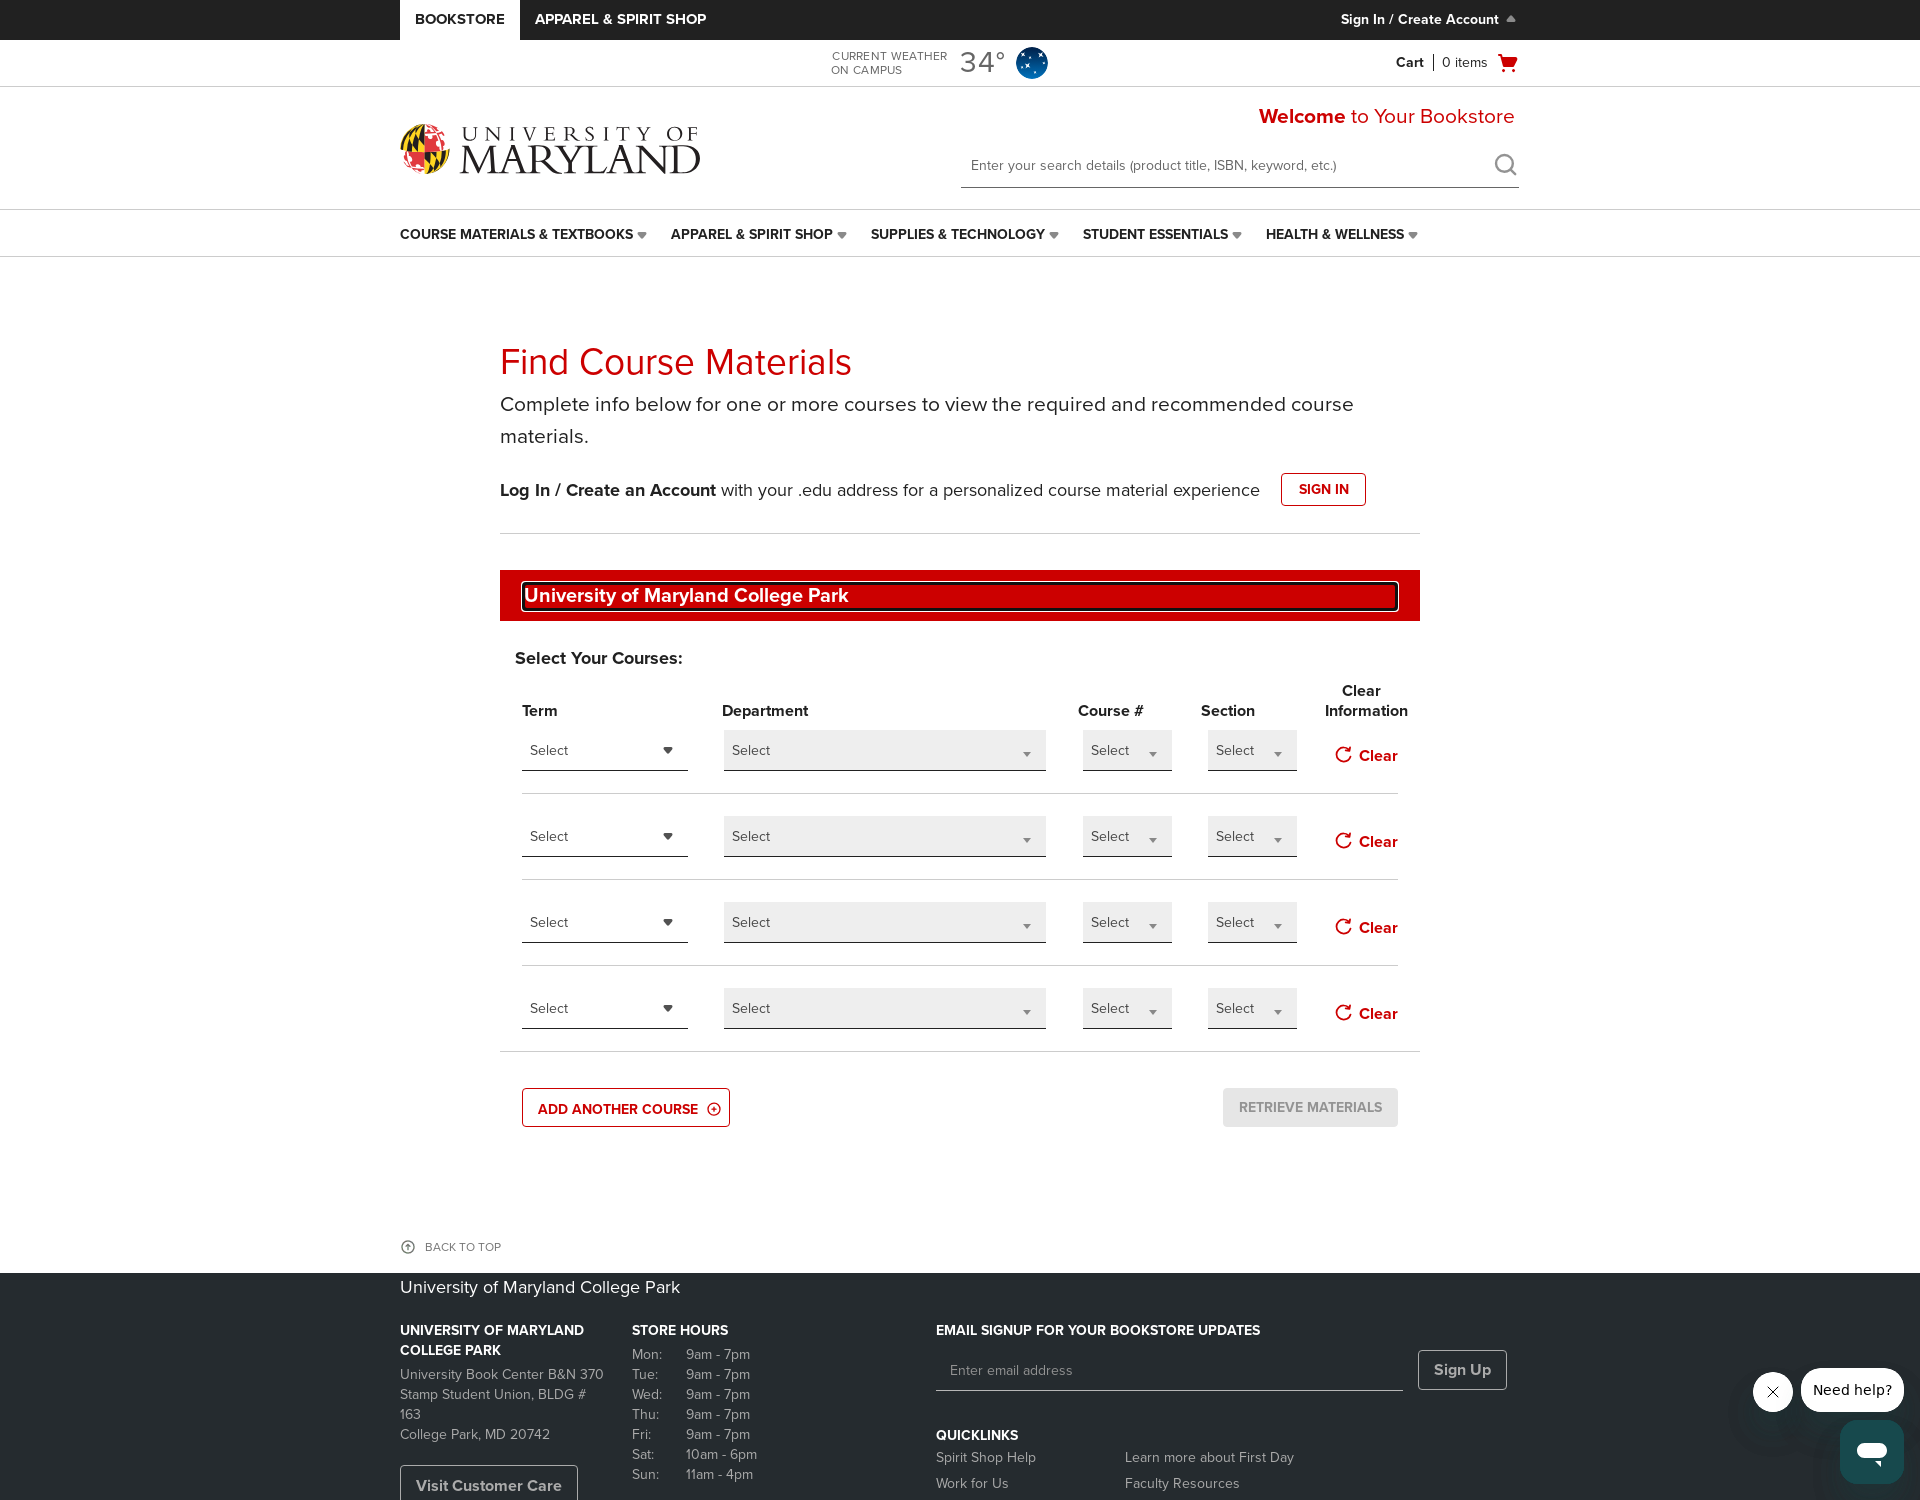

Clicked 'add course' button (iteration 1) at (626, 1108) on xpath=/html/body/div[3]/div[3]/div[2]/div/div/div/div[4]/div[2]/form/div/div[3]/
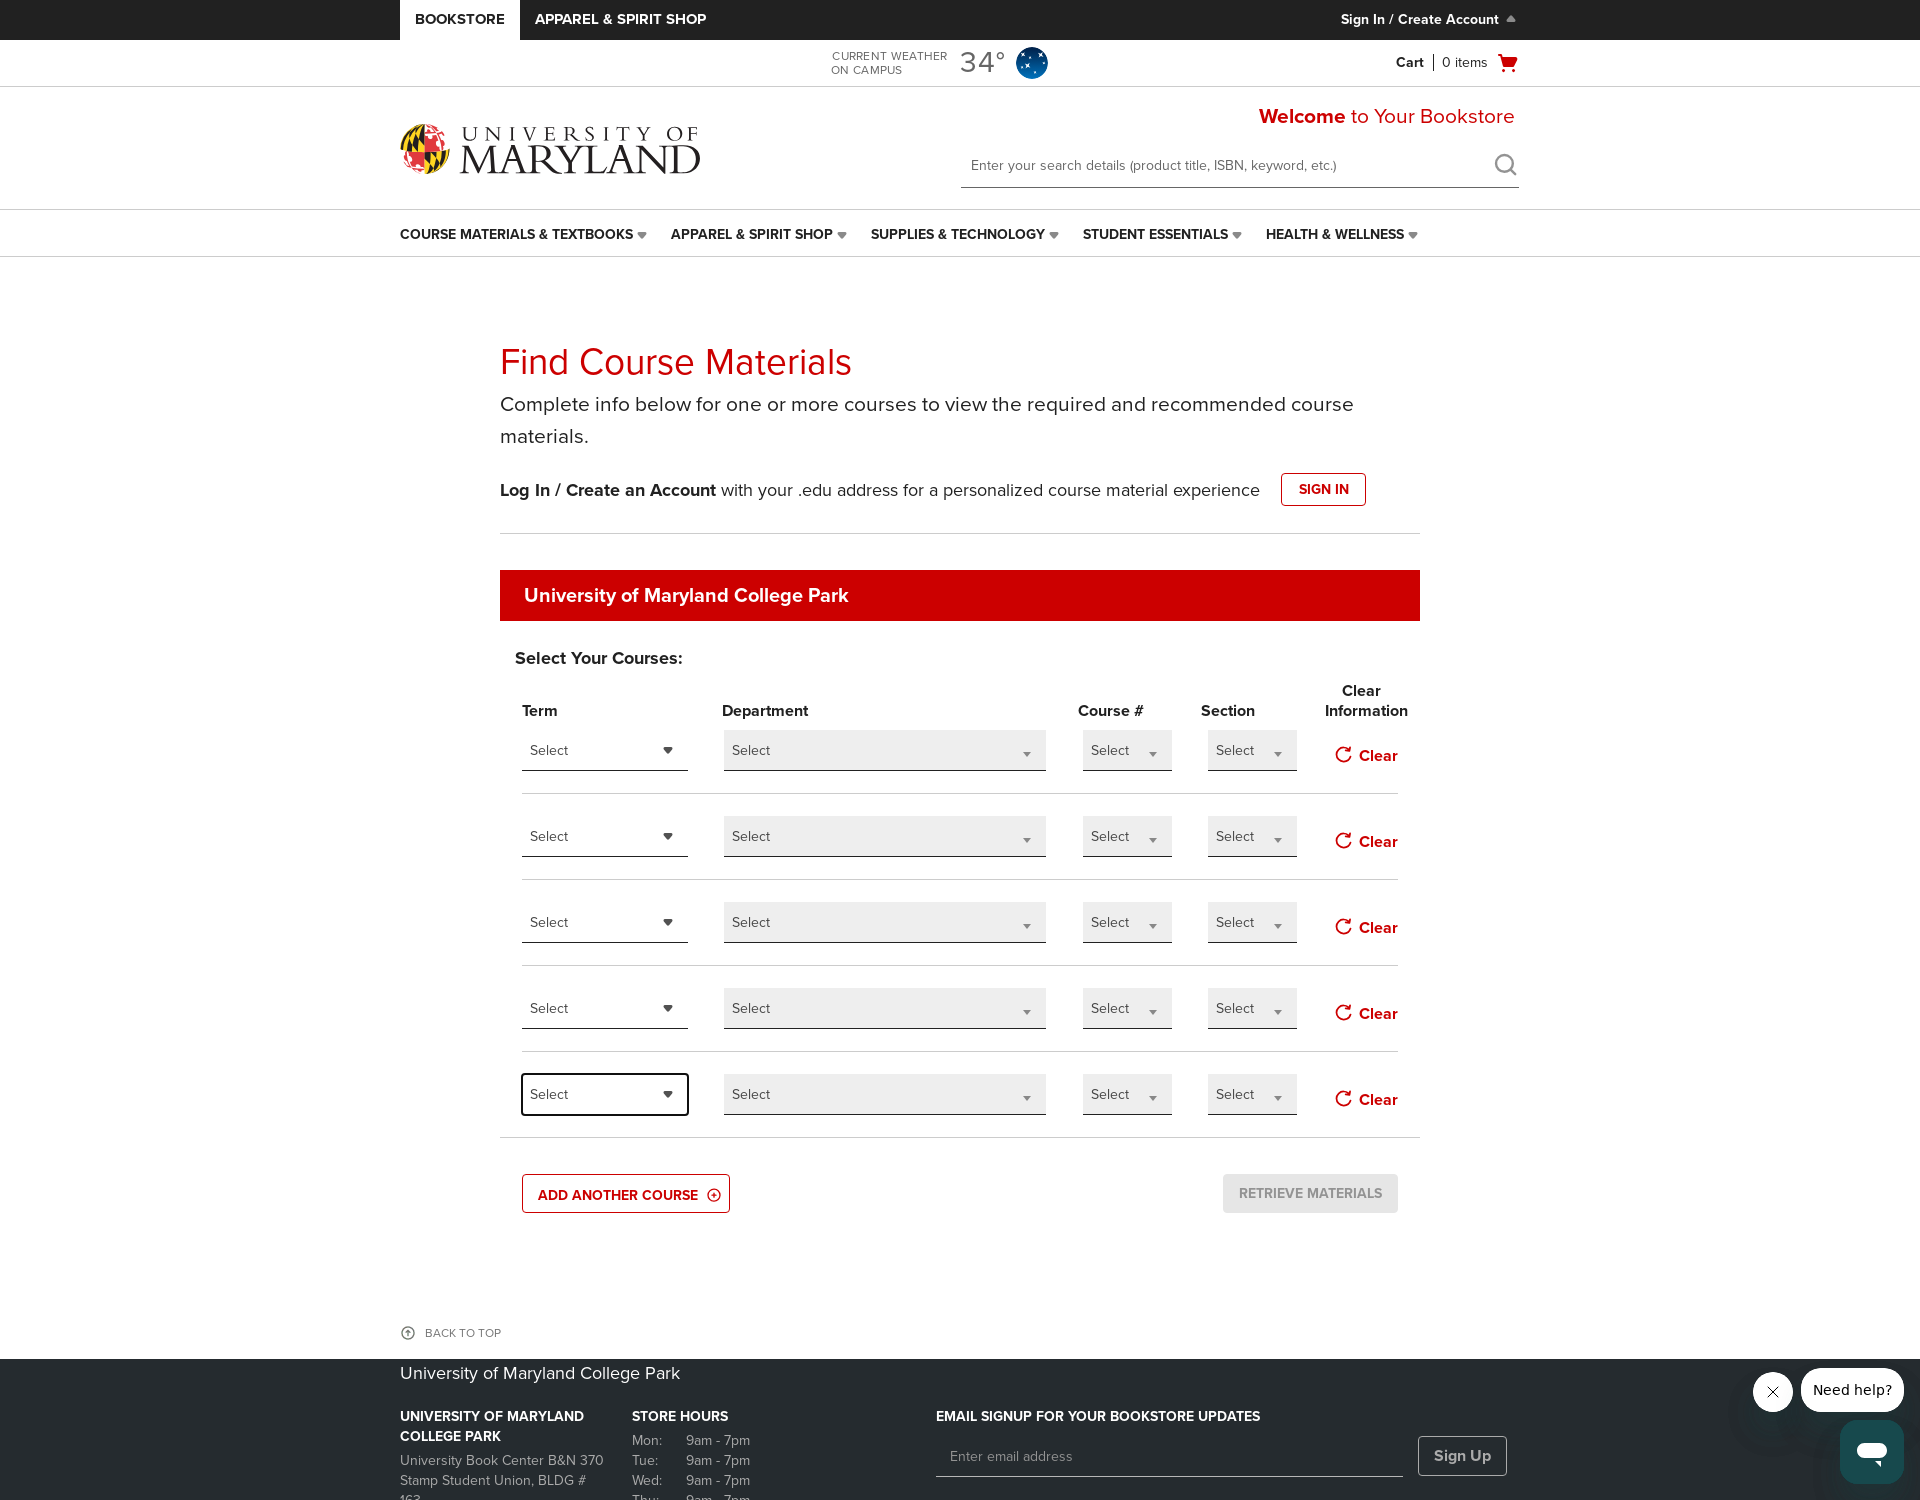

Waited 300ms for new course section to appear
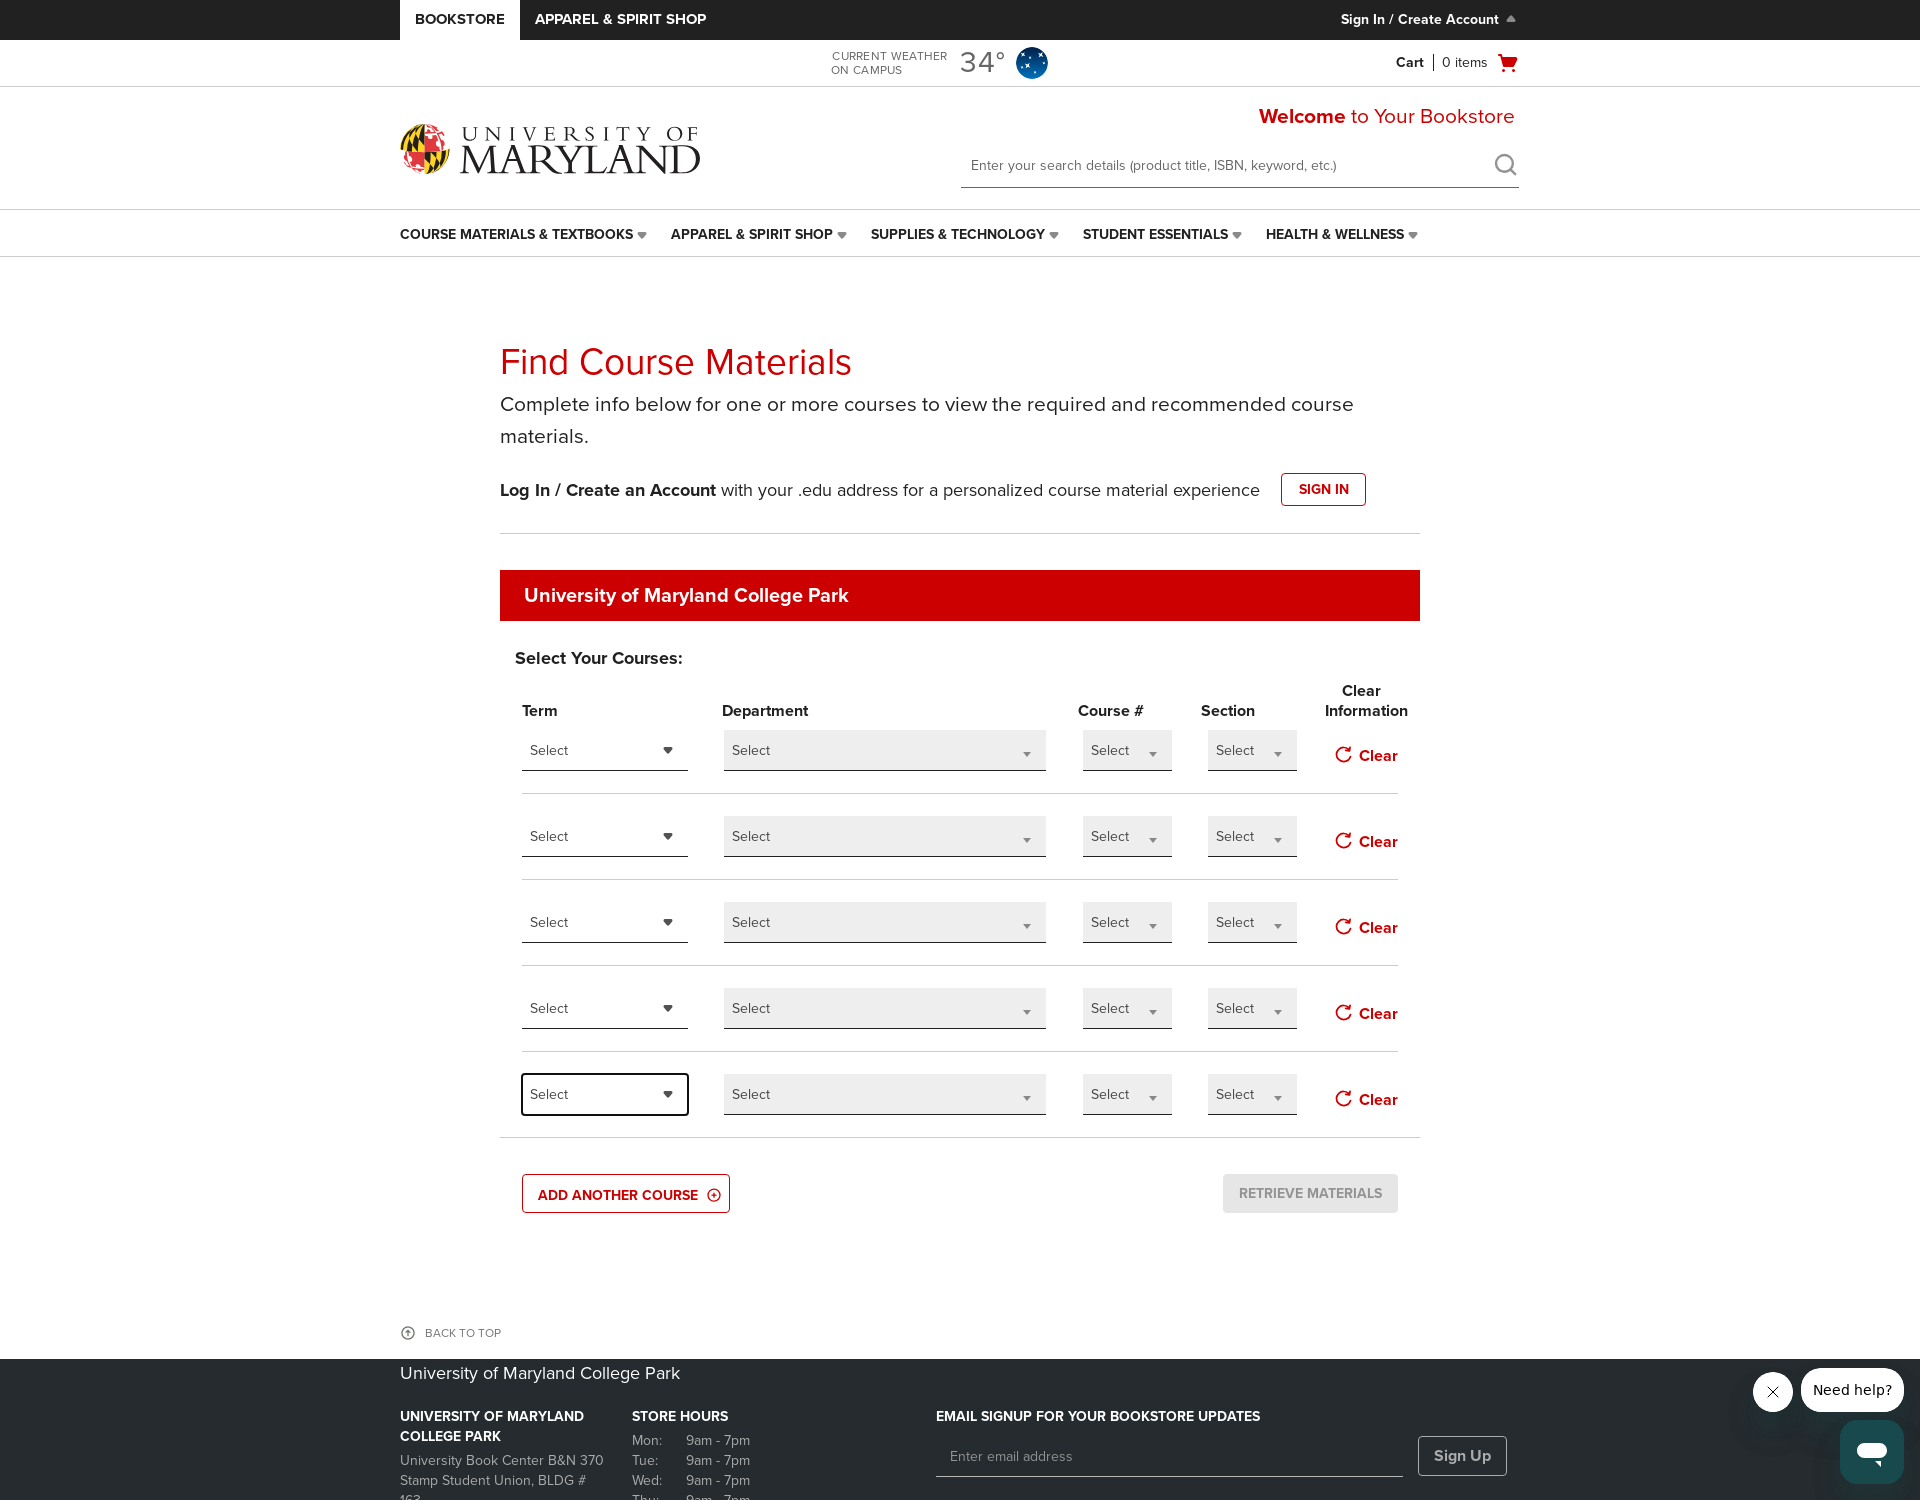

Clicked 'add course' button (iteration 2) at (626, 1194) on xpath=/html/body/div[3]/div[3]/div[2]/div/div/div/div[4]/div[2]/form/div/div[3]/
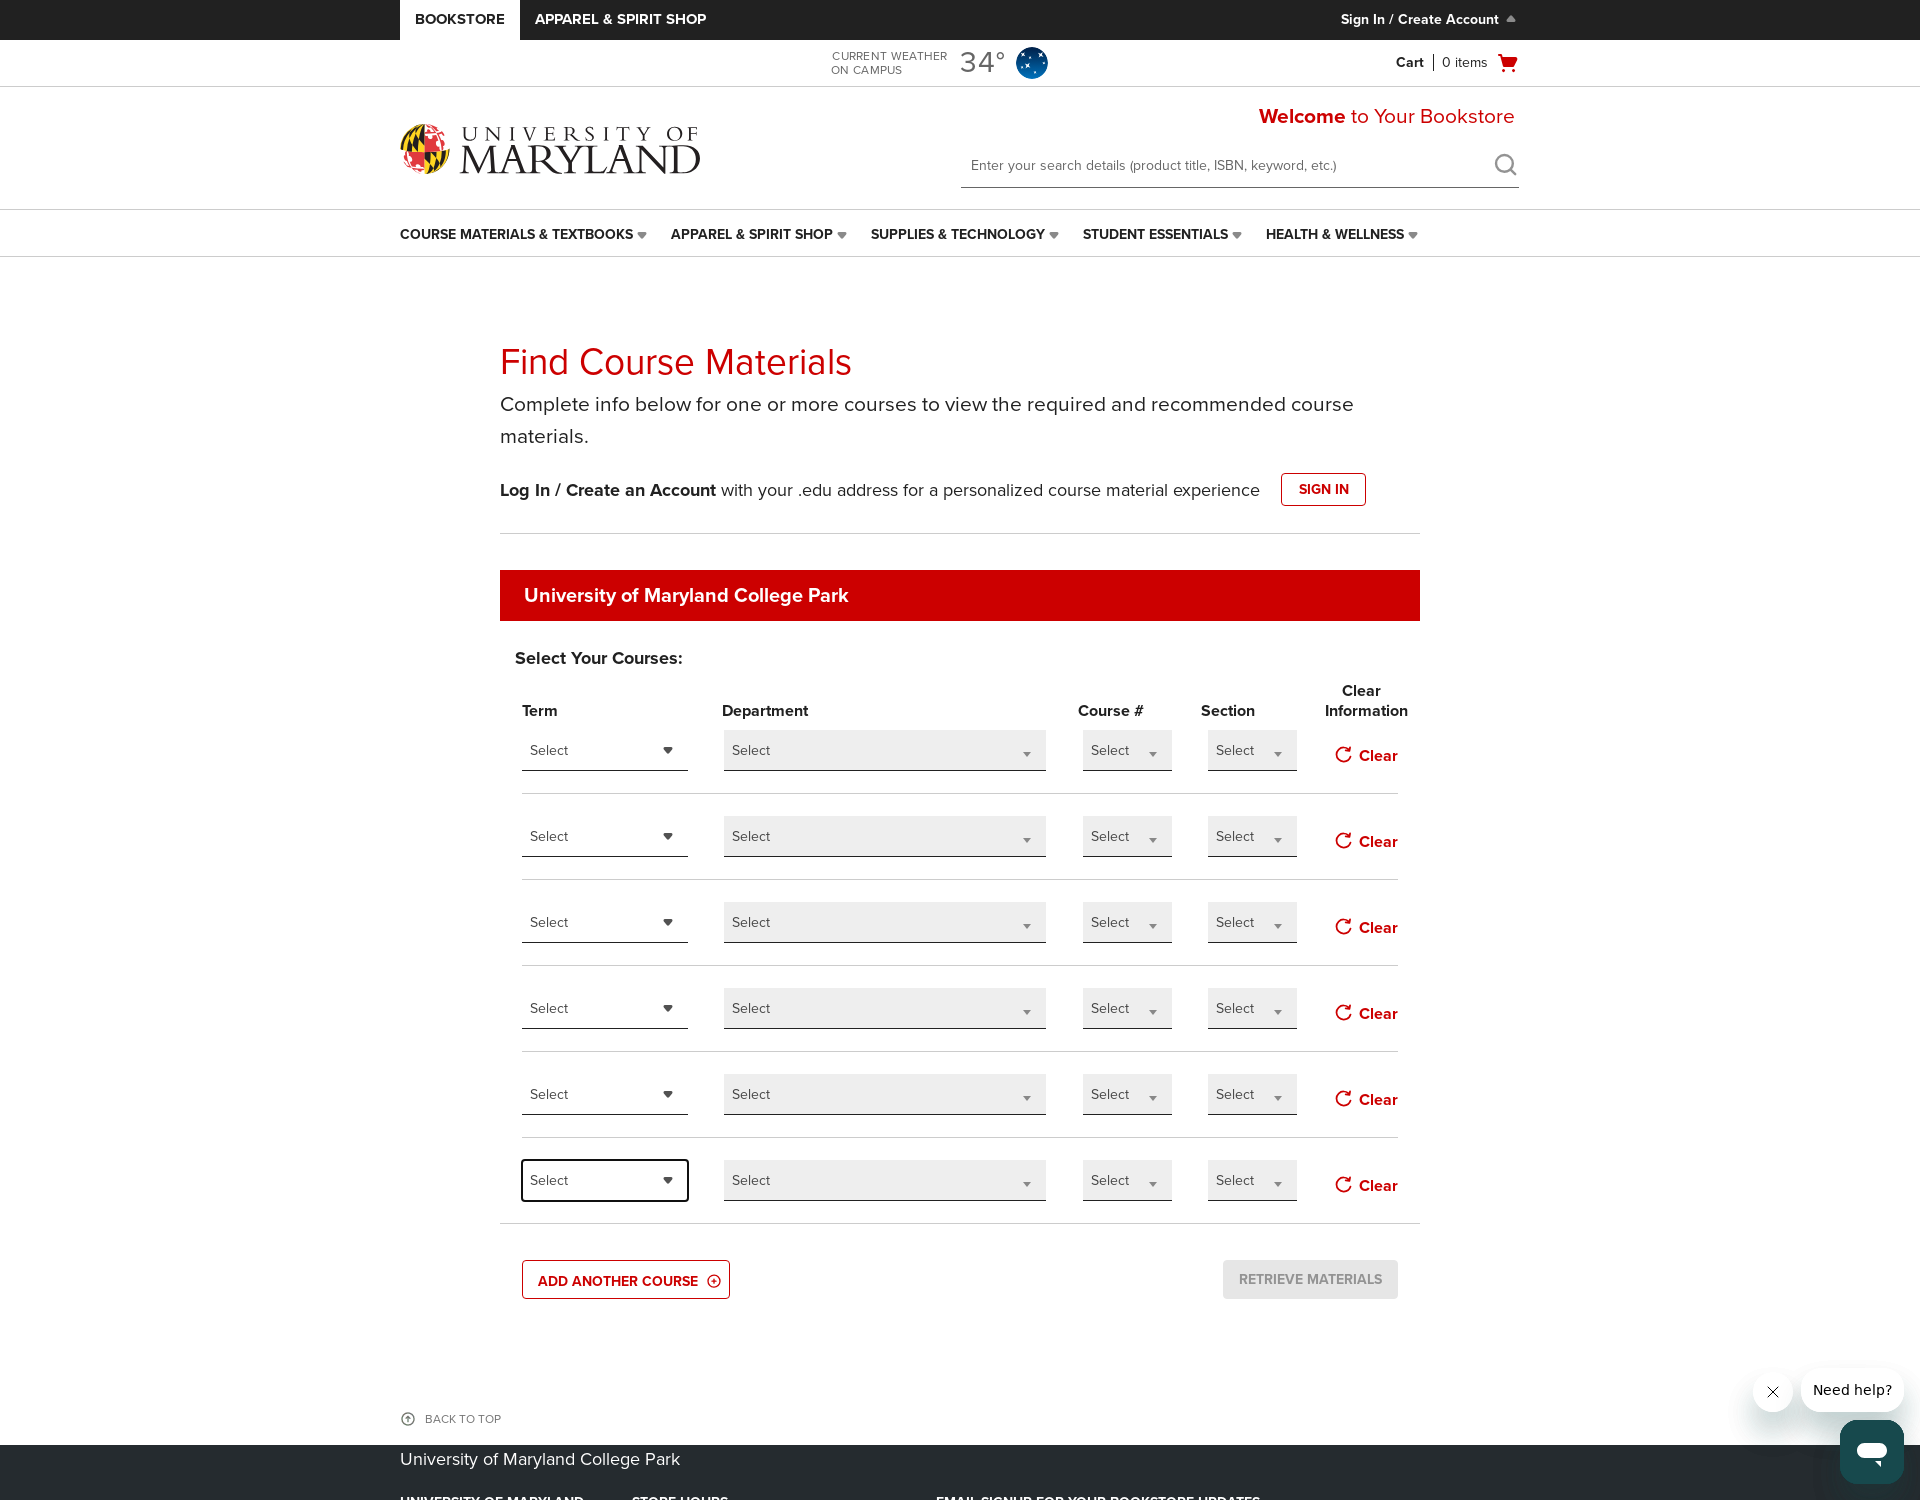

Waited 300ms for new course section to appear
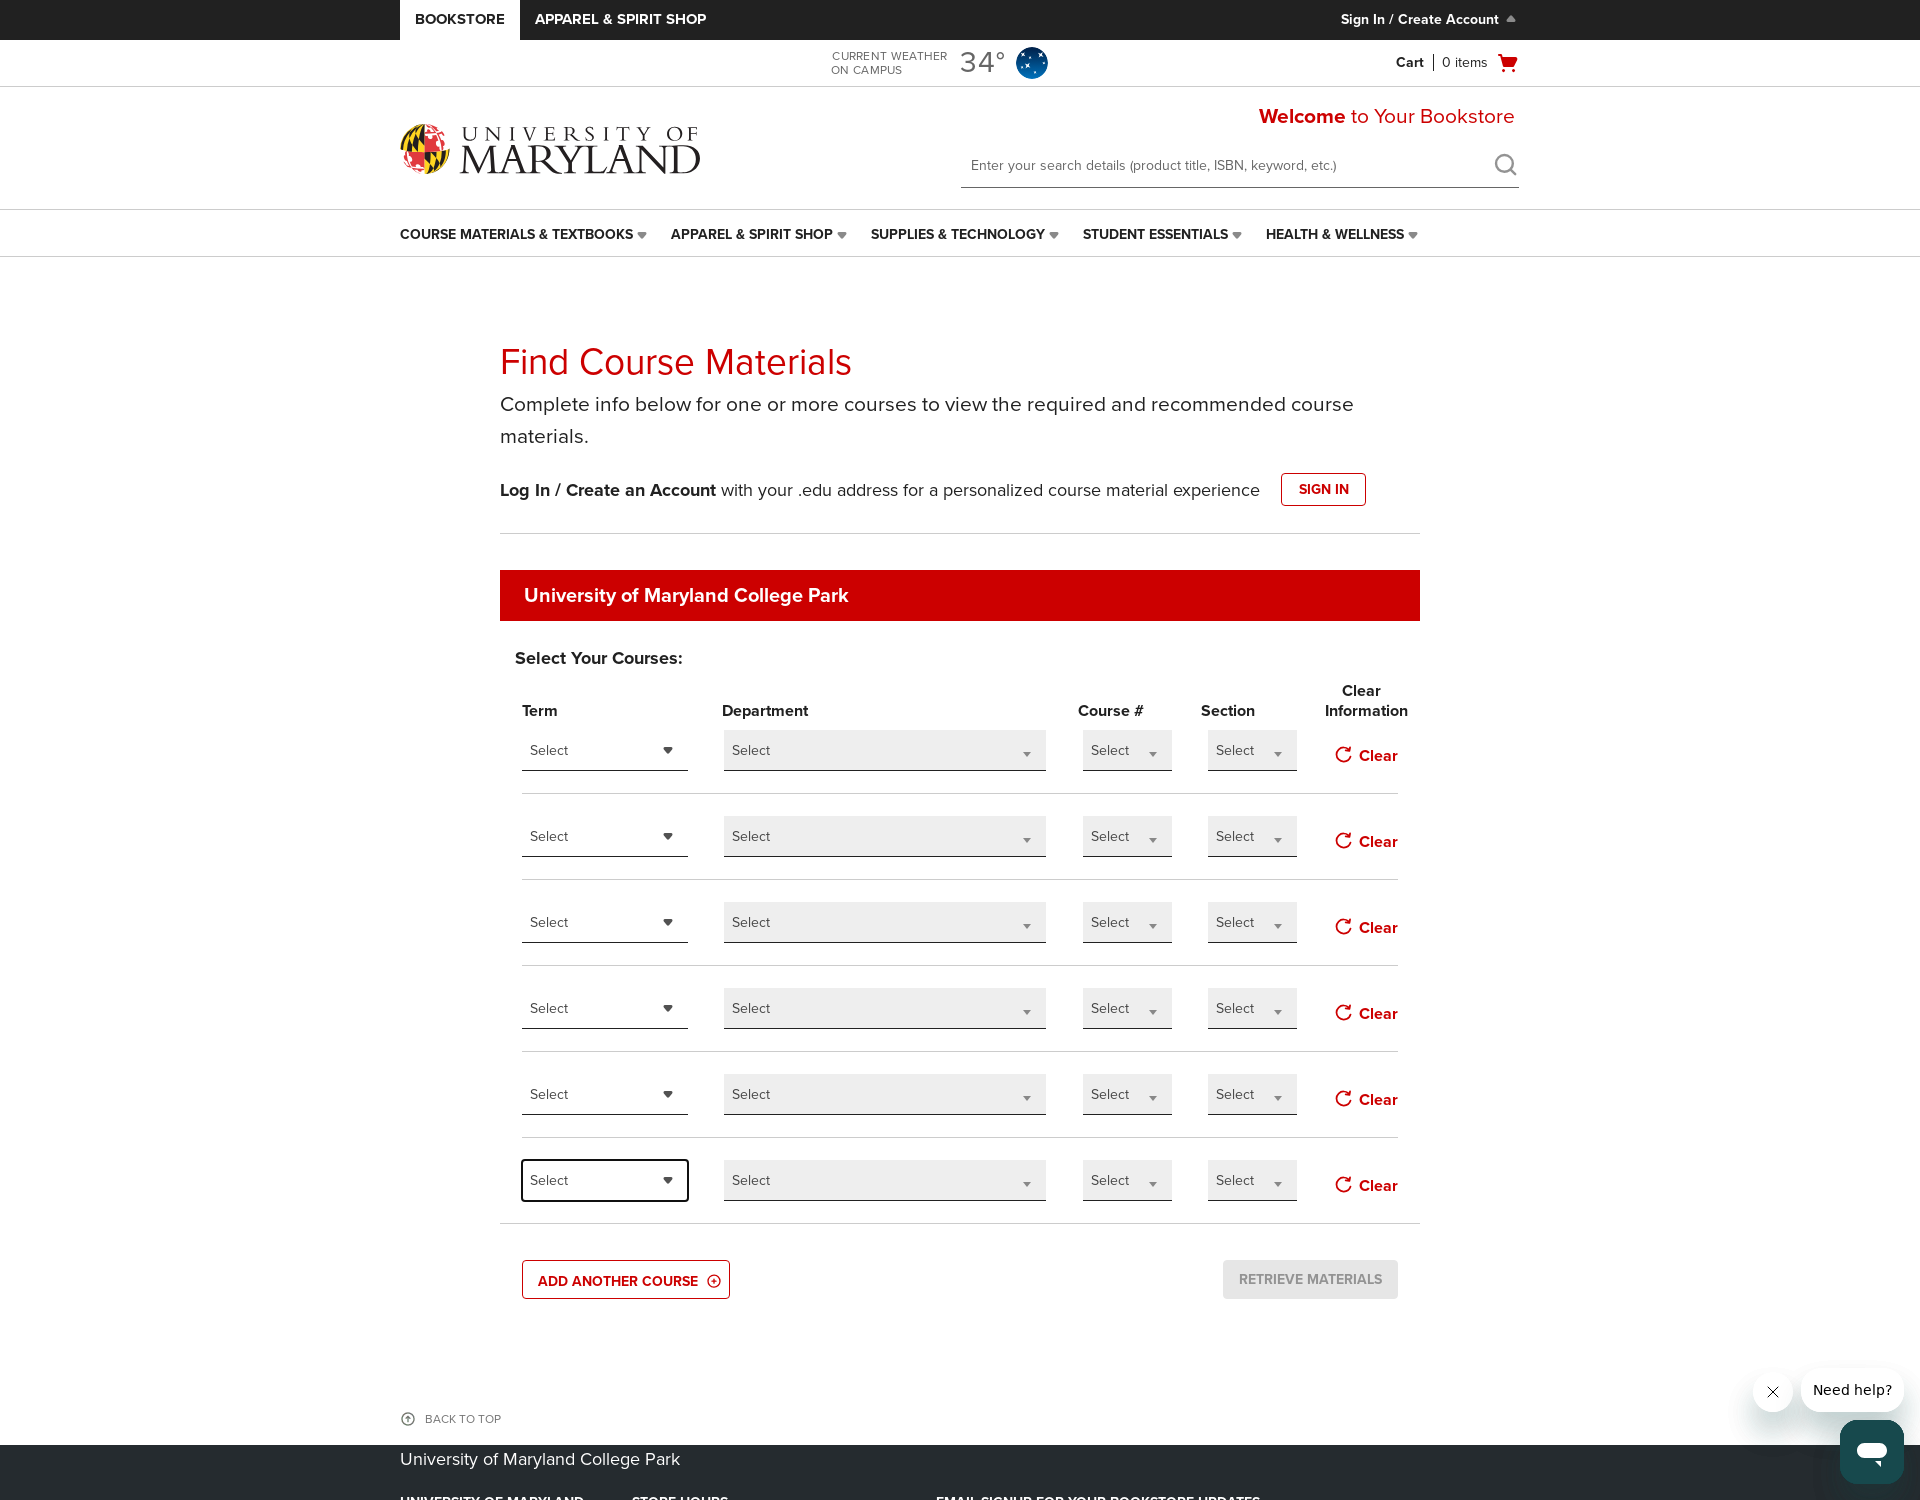

Clicked term/semester dropdown for course 1 at (605, 751) on div.bned-register-section:nth-child(2) > div:nth-child(1) > div:nth-child(1) > d
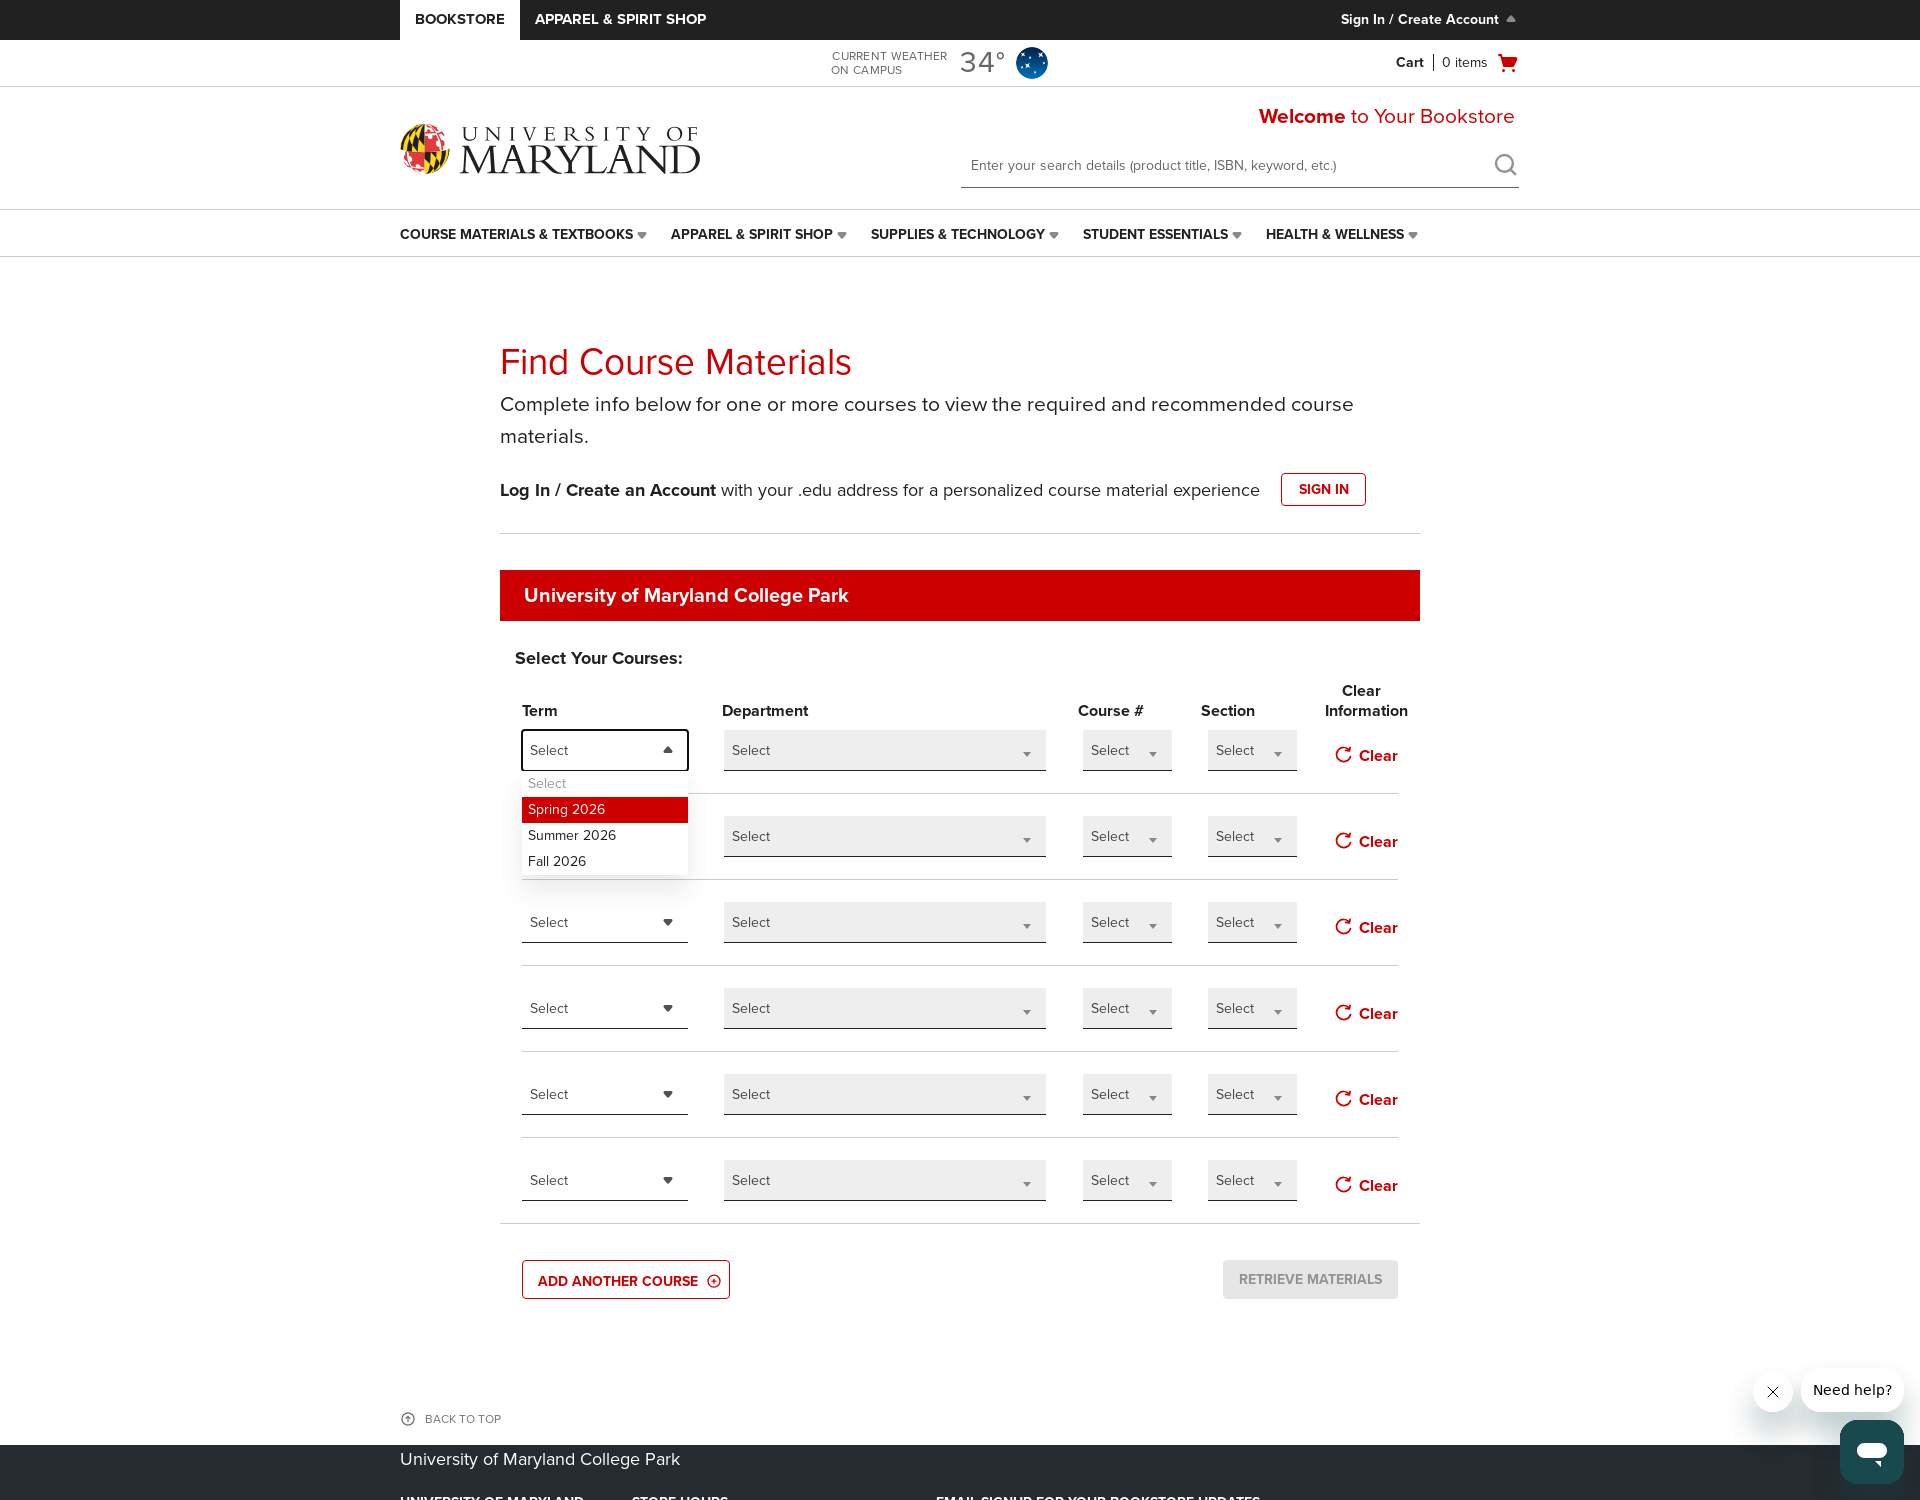

Waited 100ms for term dropdown to open
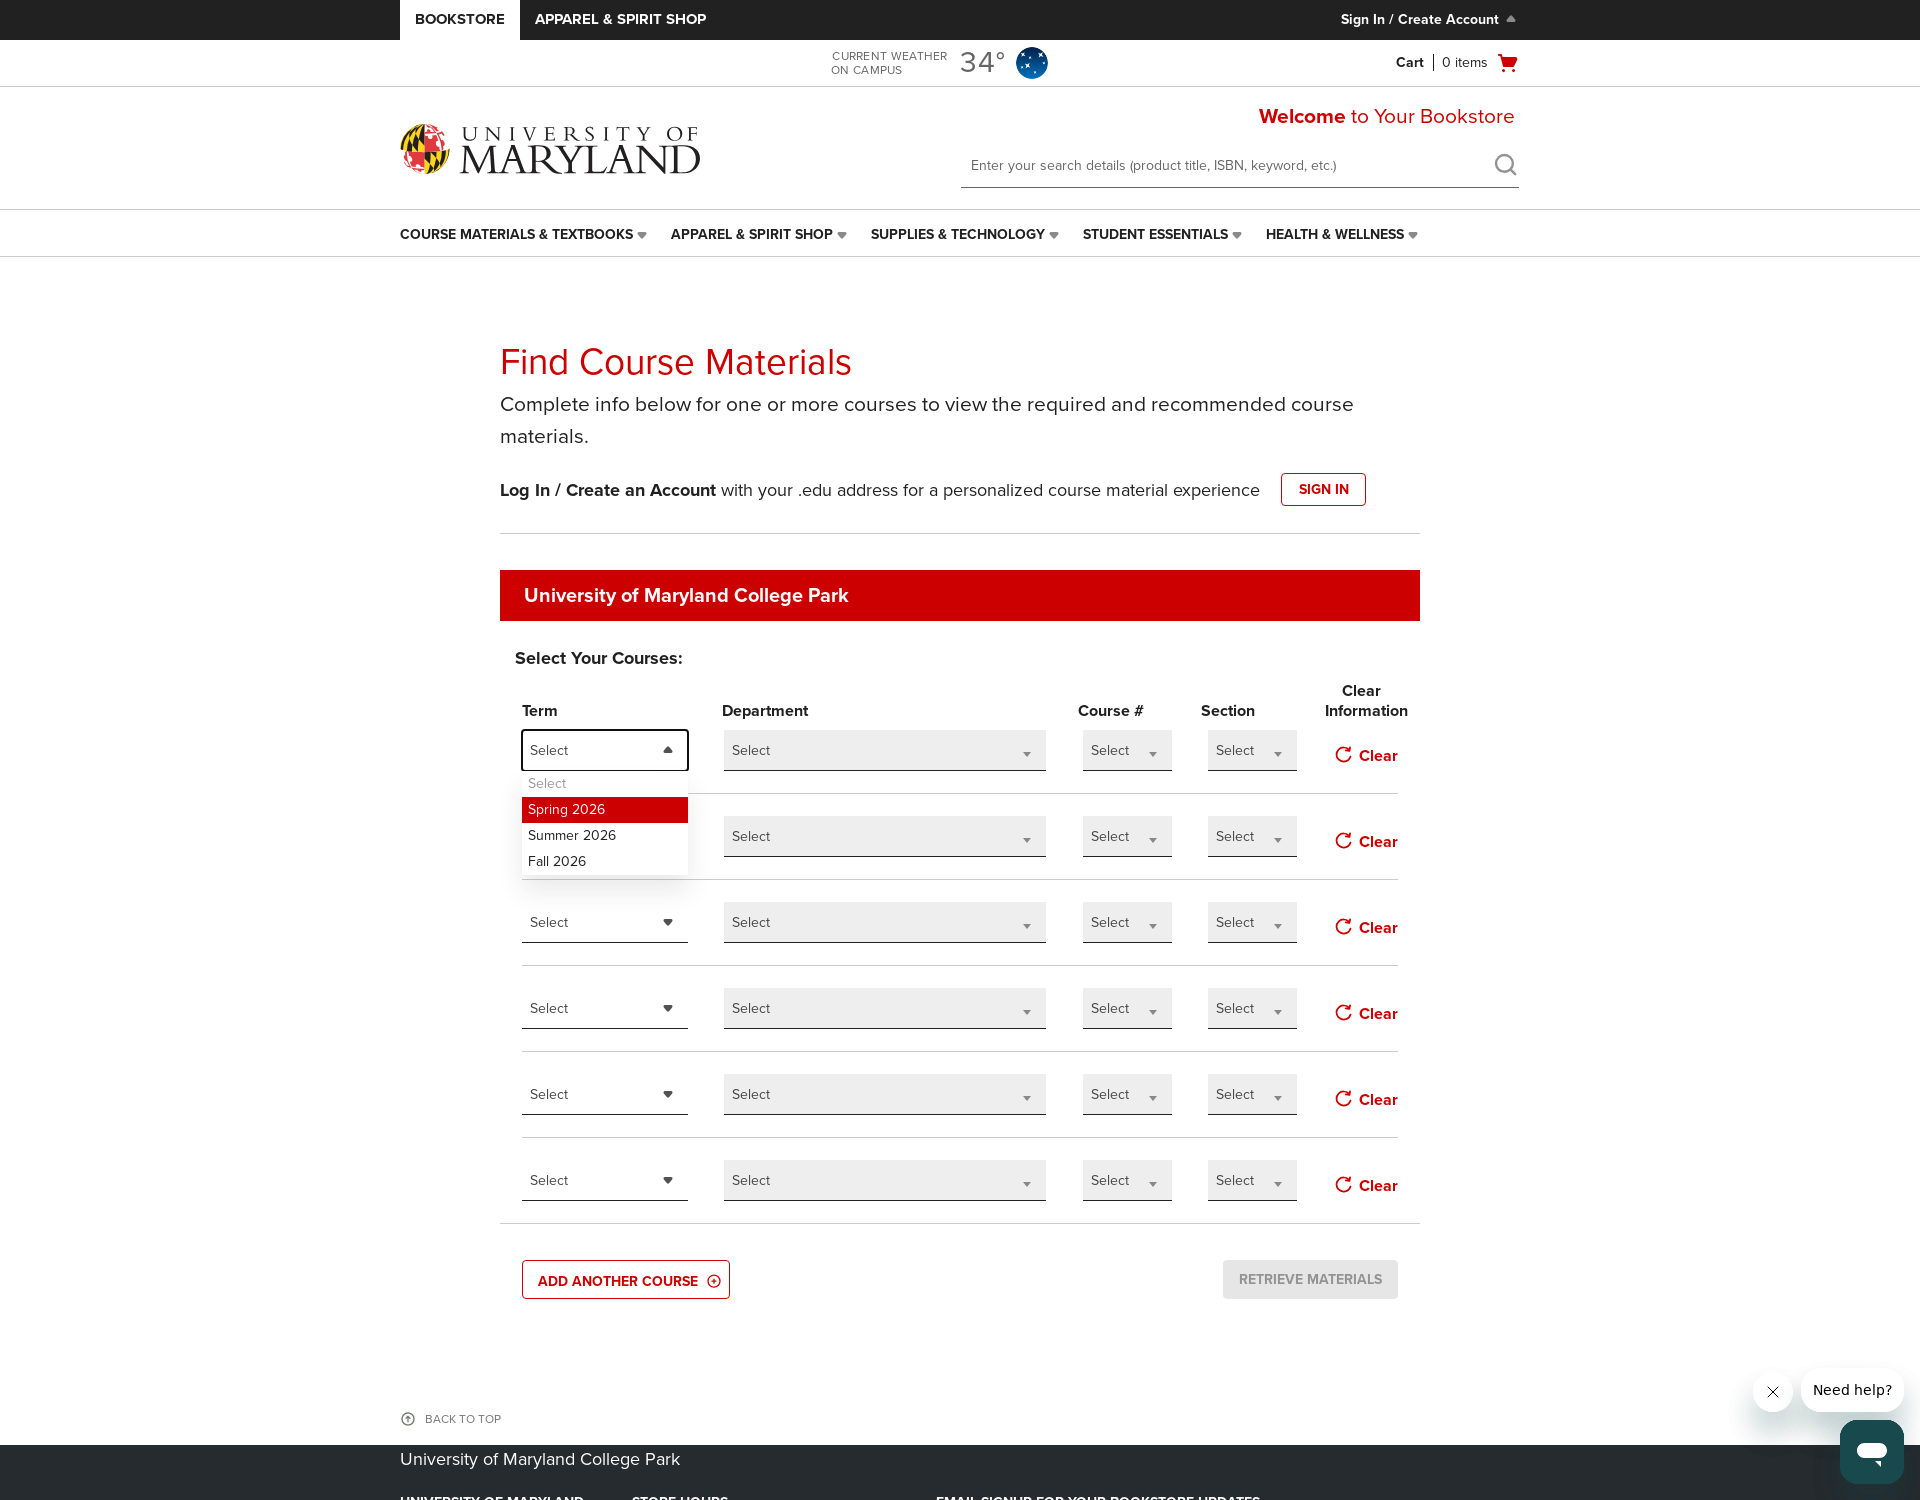

Pressed Enter to select term
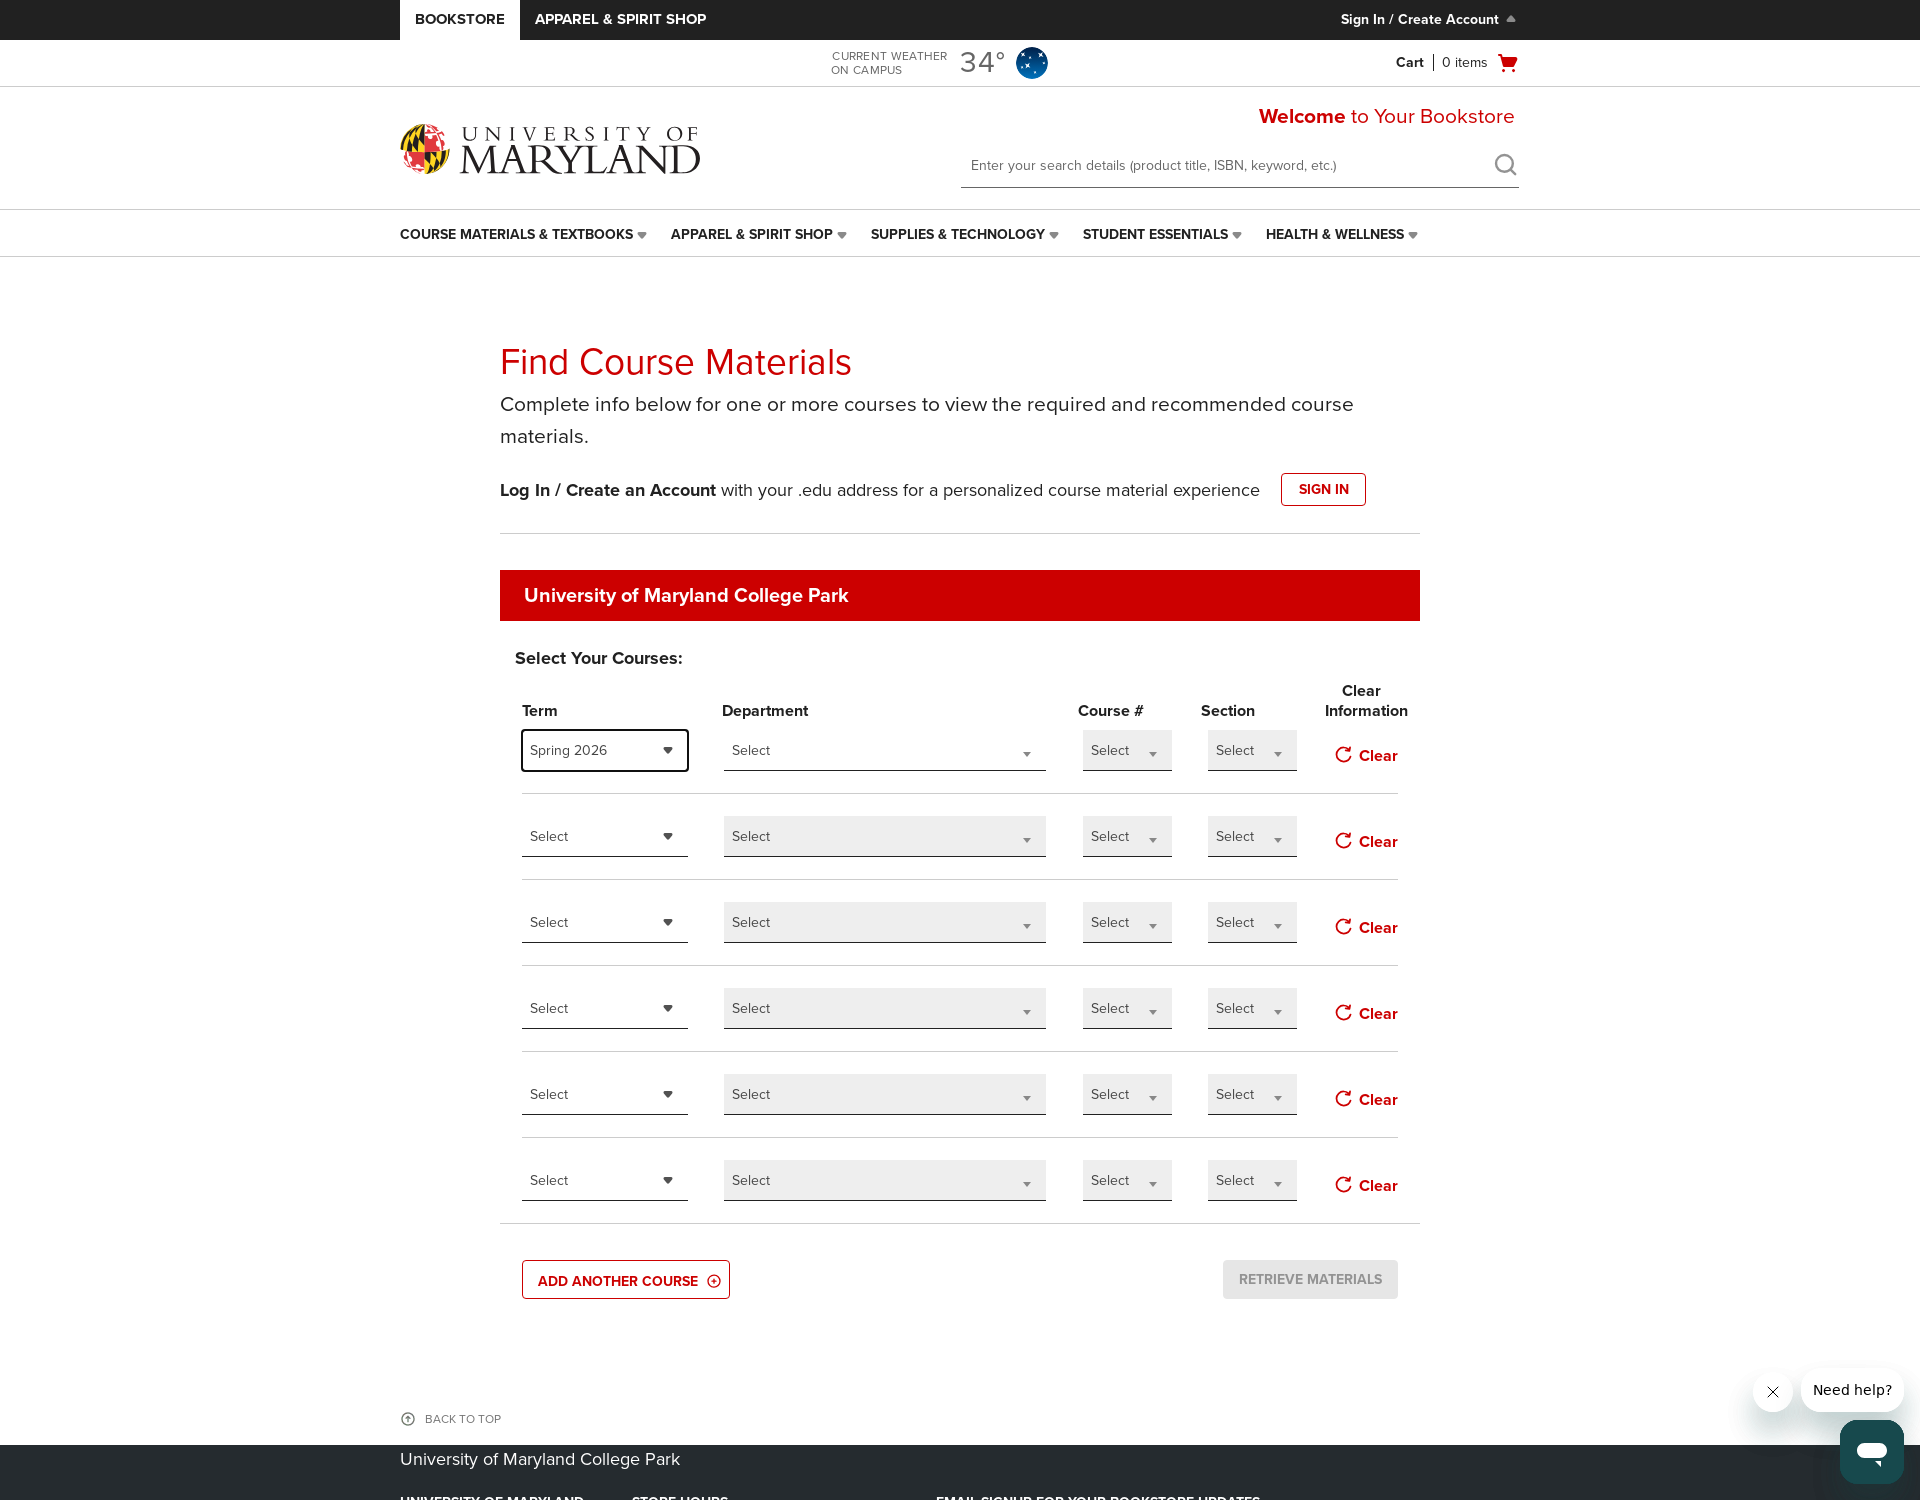

Waited 1000ms for term selection to process
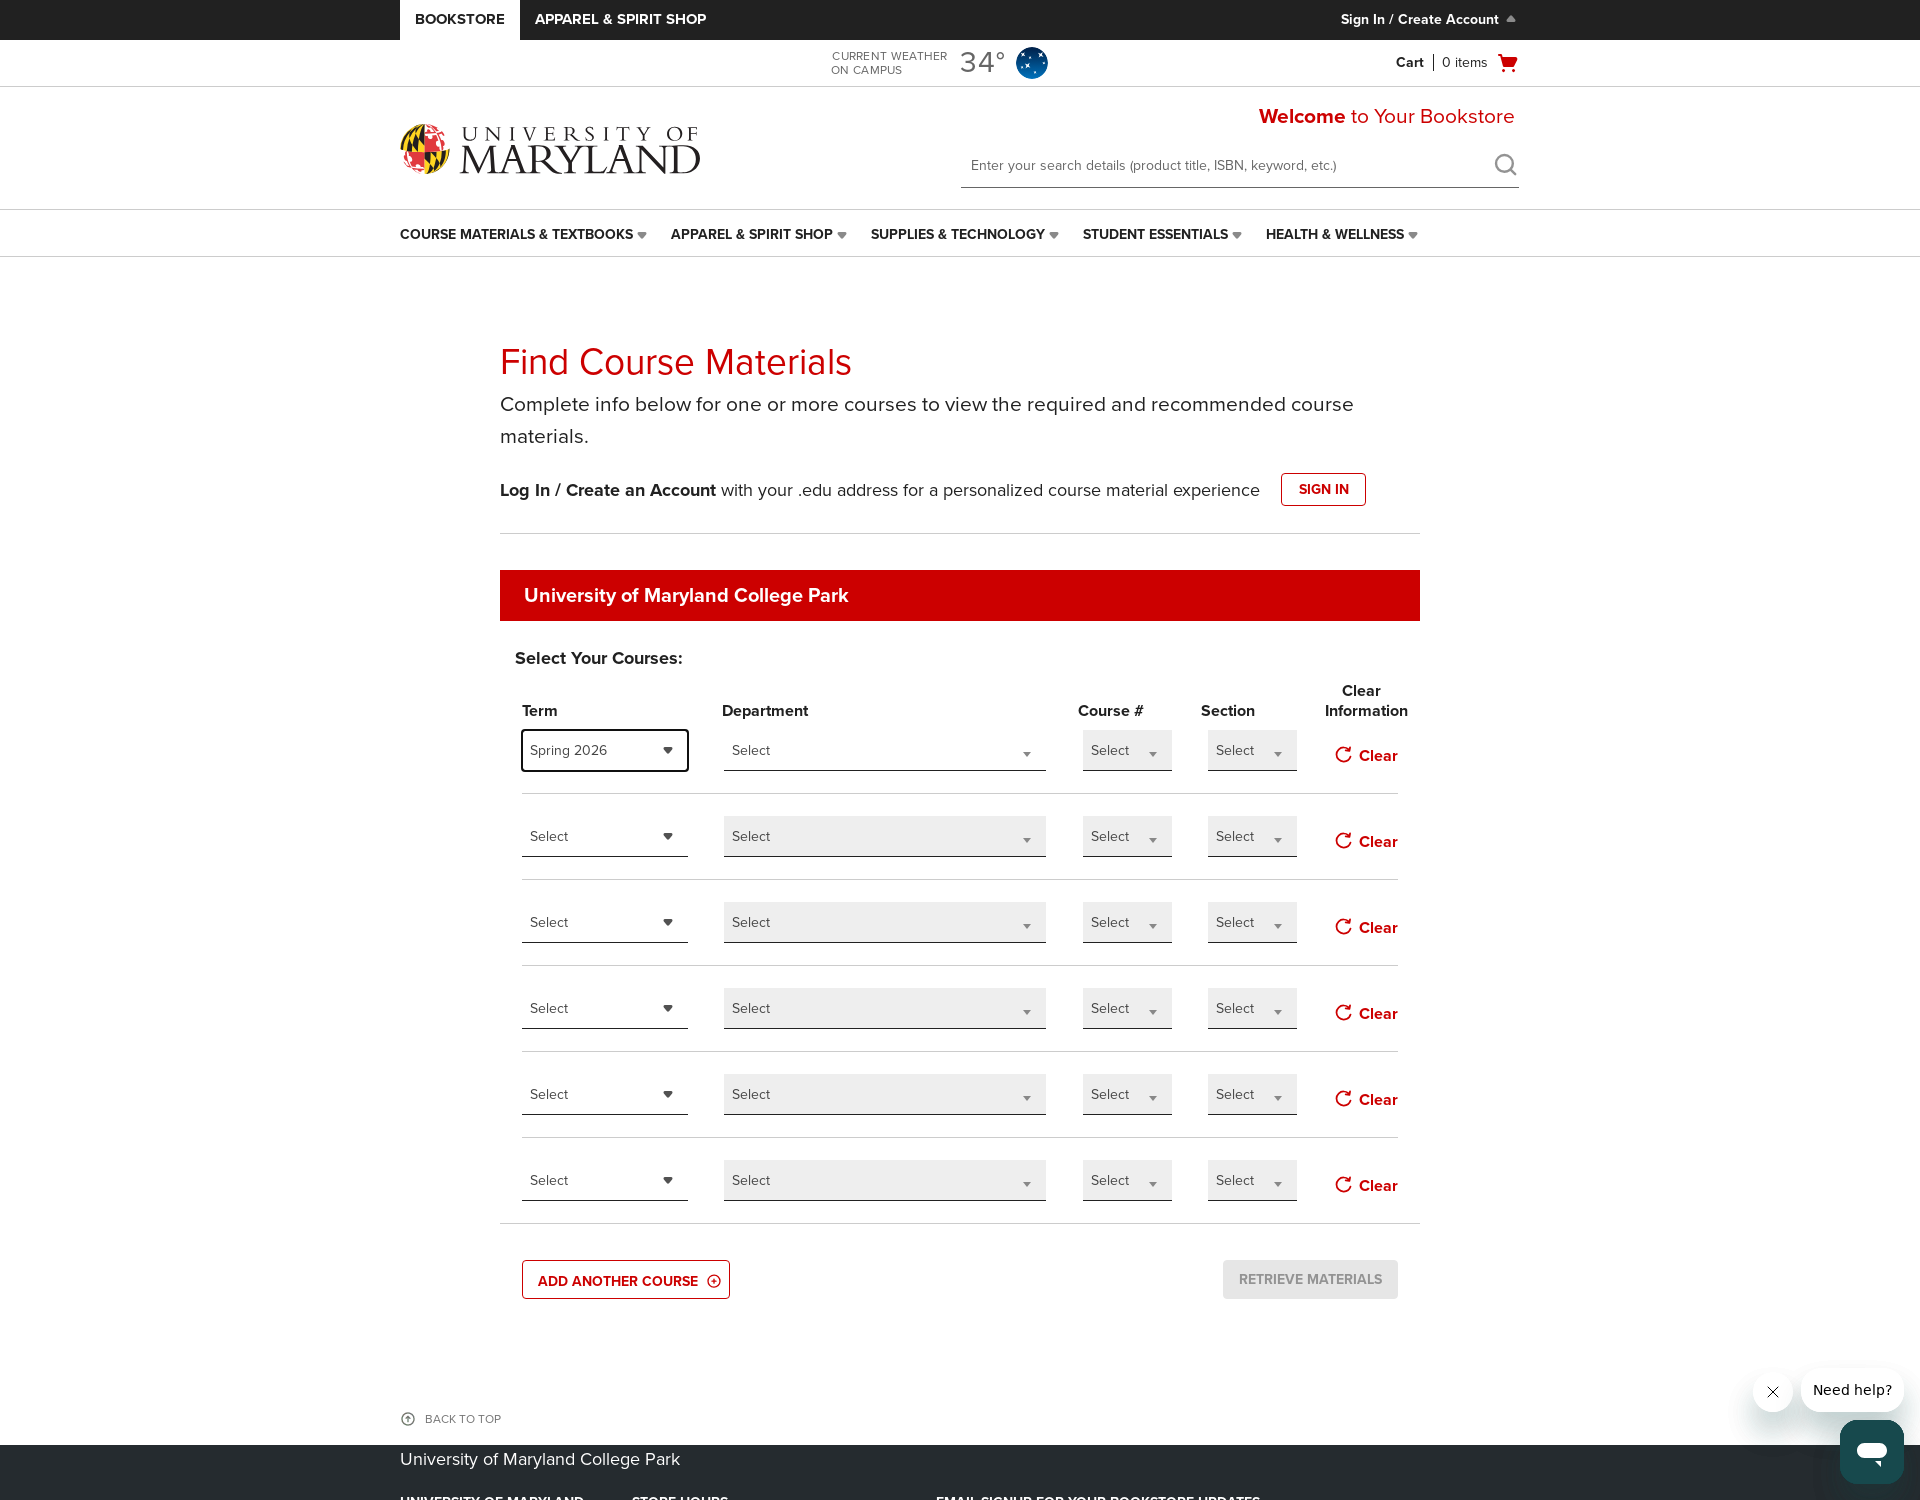

Clicked department dropdown for course 1 at (1027, 754) on div.bned-register-section:nth-child(2) > div:nth-child(2) > div:nth-child(1) > d
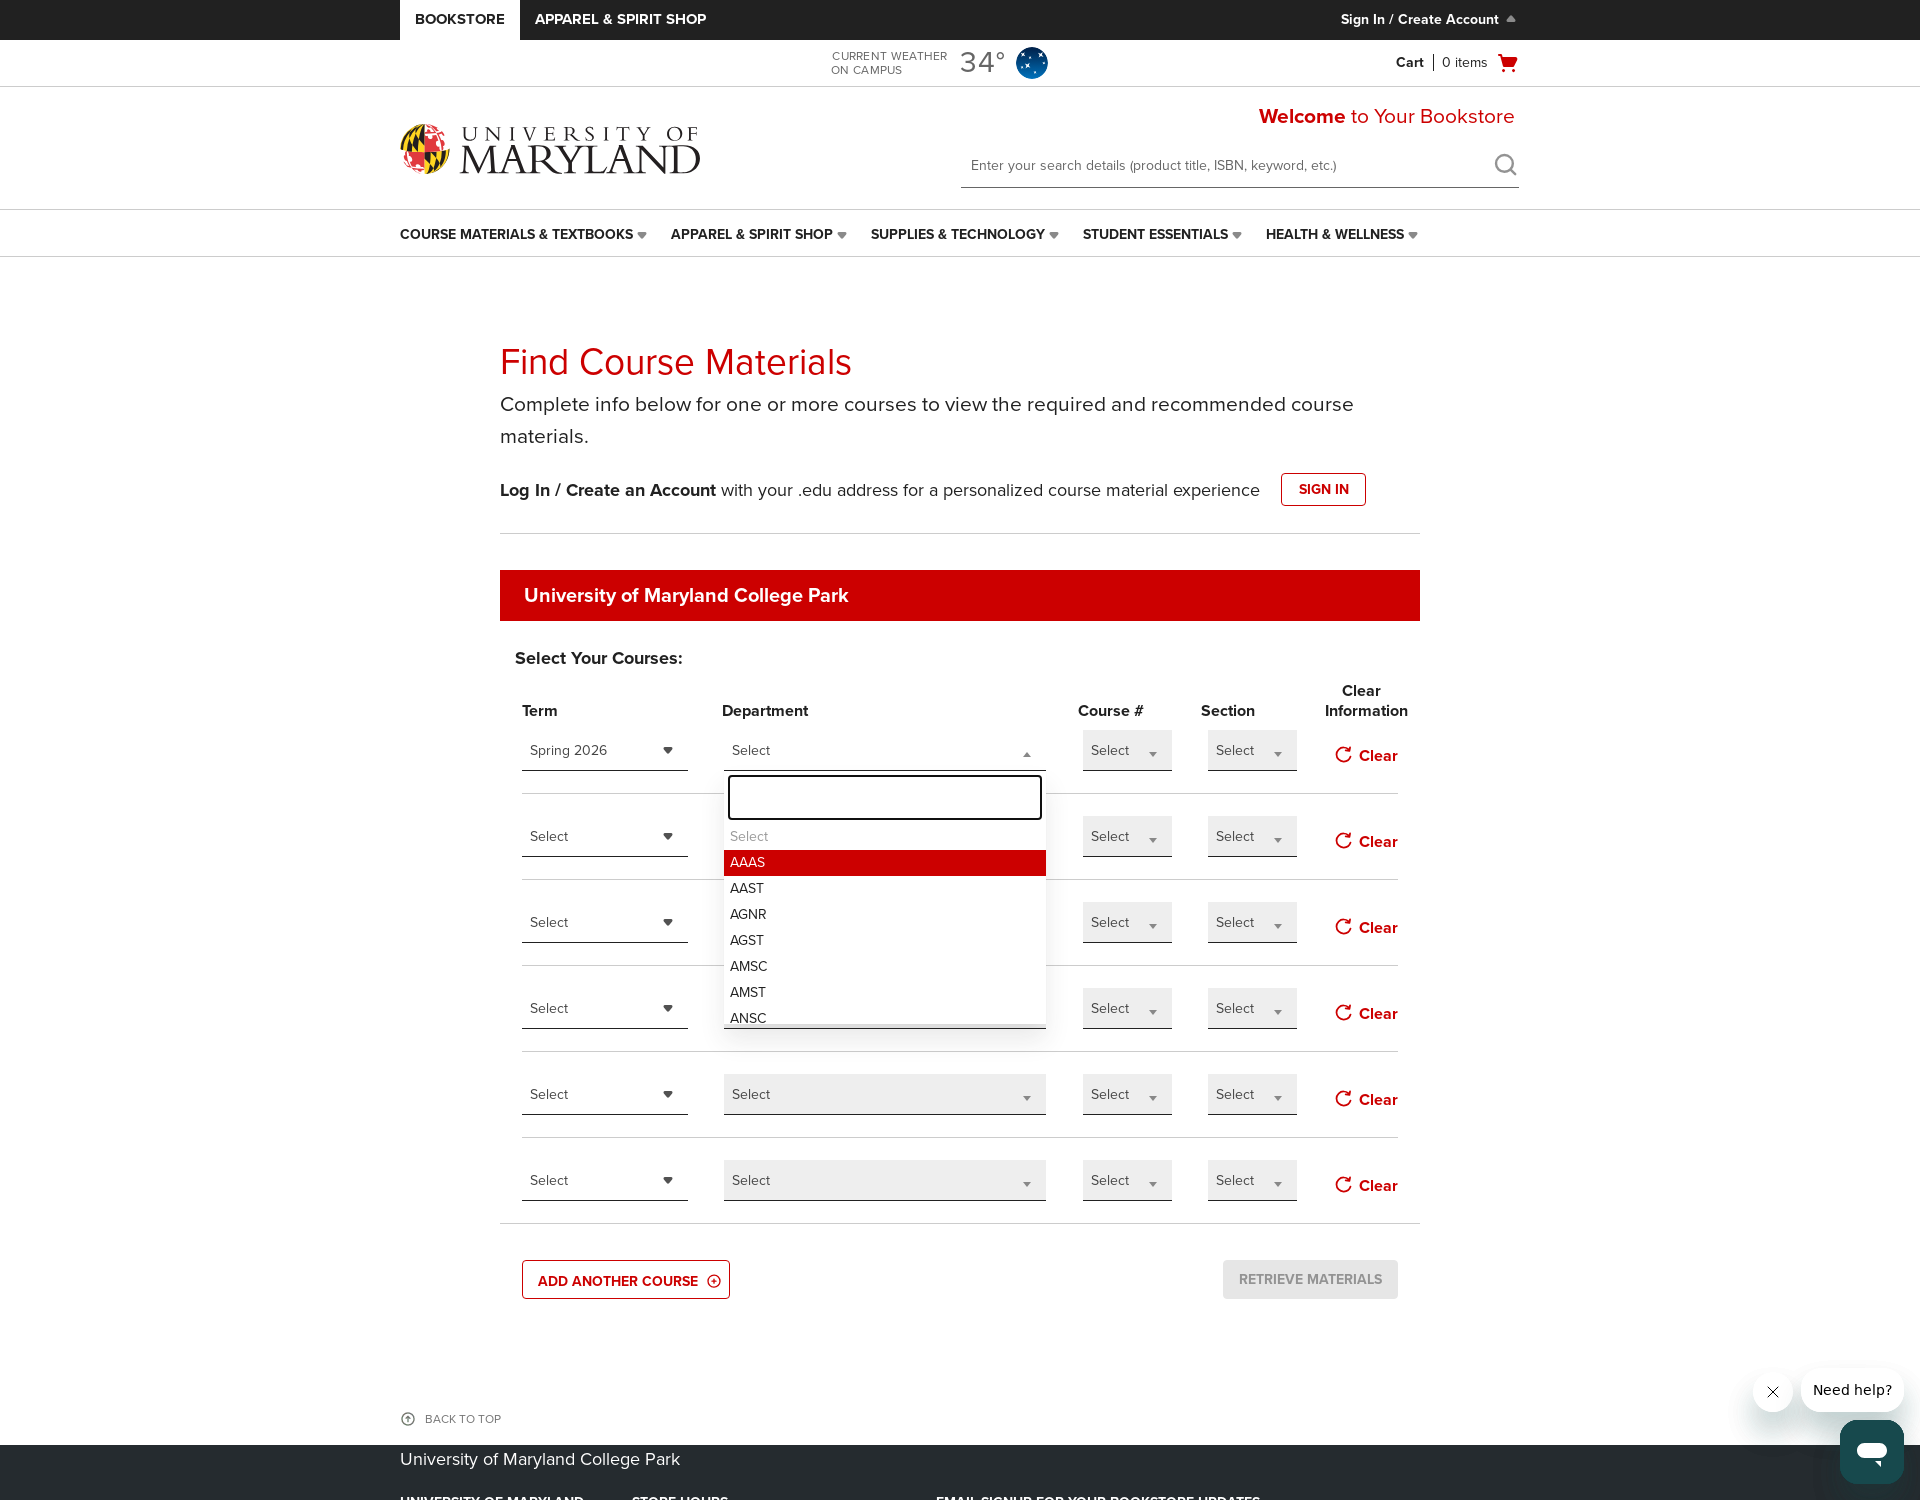

Waited 300ms for department dropdown to open
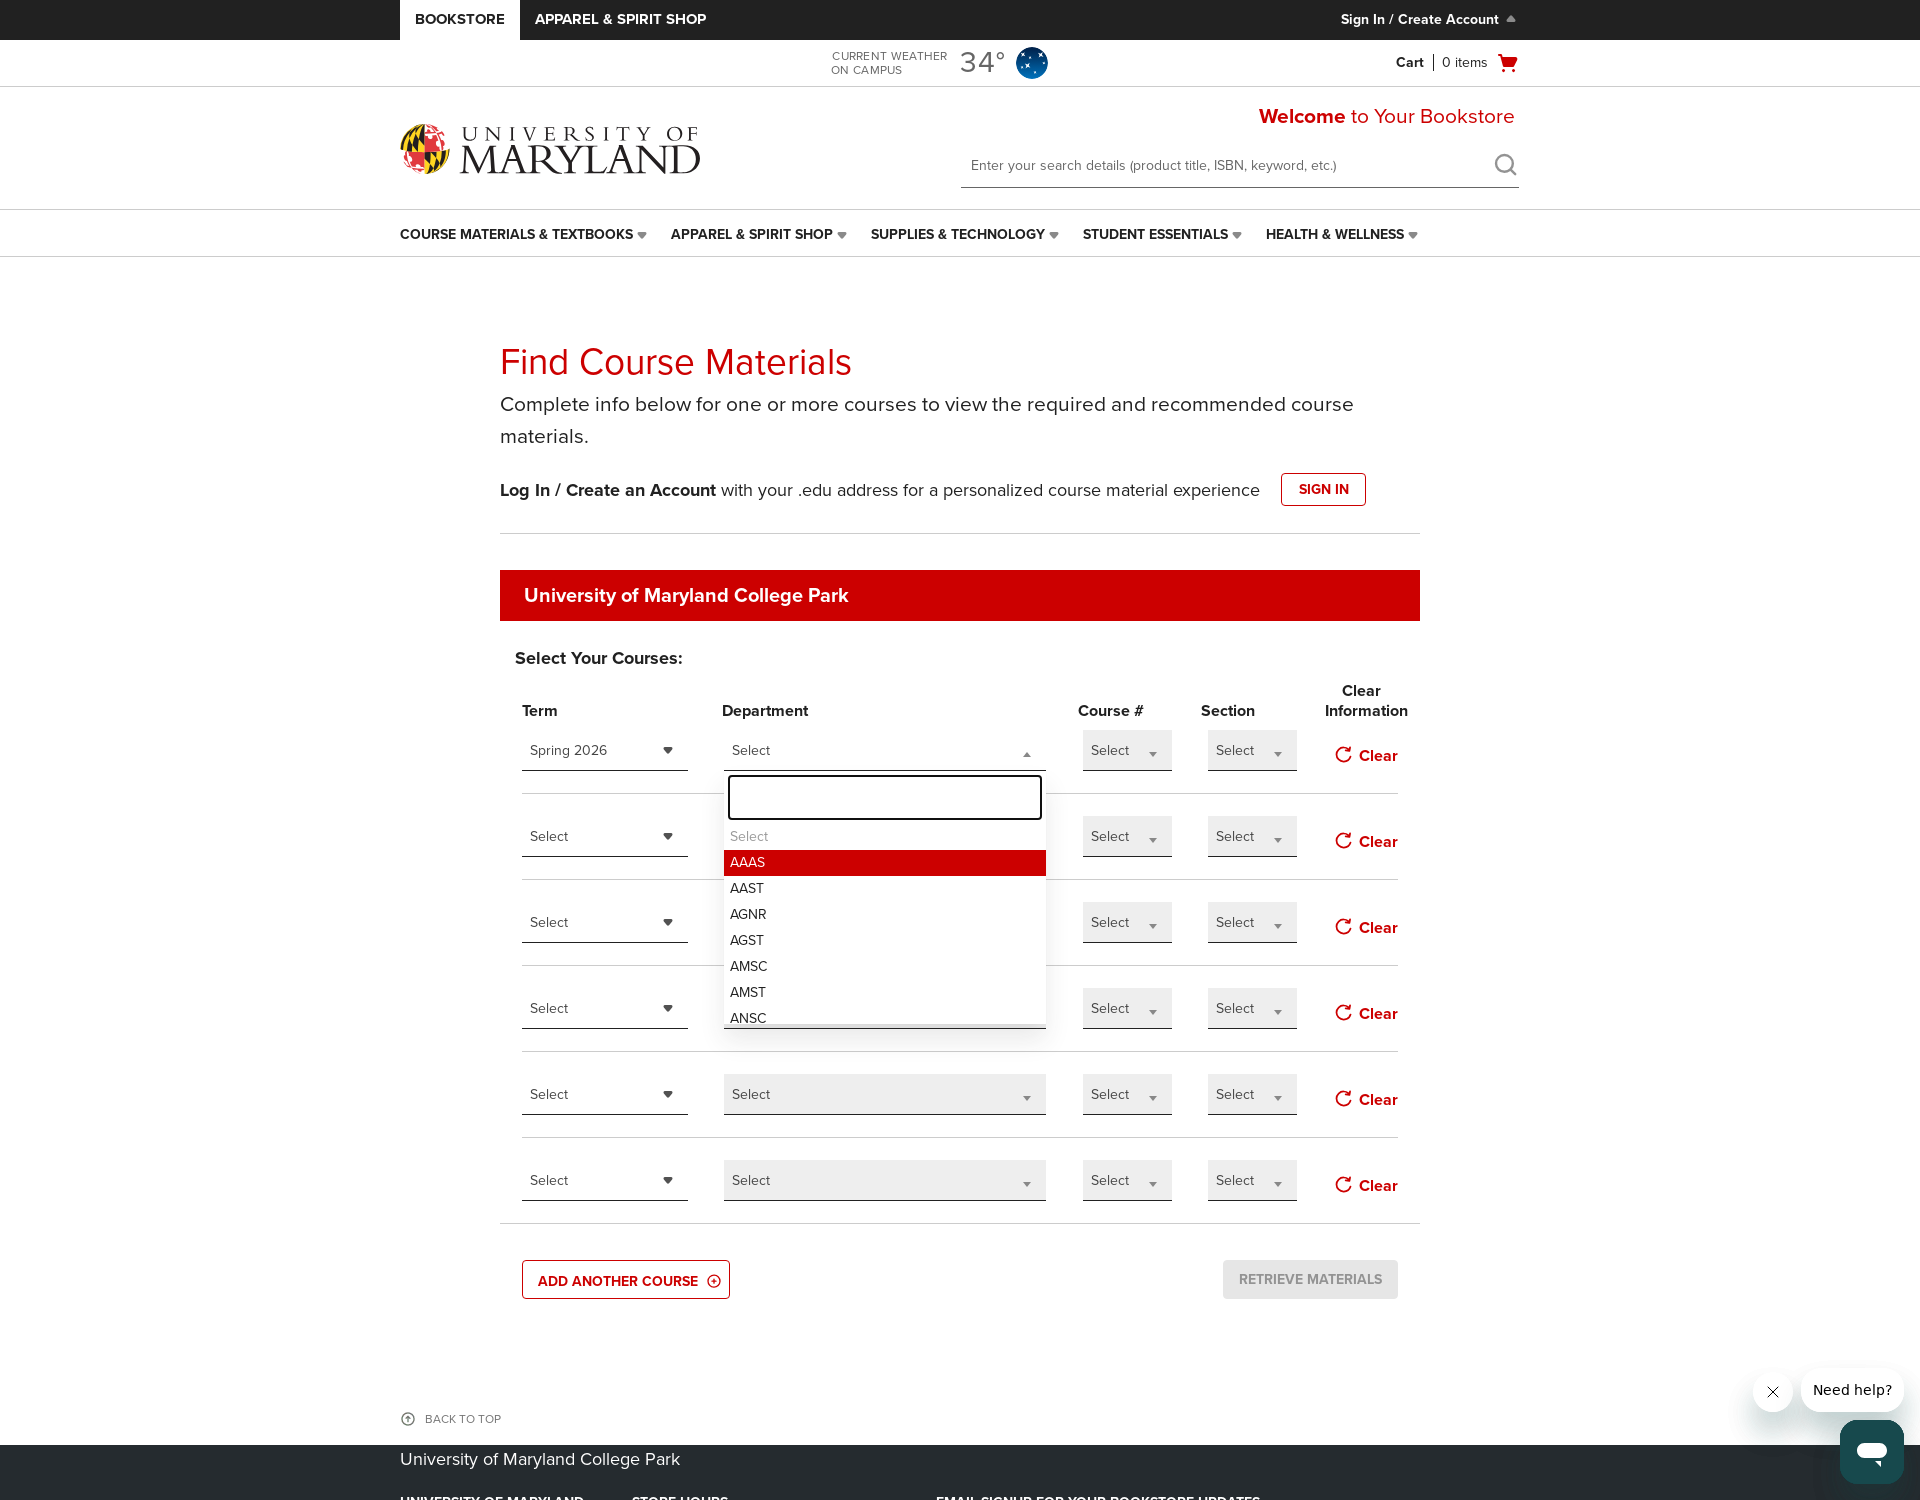

Typed department code 'CMSC' into search field for course 1 on .select2-search__field
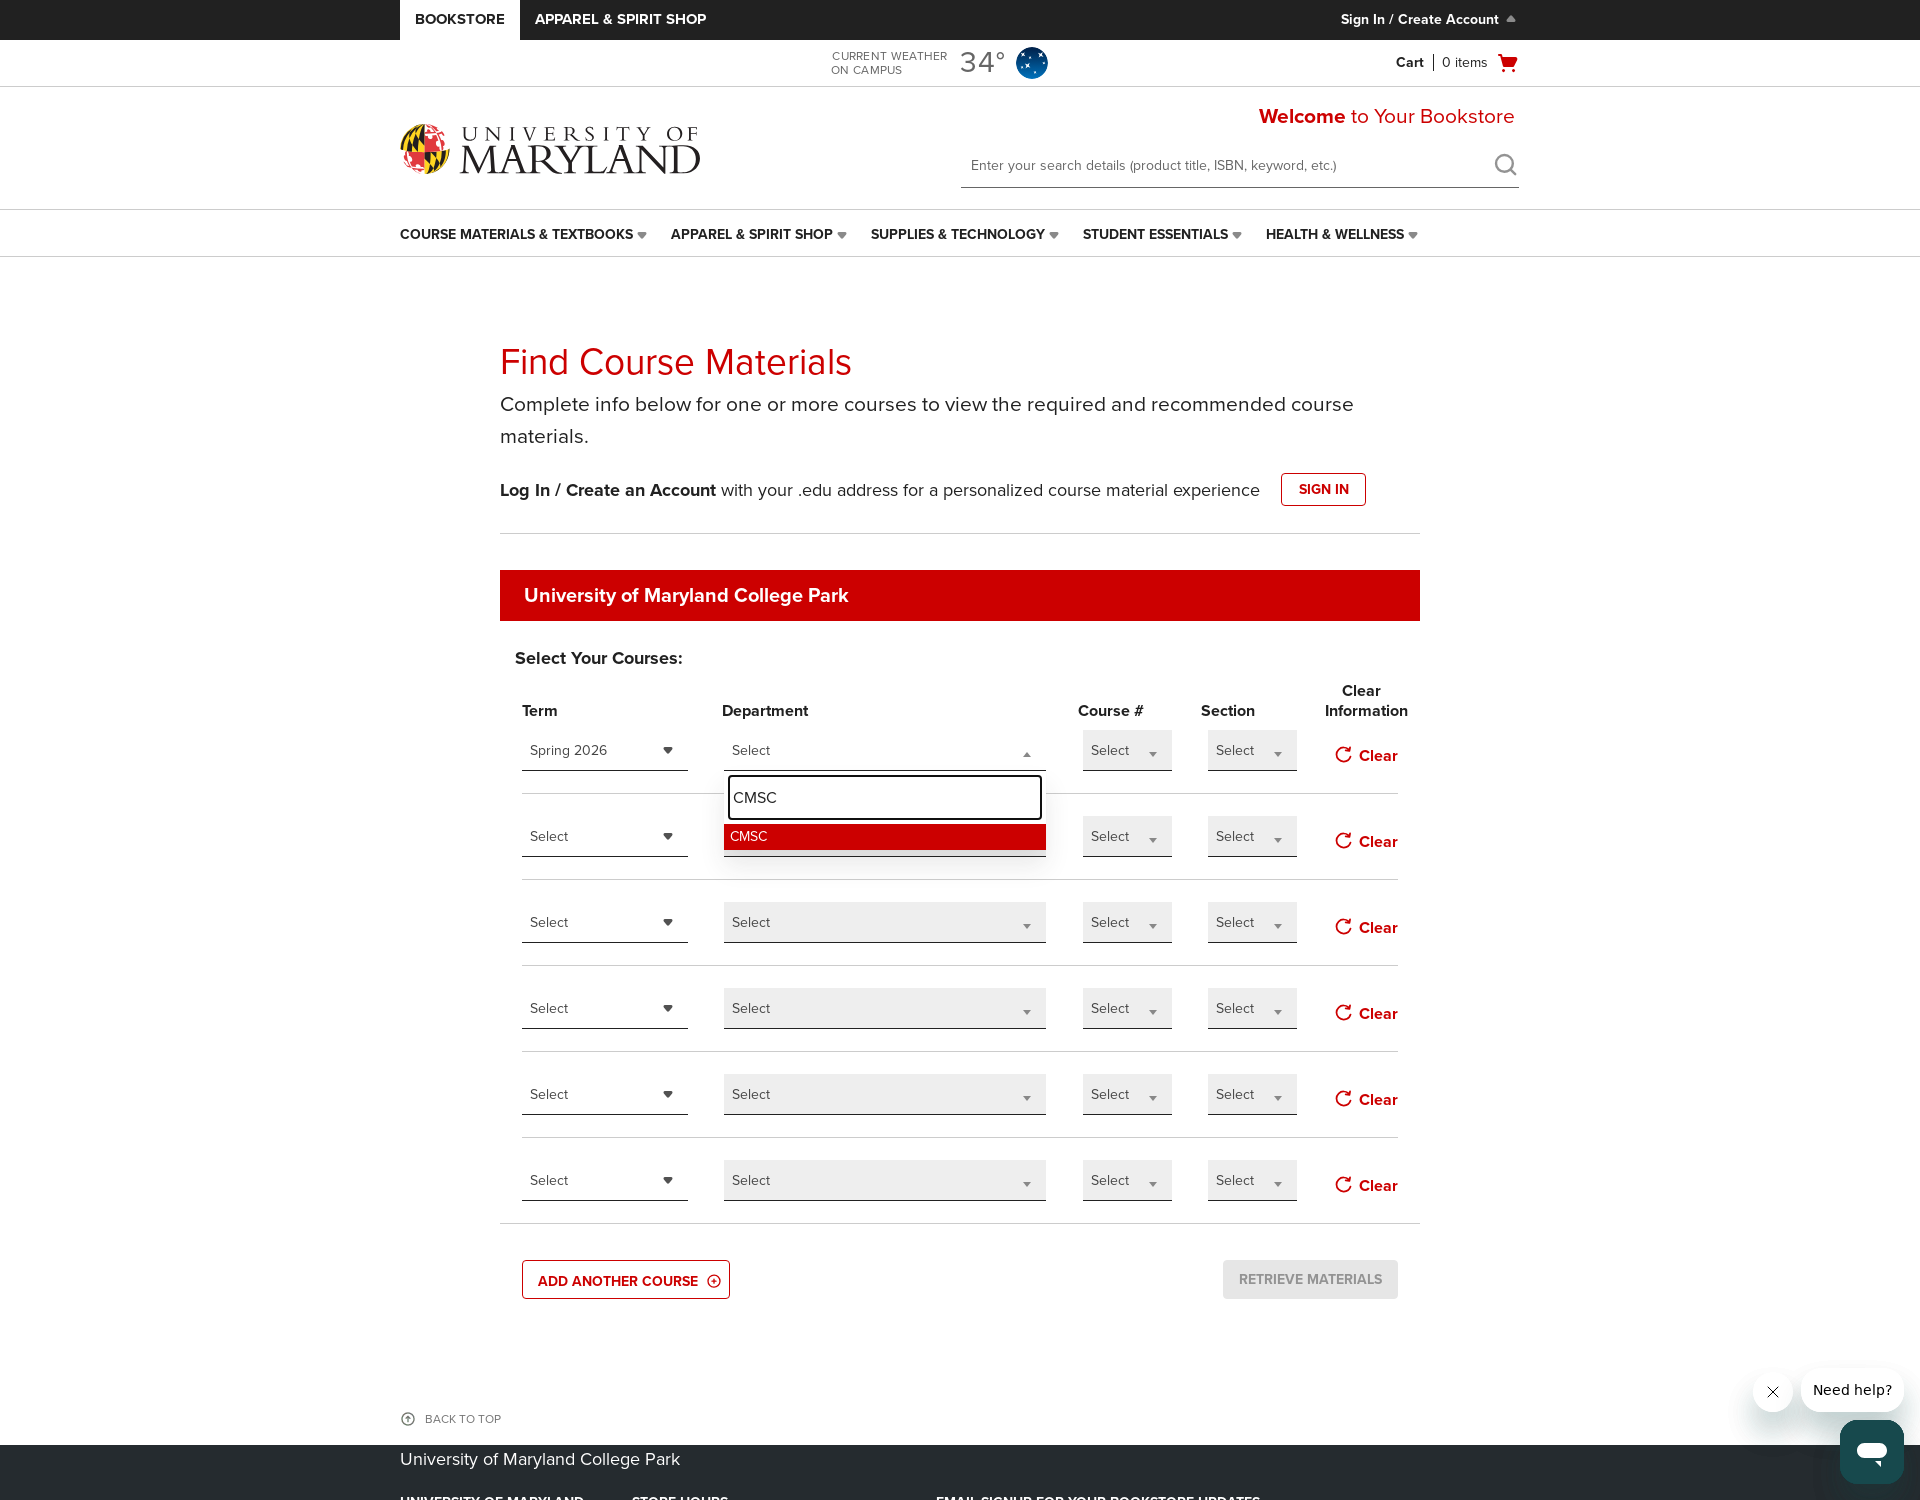

Pressed Enter to select department 'CMSC'
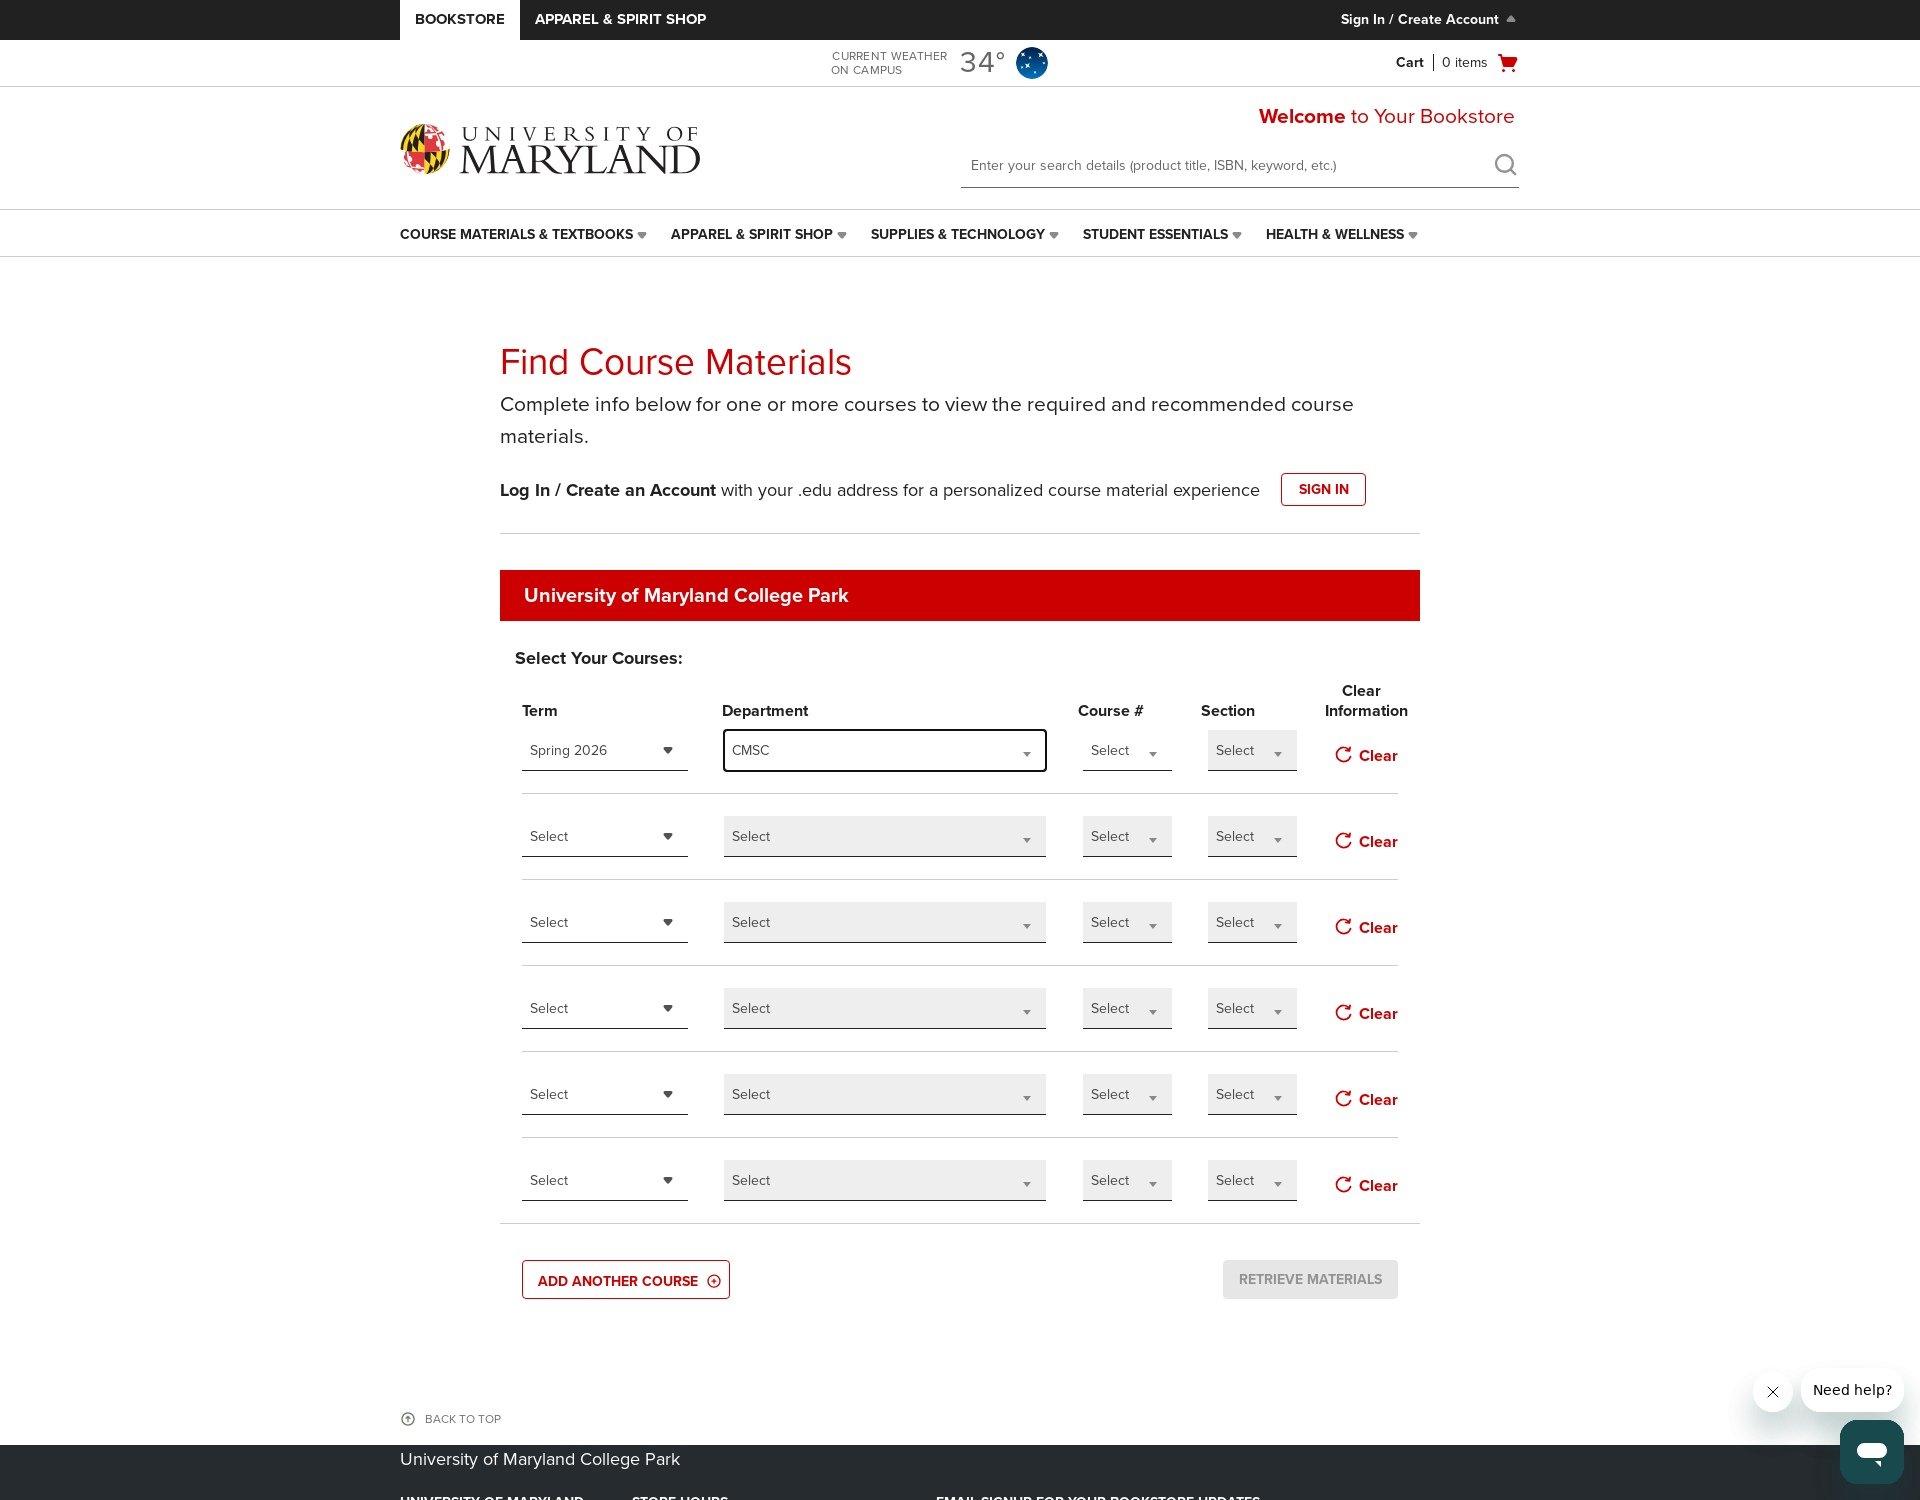

Waited 500ms for department selection to process
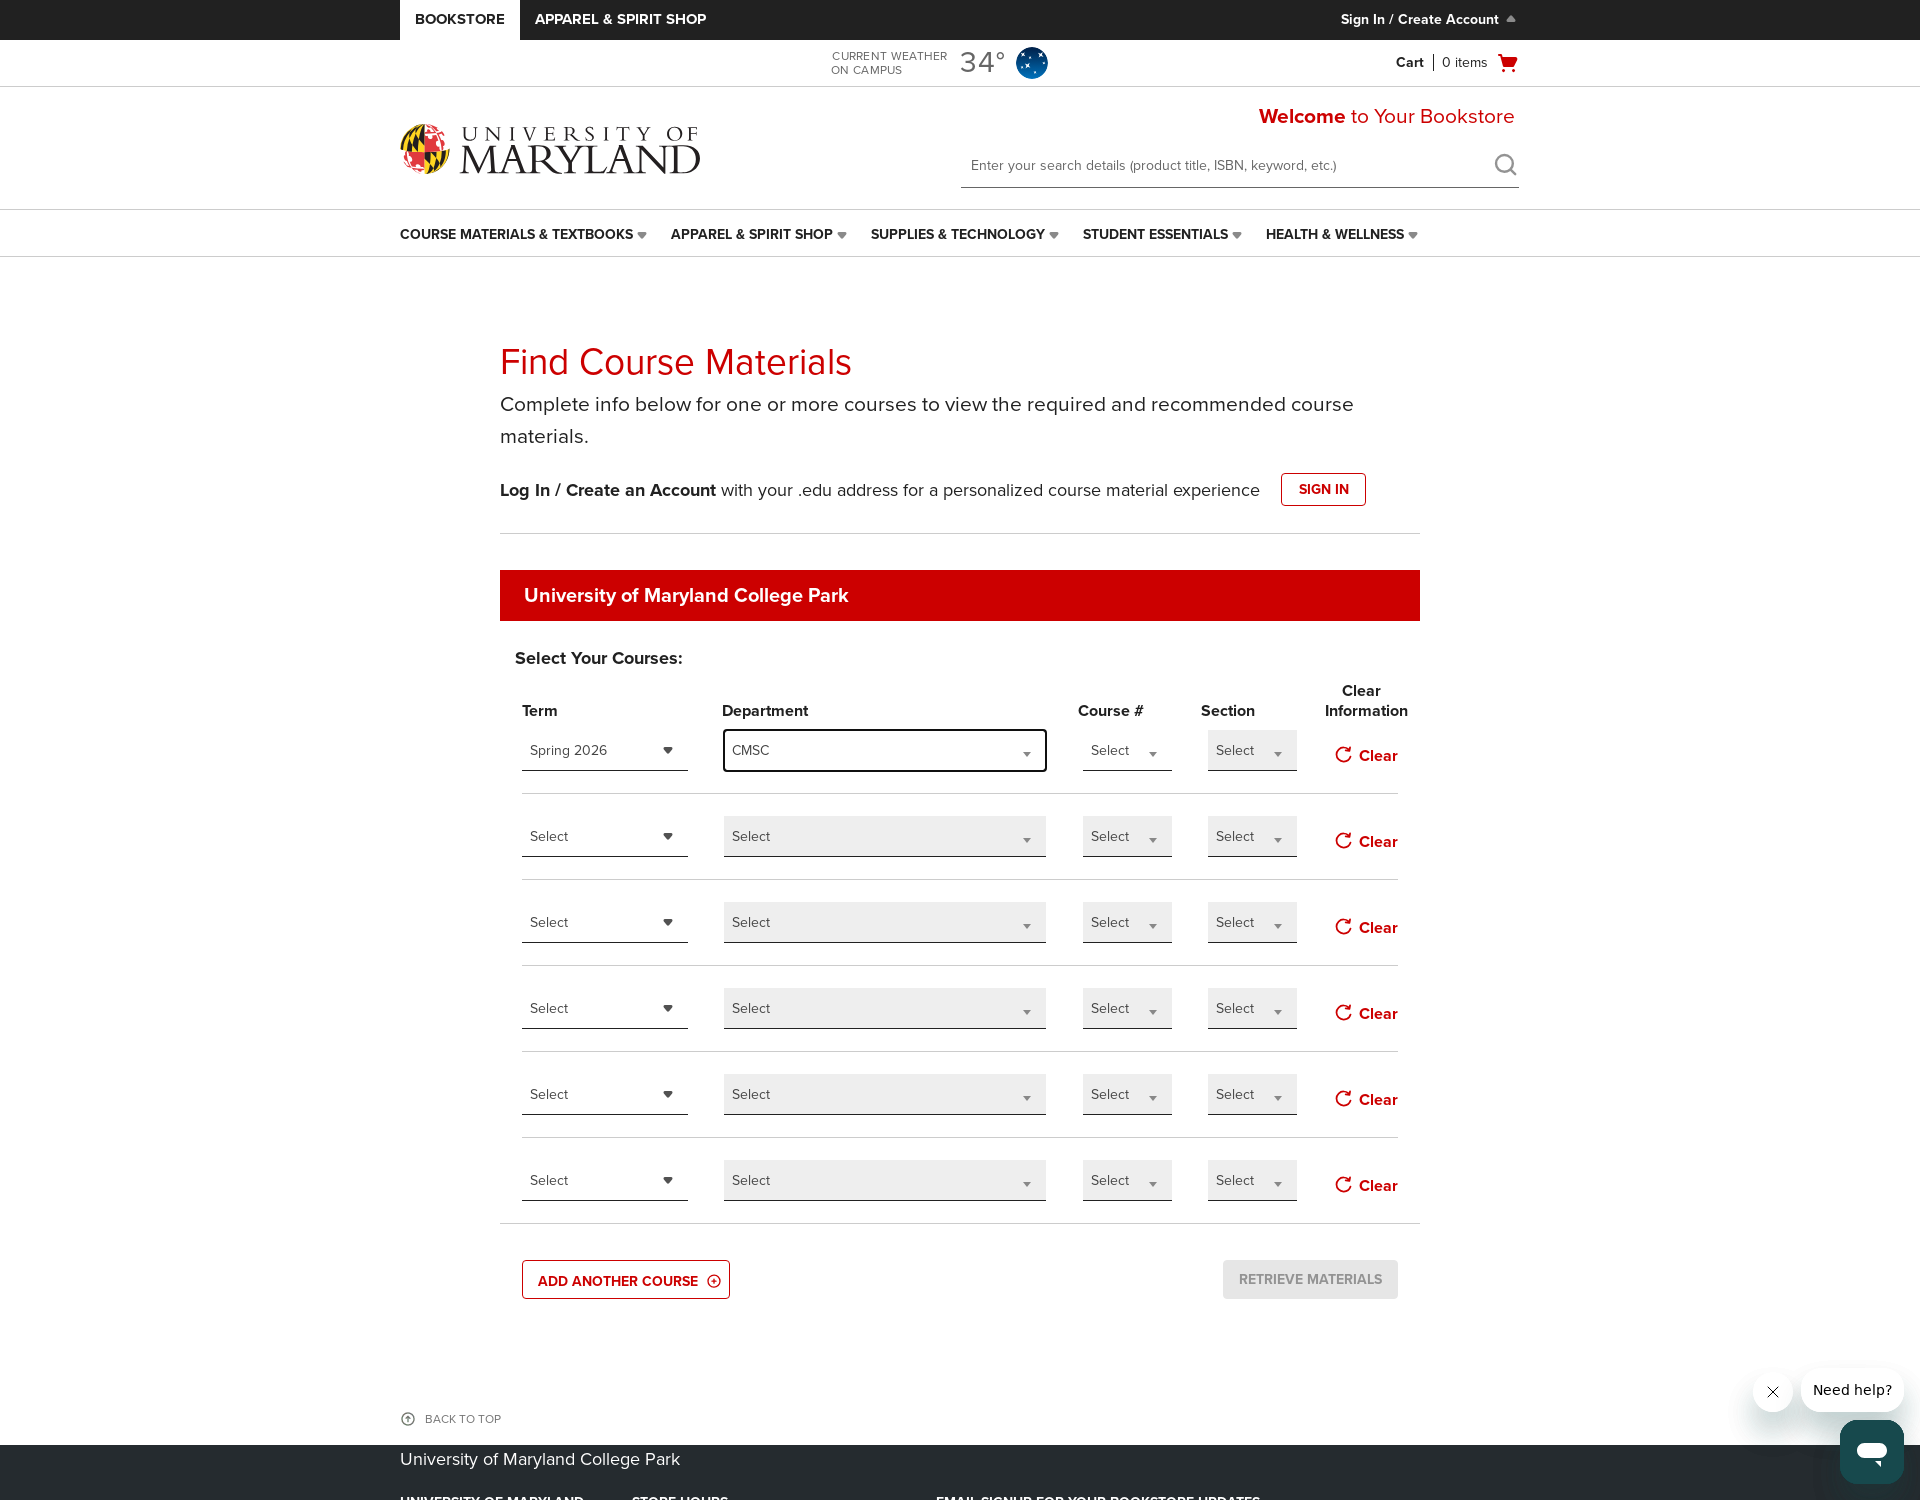

Clicked term/semester dropdown for course 2 at (605, 837) on div.bned-register-section:nth-child(3) > div:nth-child(1) > div:nth-child(1) > d
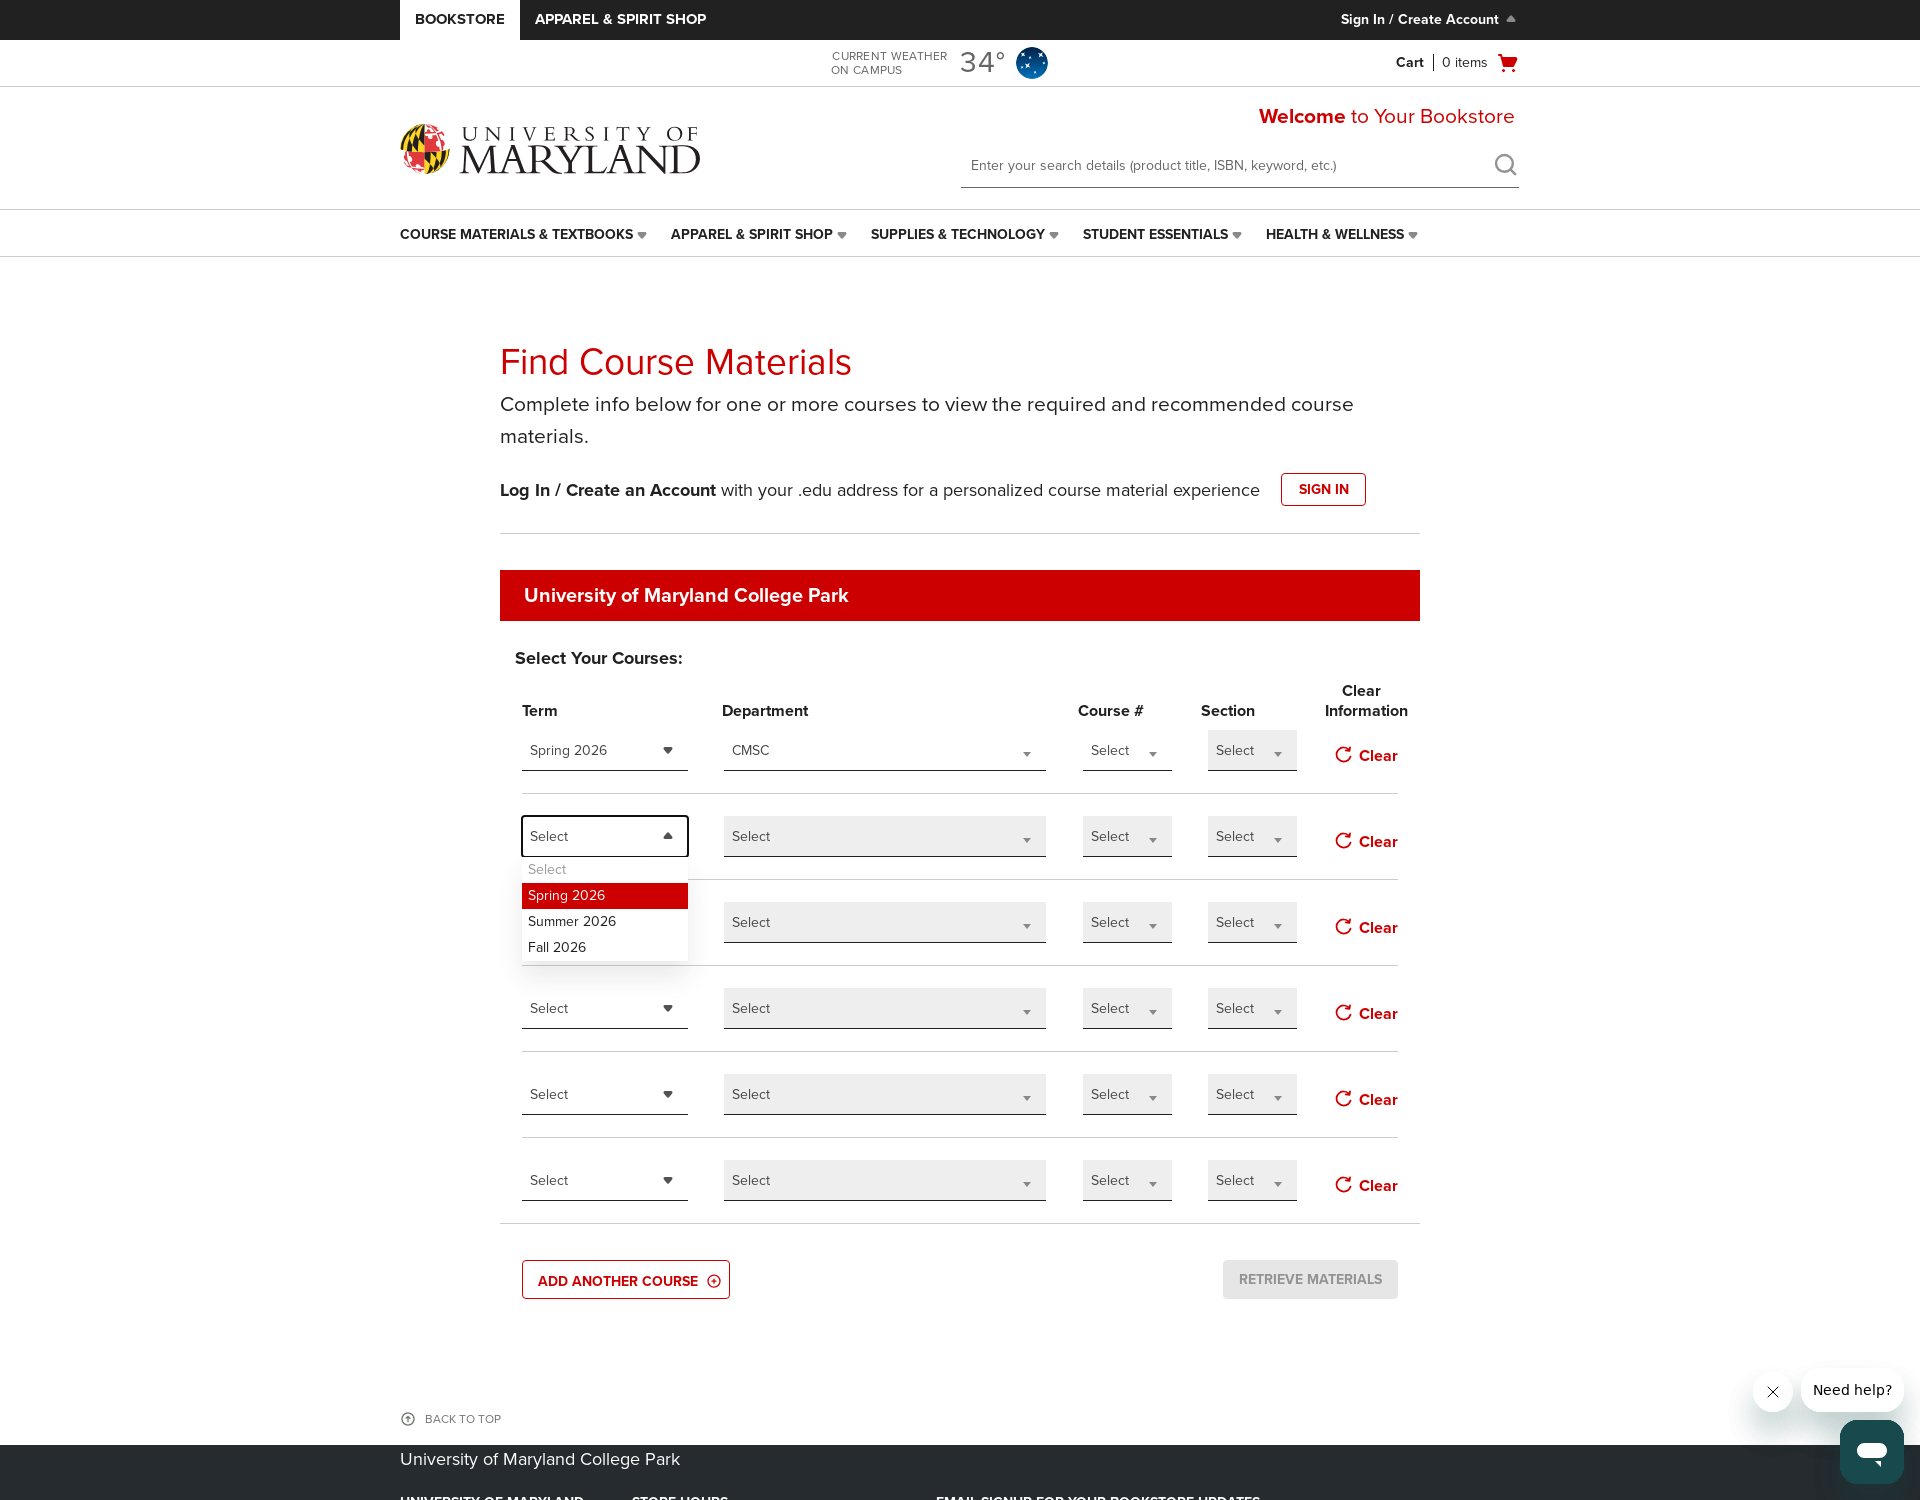

Waited 100ms for term dropdown to open
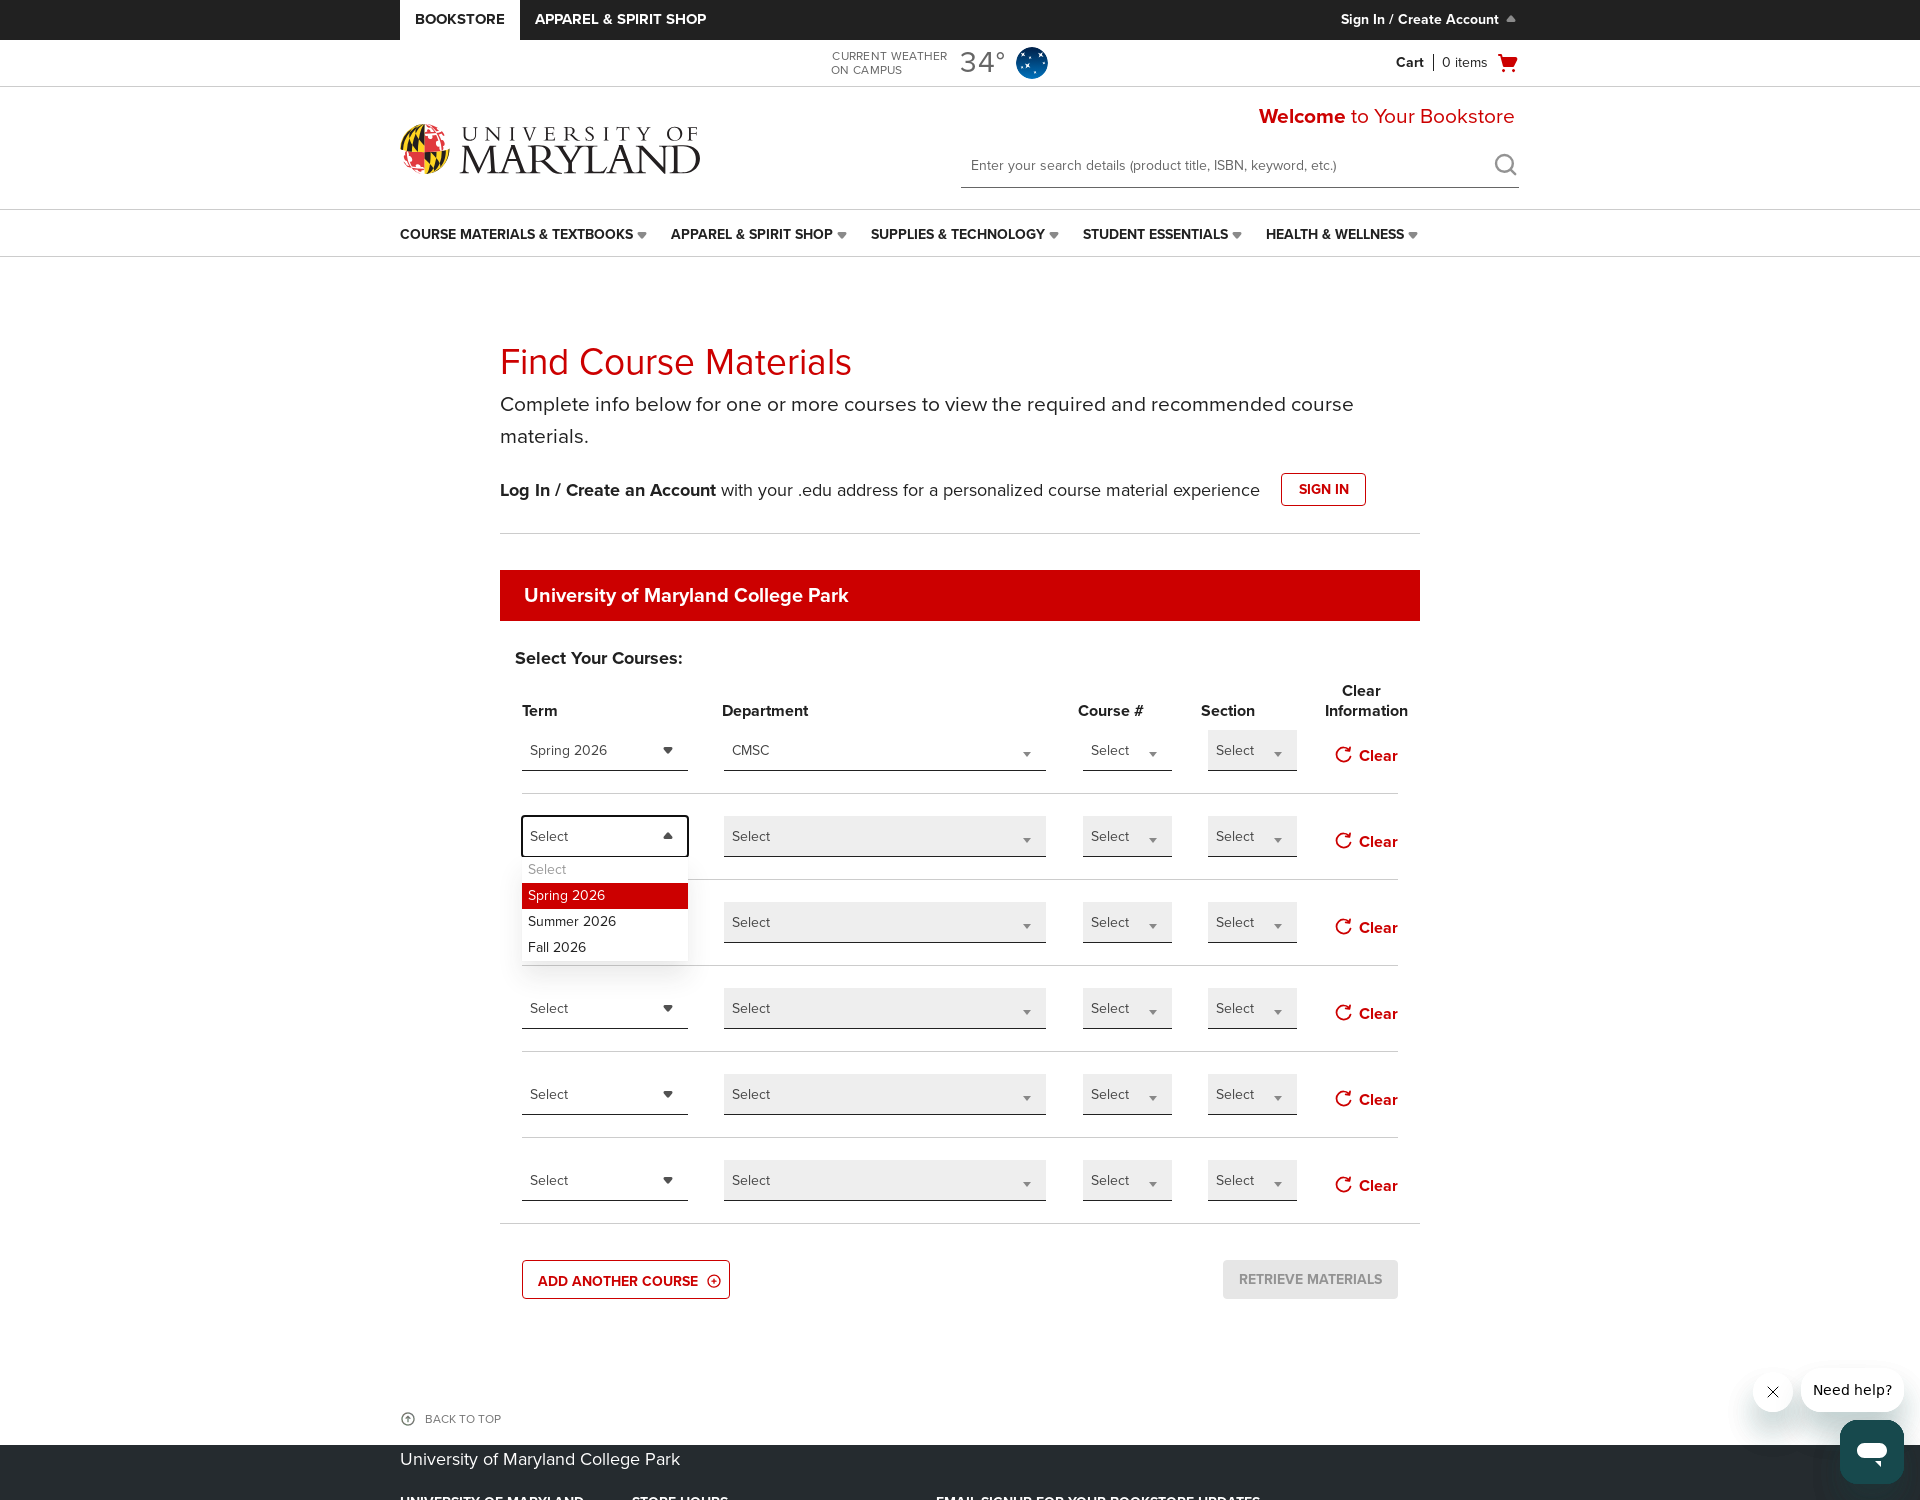

Pressed Enter to select term
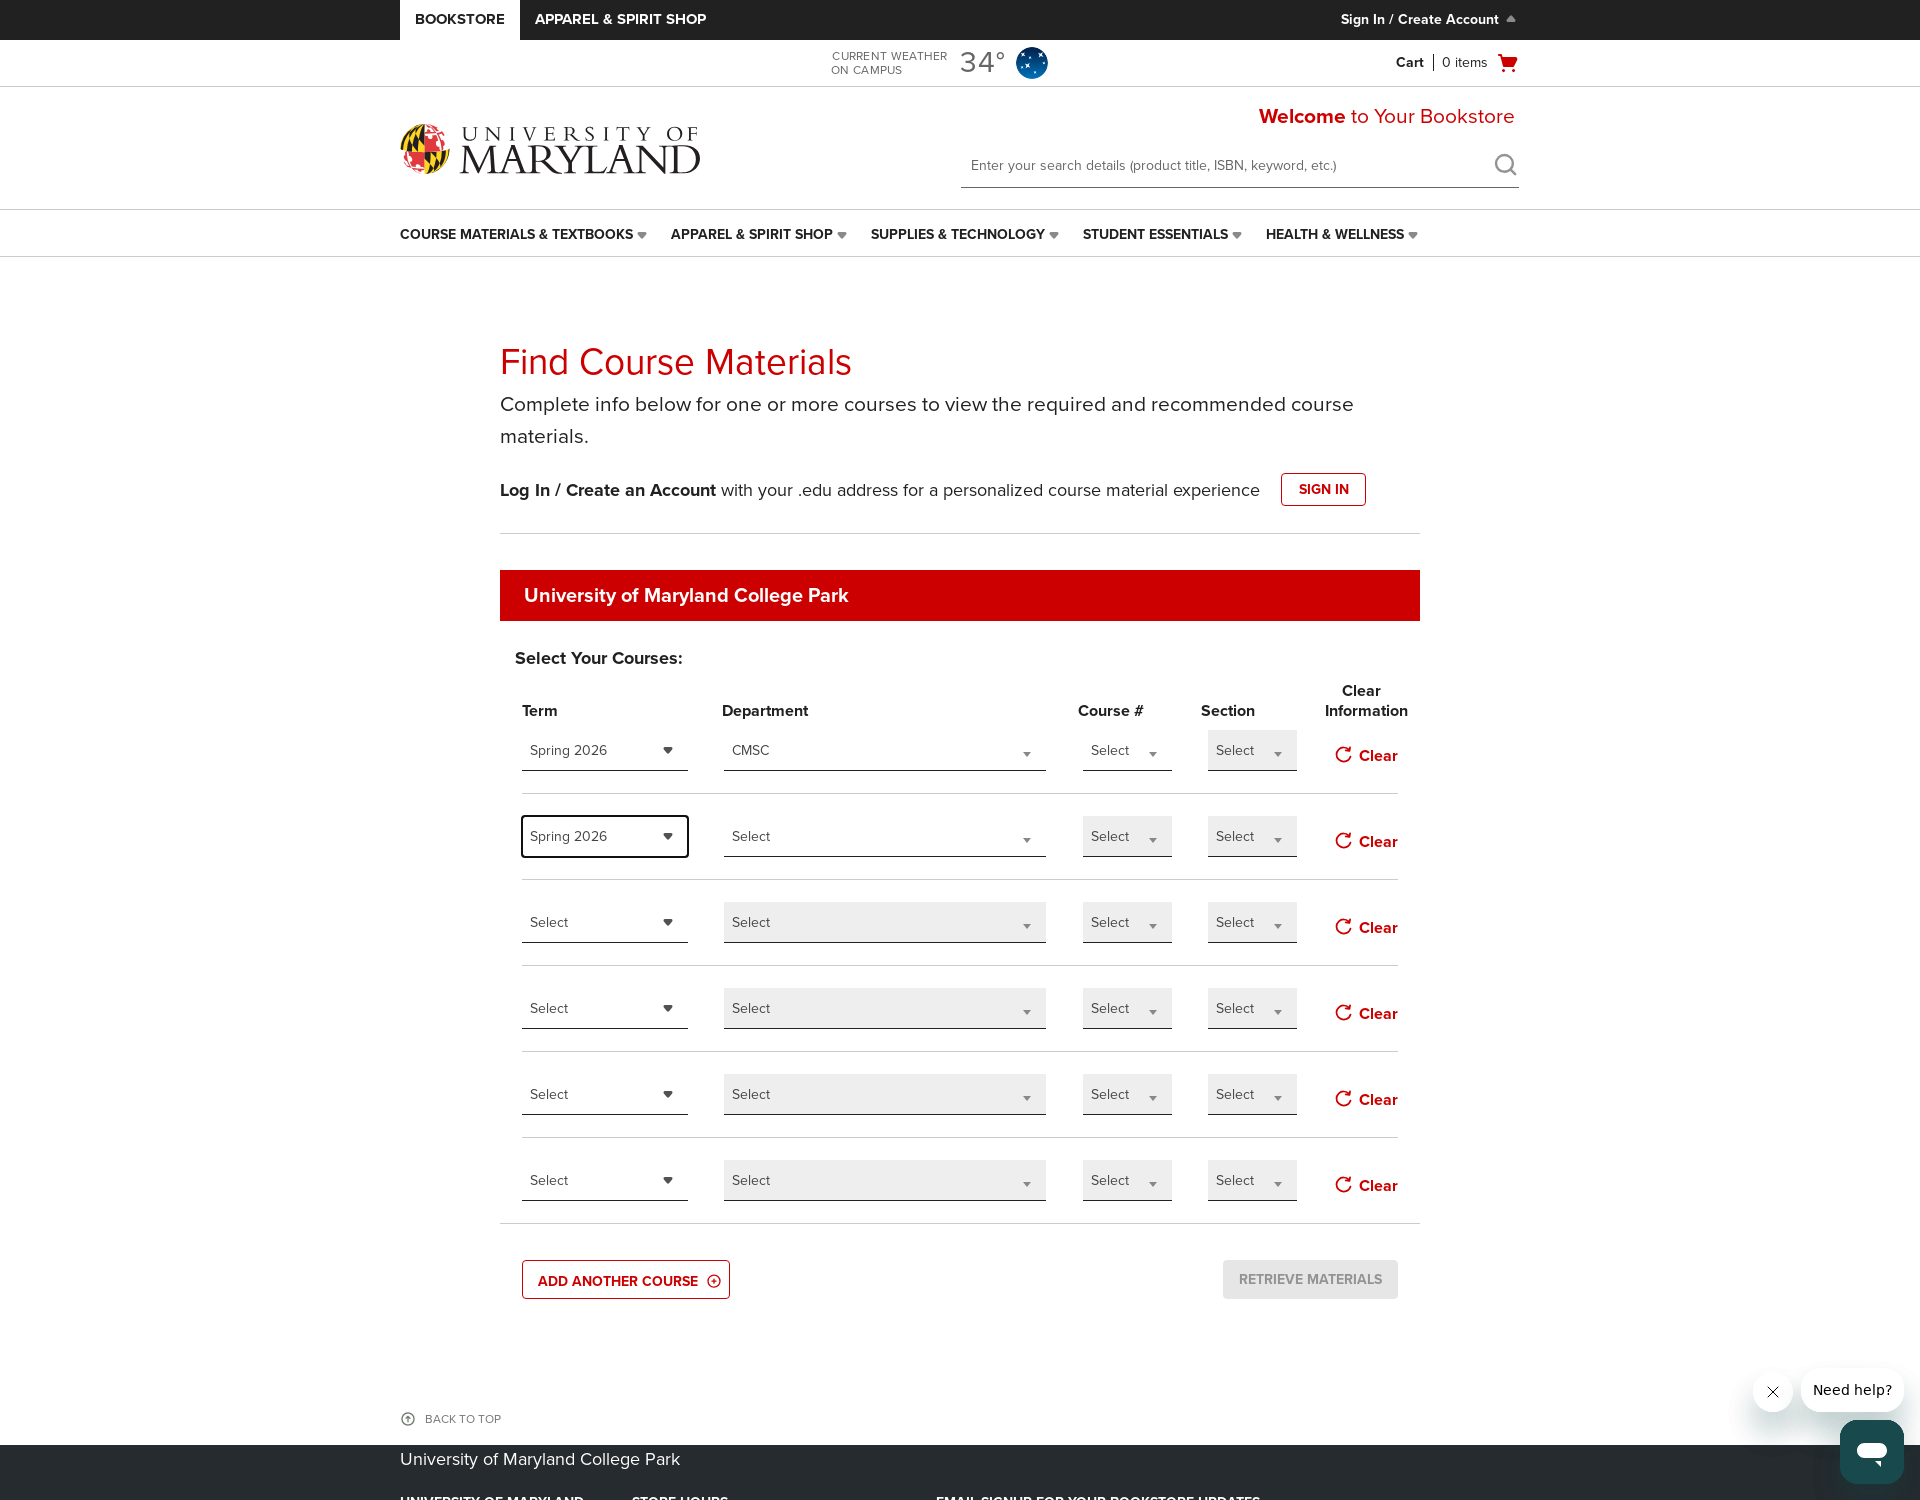

Waited 1000ms for term selection to process
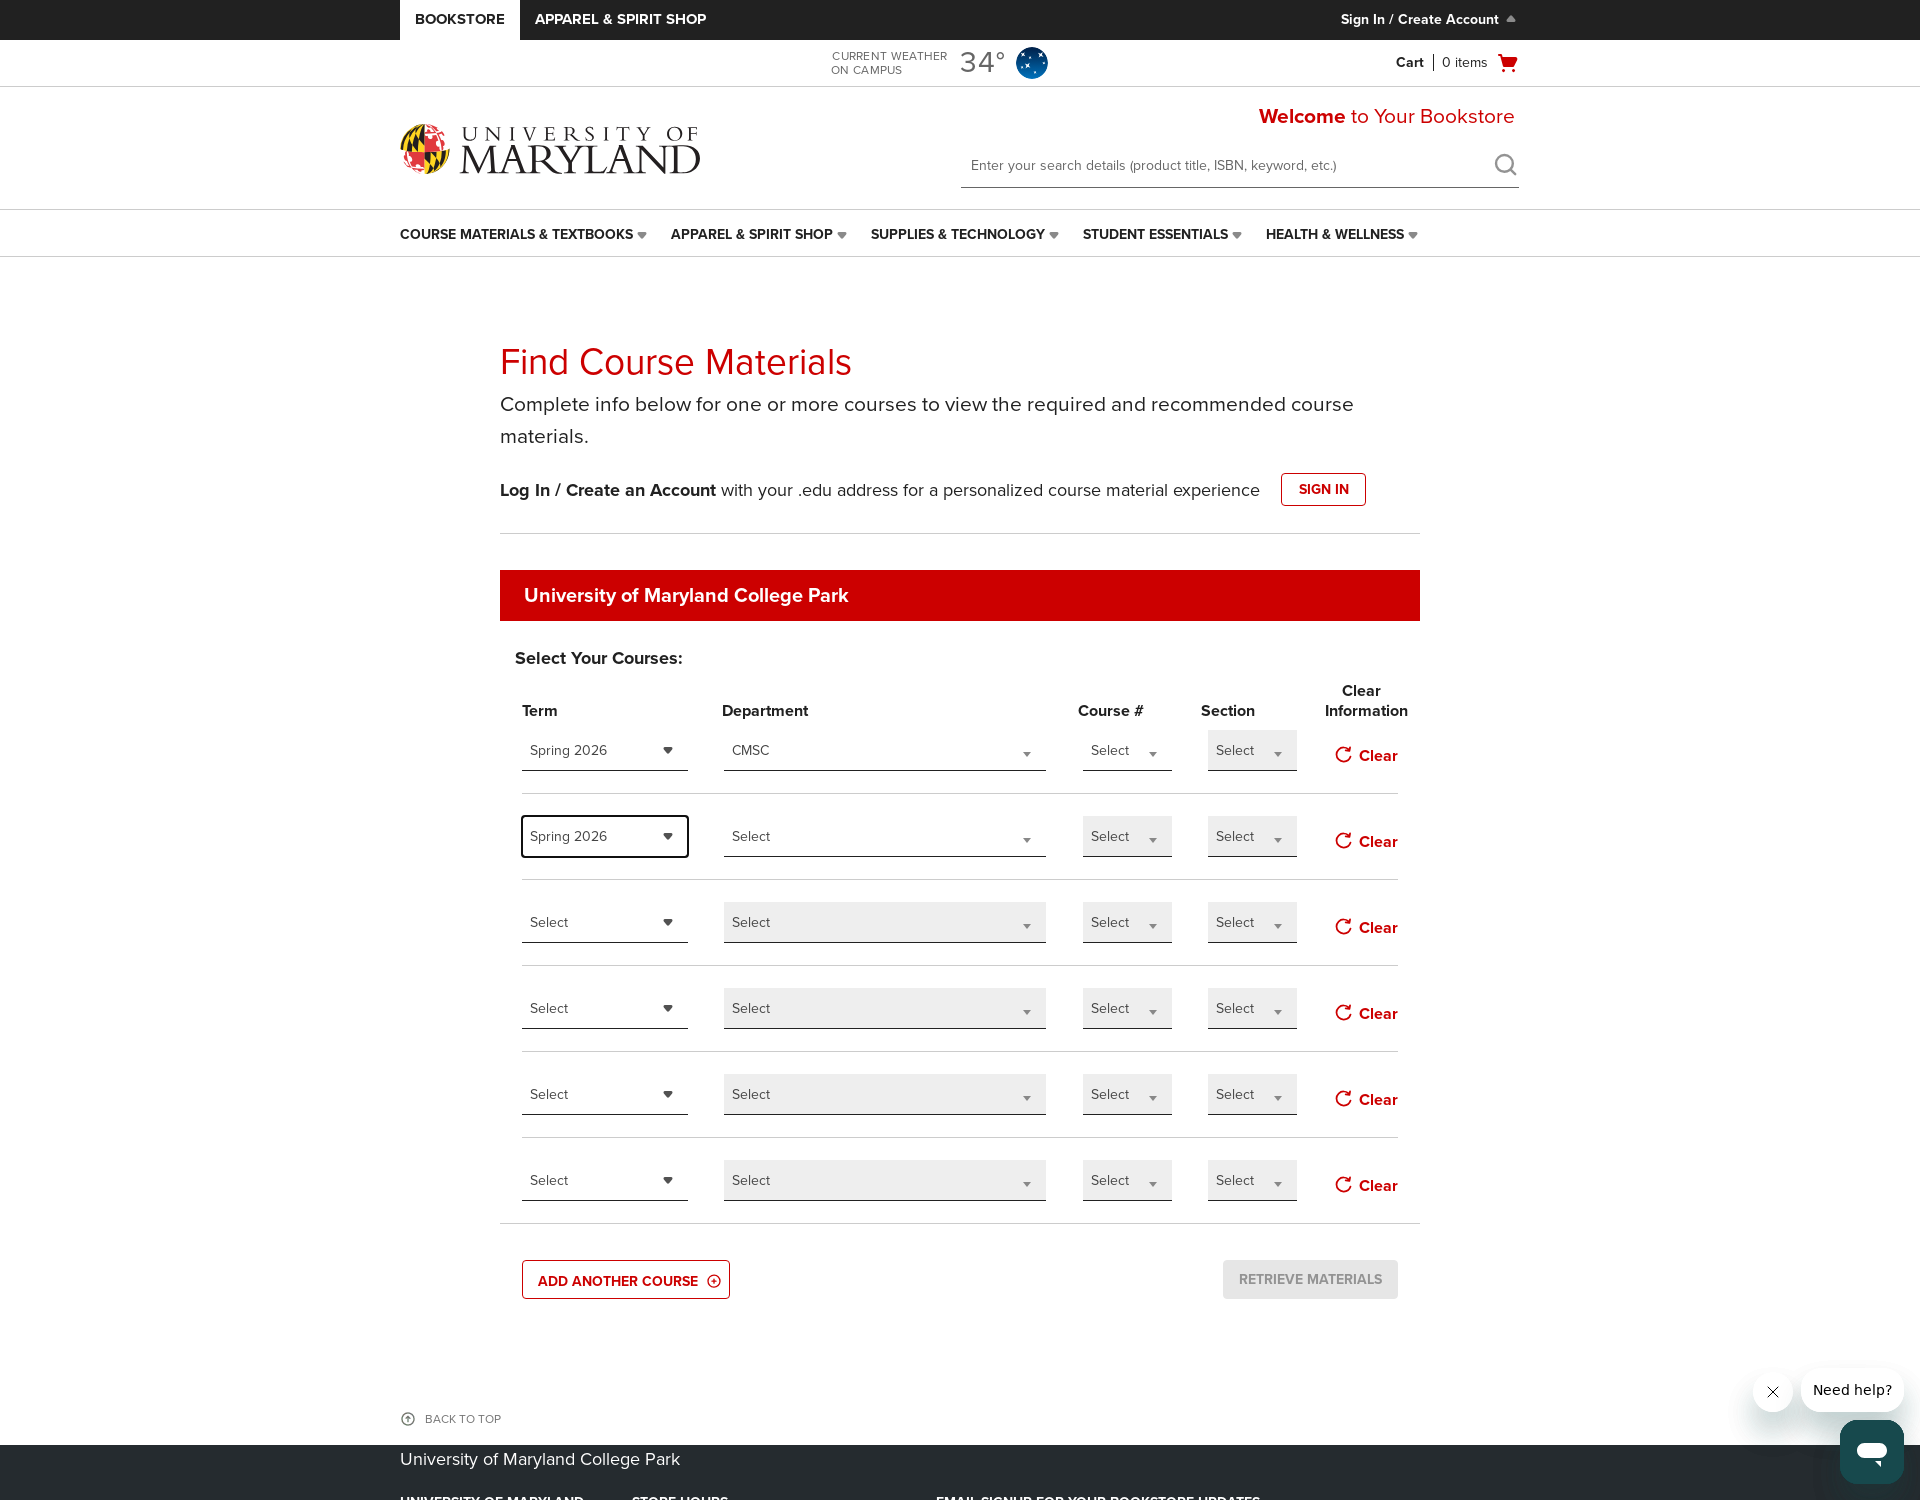

Clicked department dropdown for course 2 at (1027, 840) on div.bned-register-section:nth-child(3) > div:nth-child(2) > div:nth-child(1) > d
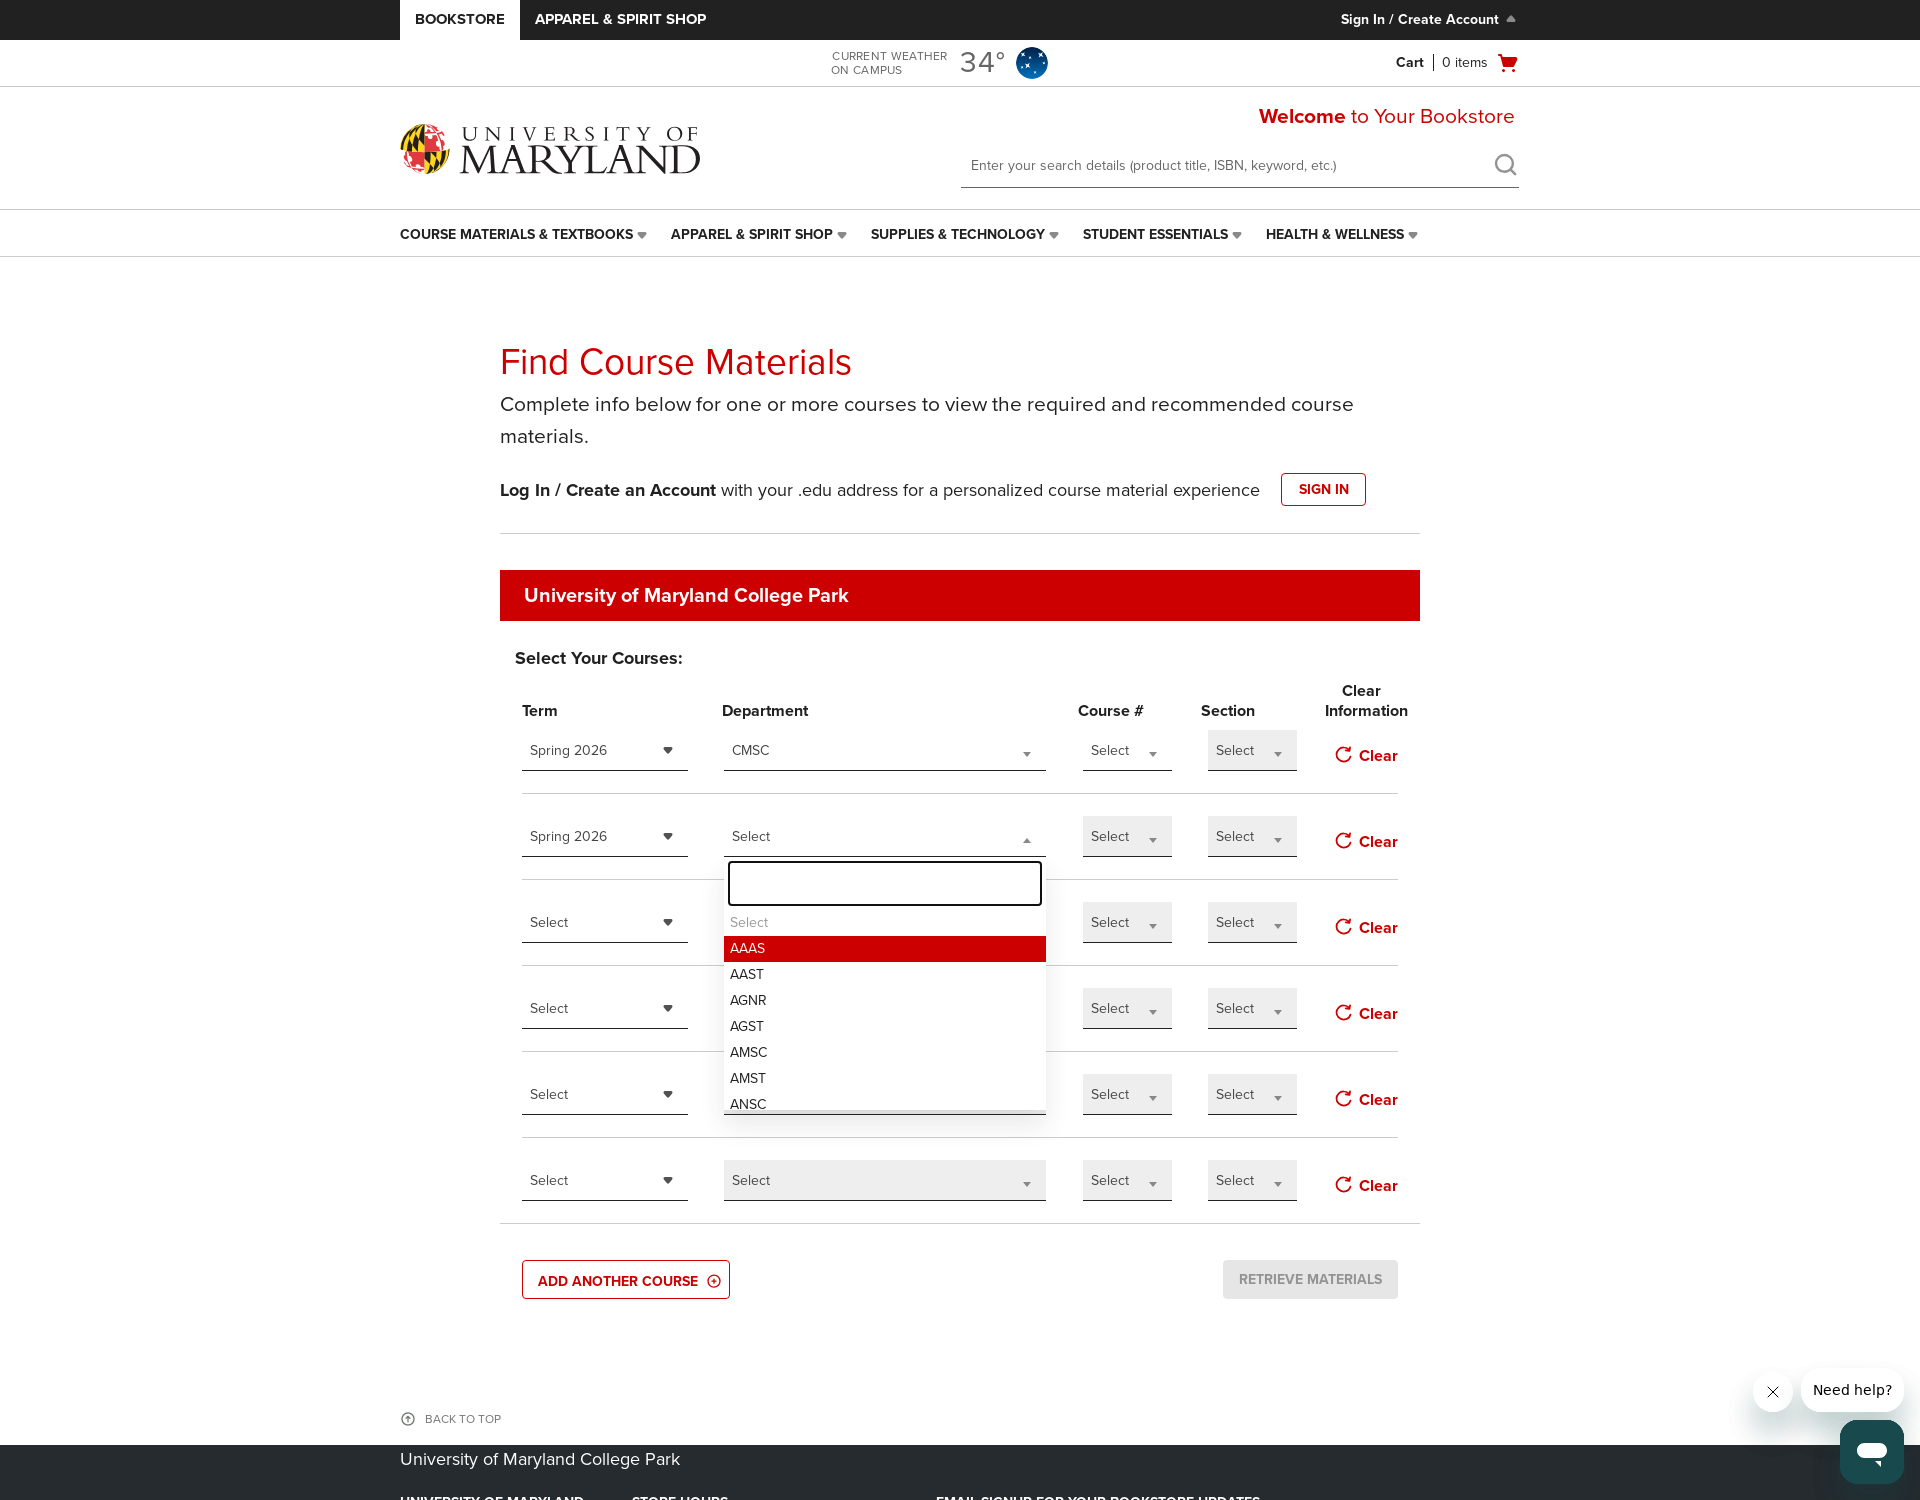

Waited 300ms for department dropdown to open
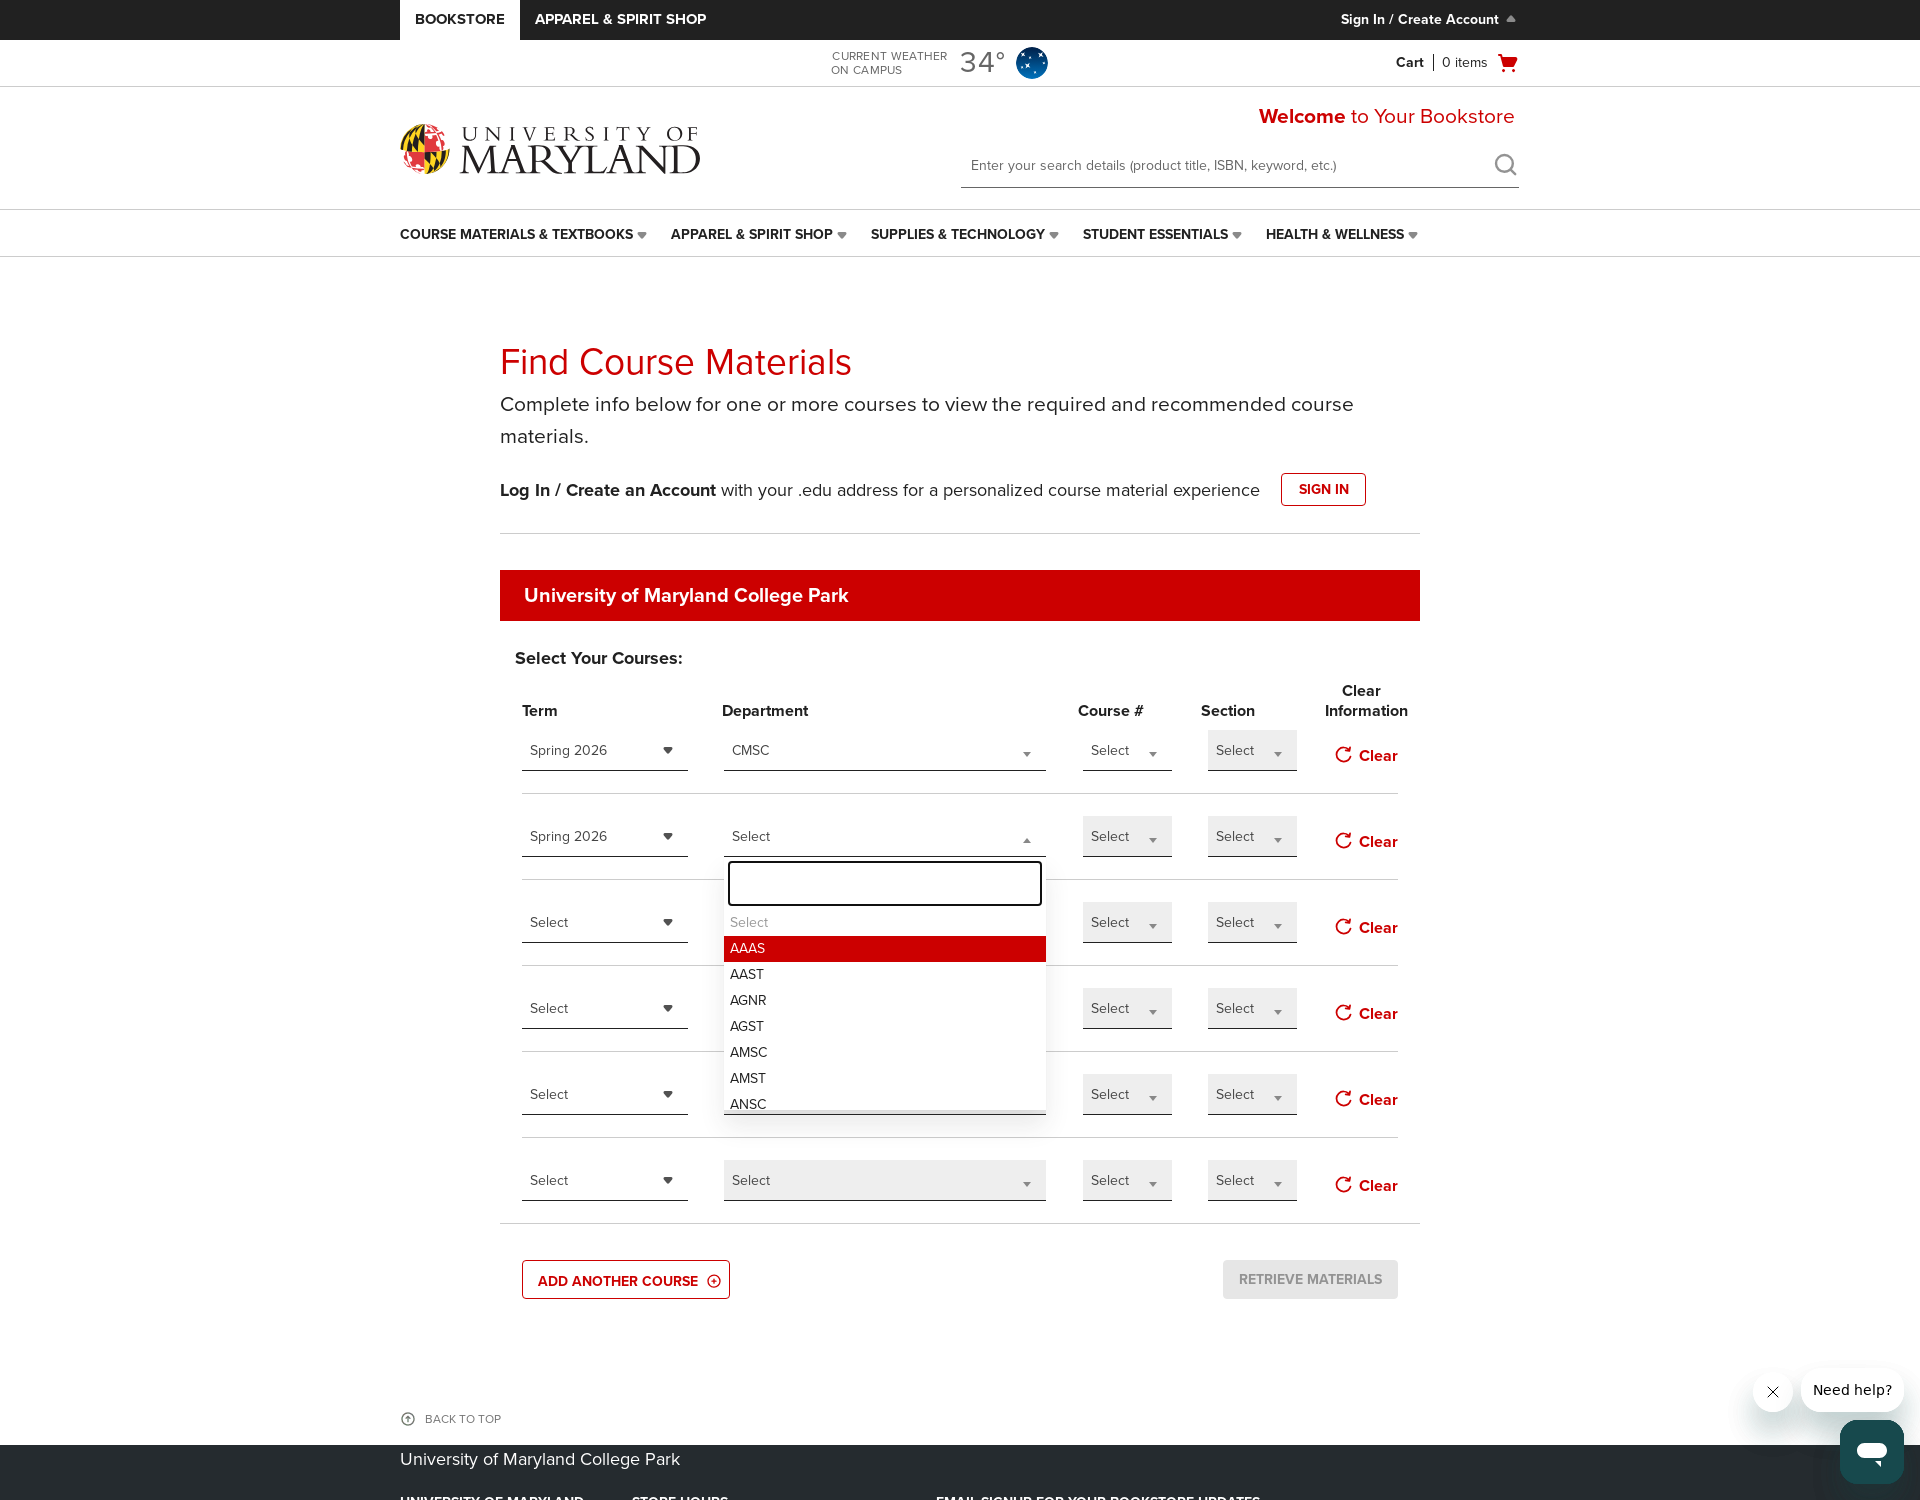

Typed department code 'MATH' into search field for course 2 on .select2-search__field
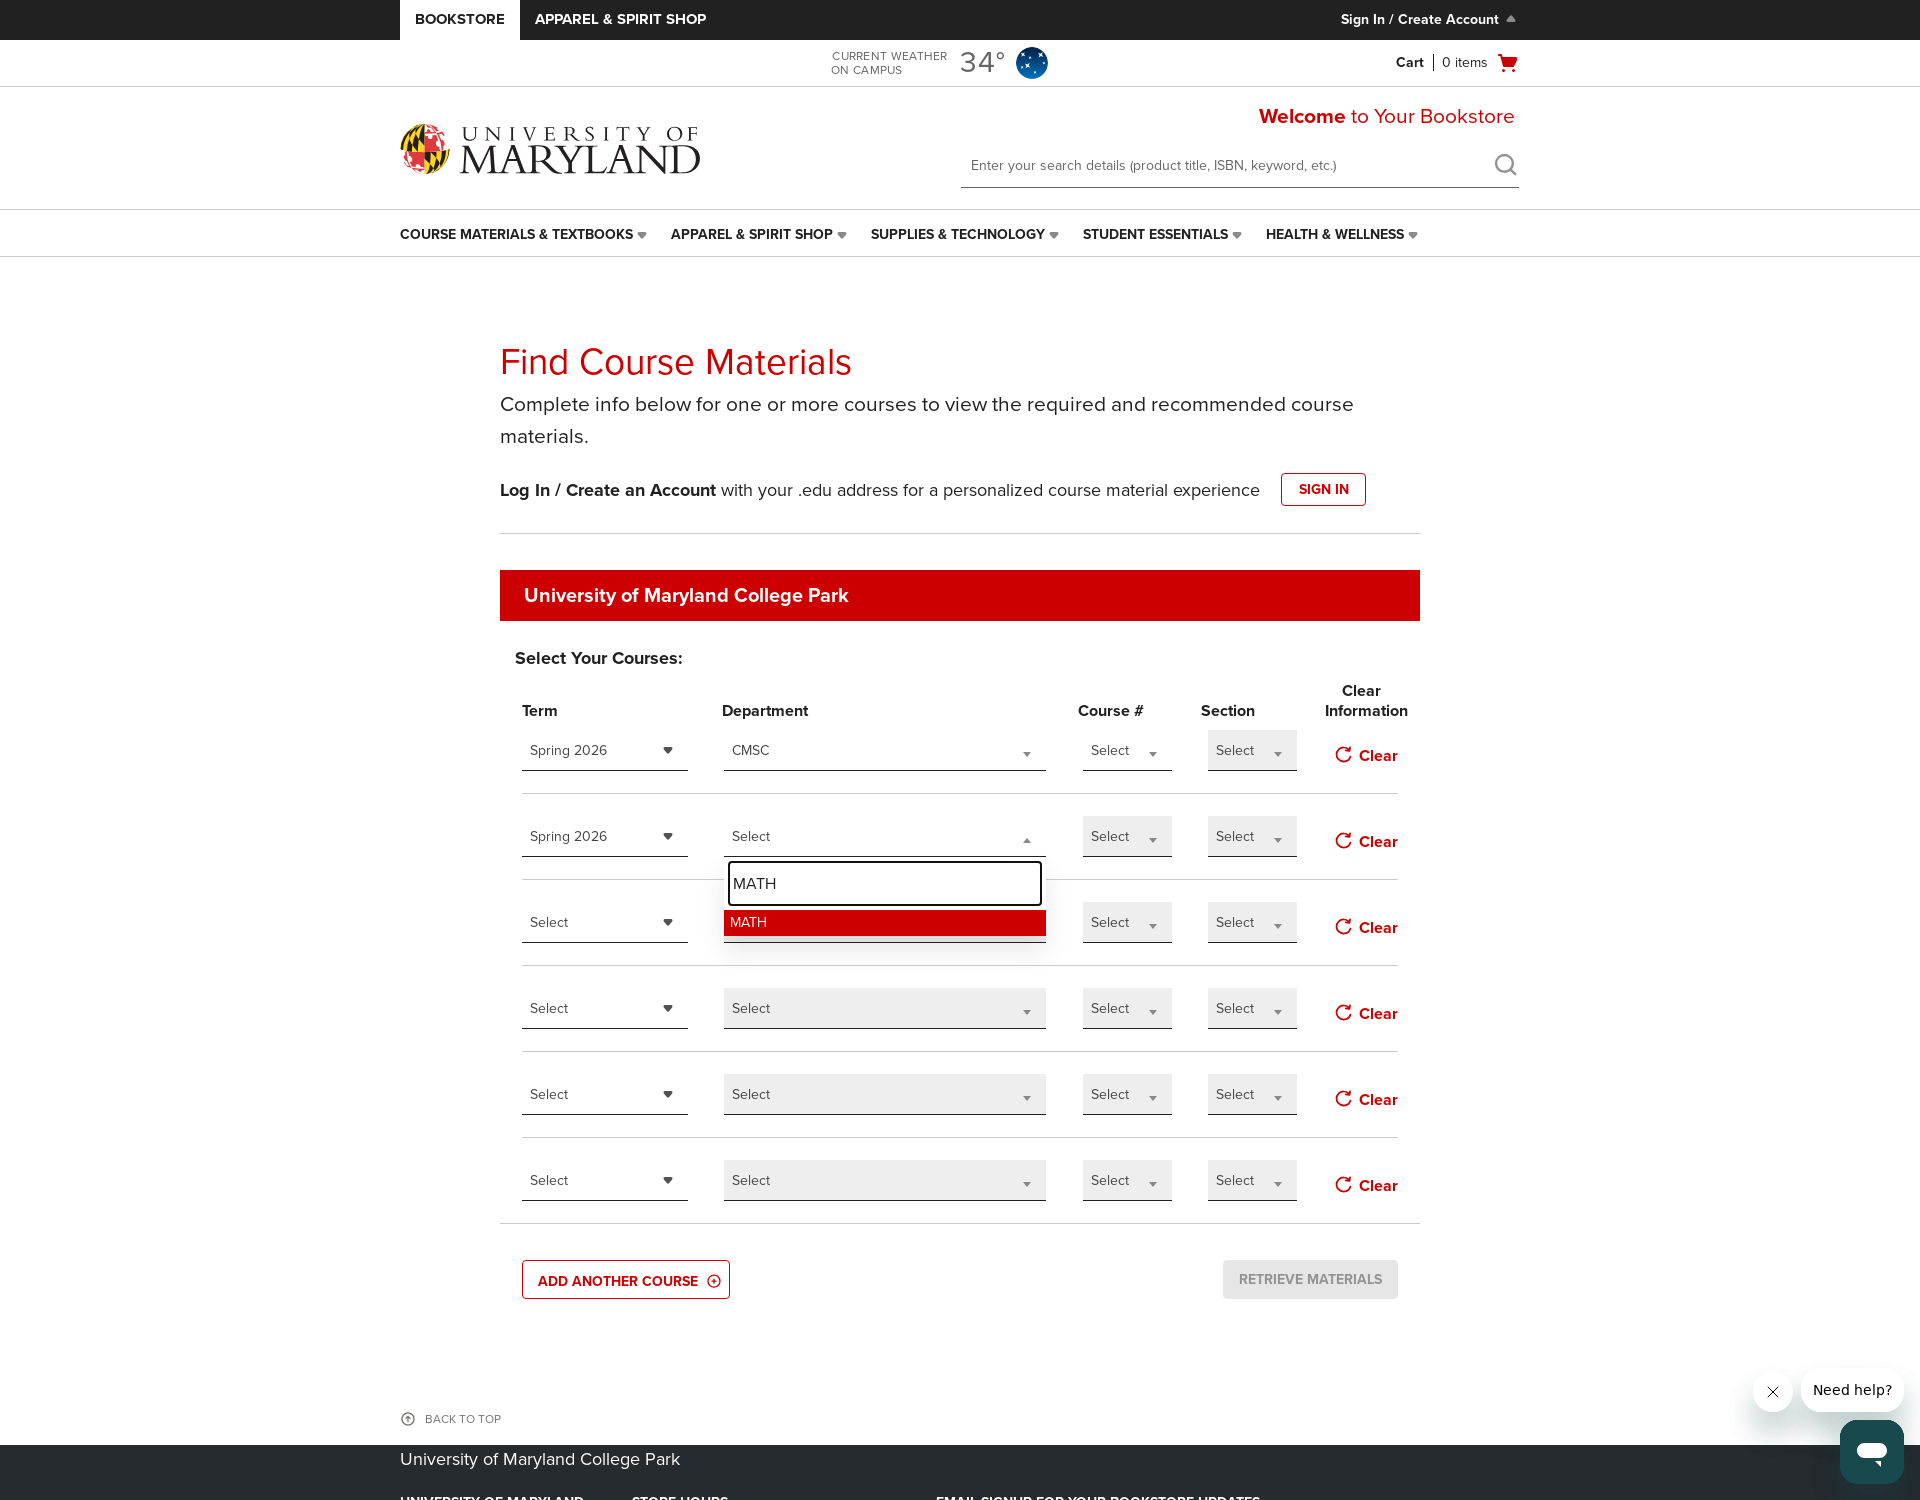

Pressed Enter to select department 'MATH'
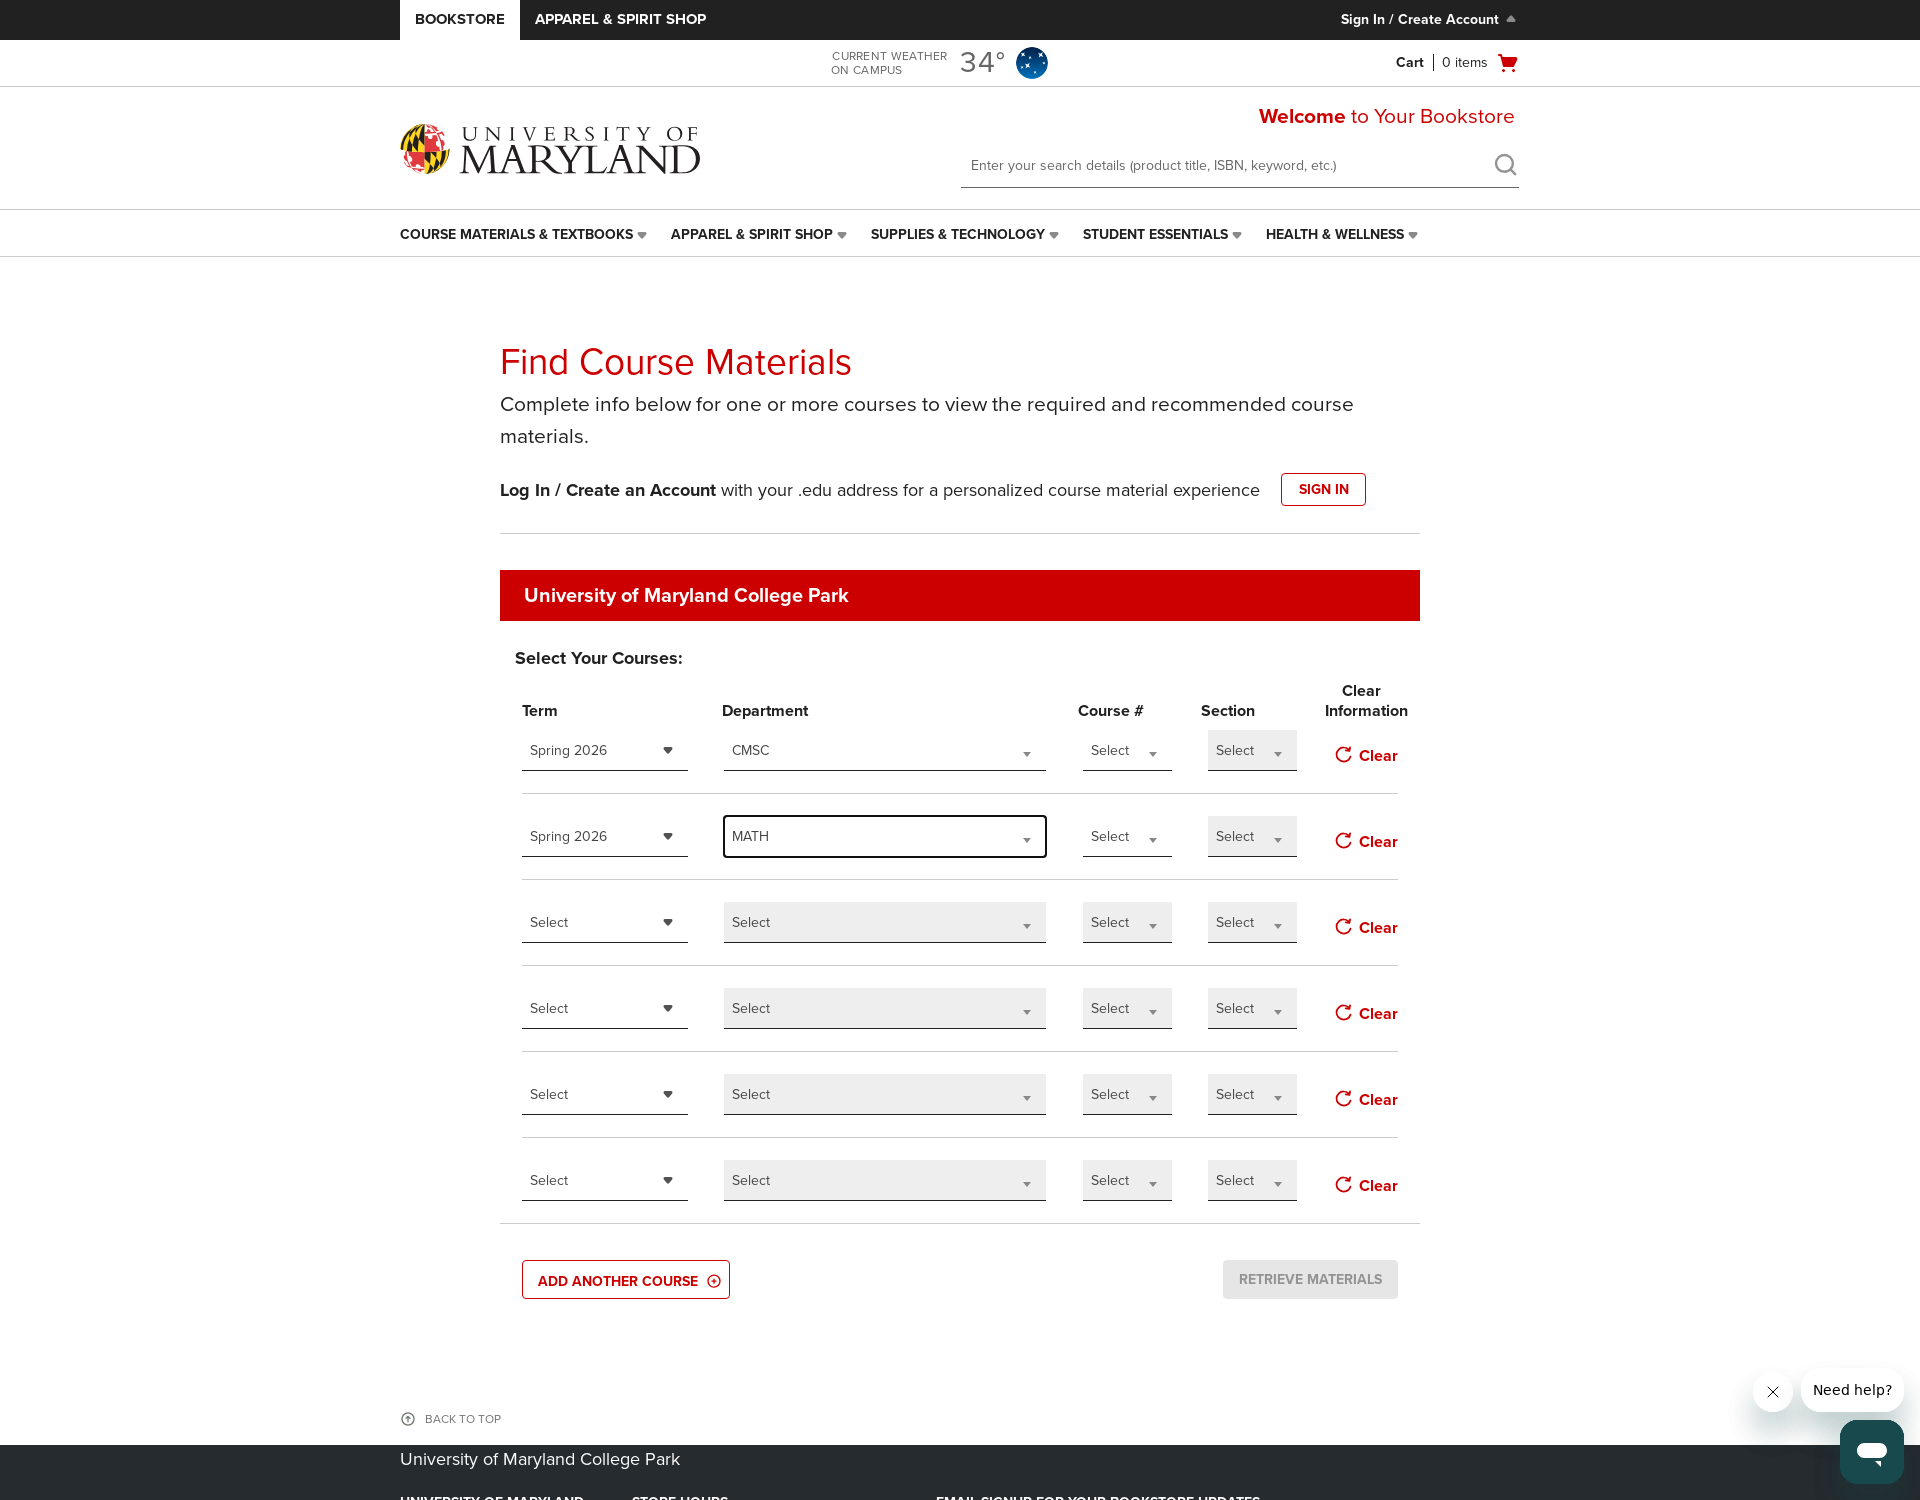

Waited 500ms for department selection to process
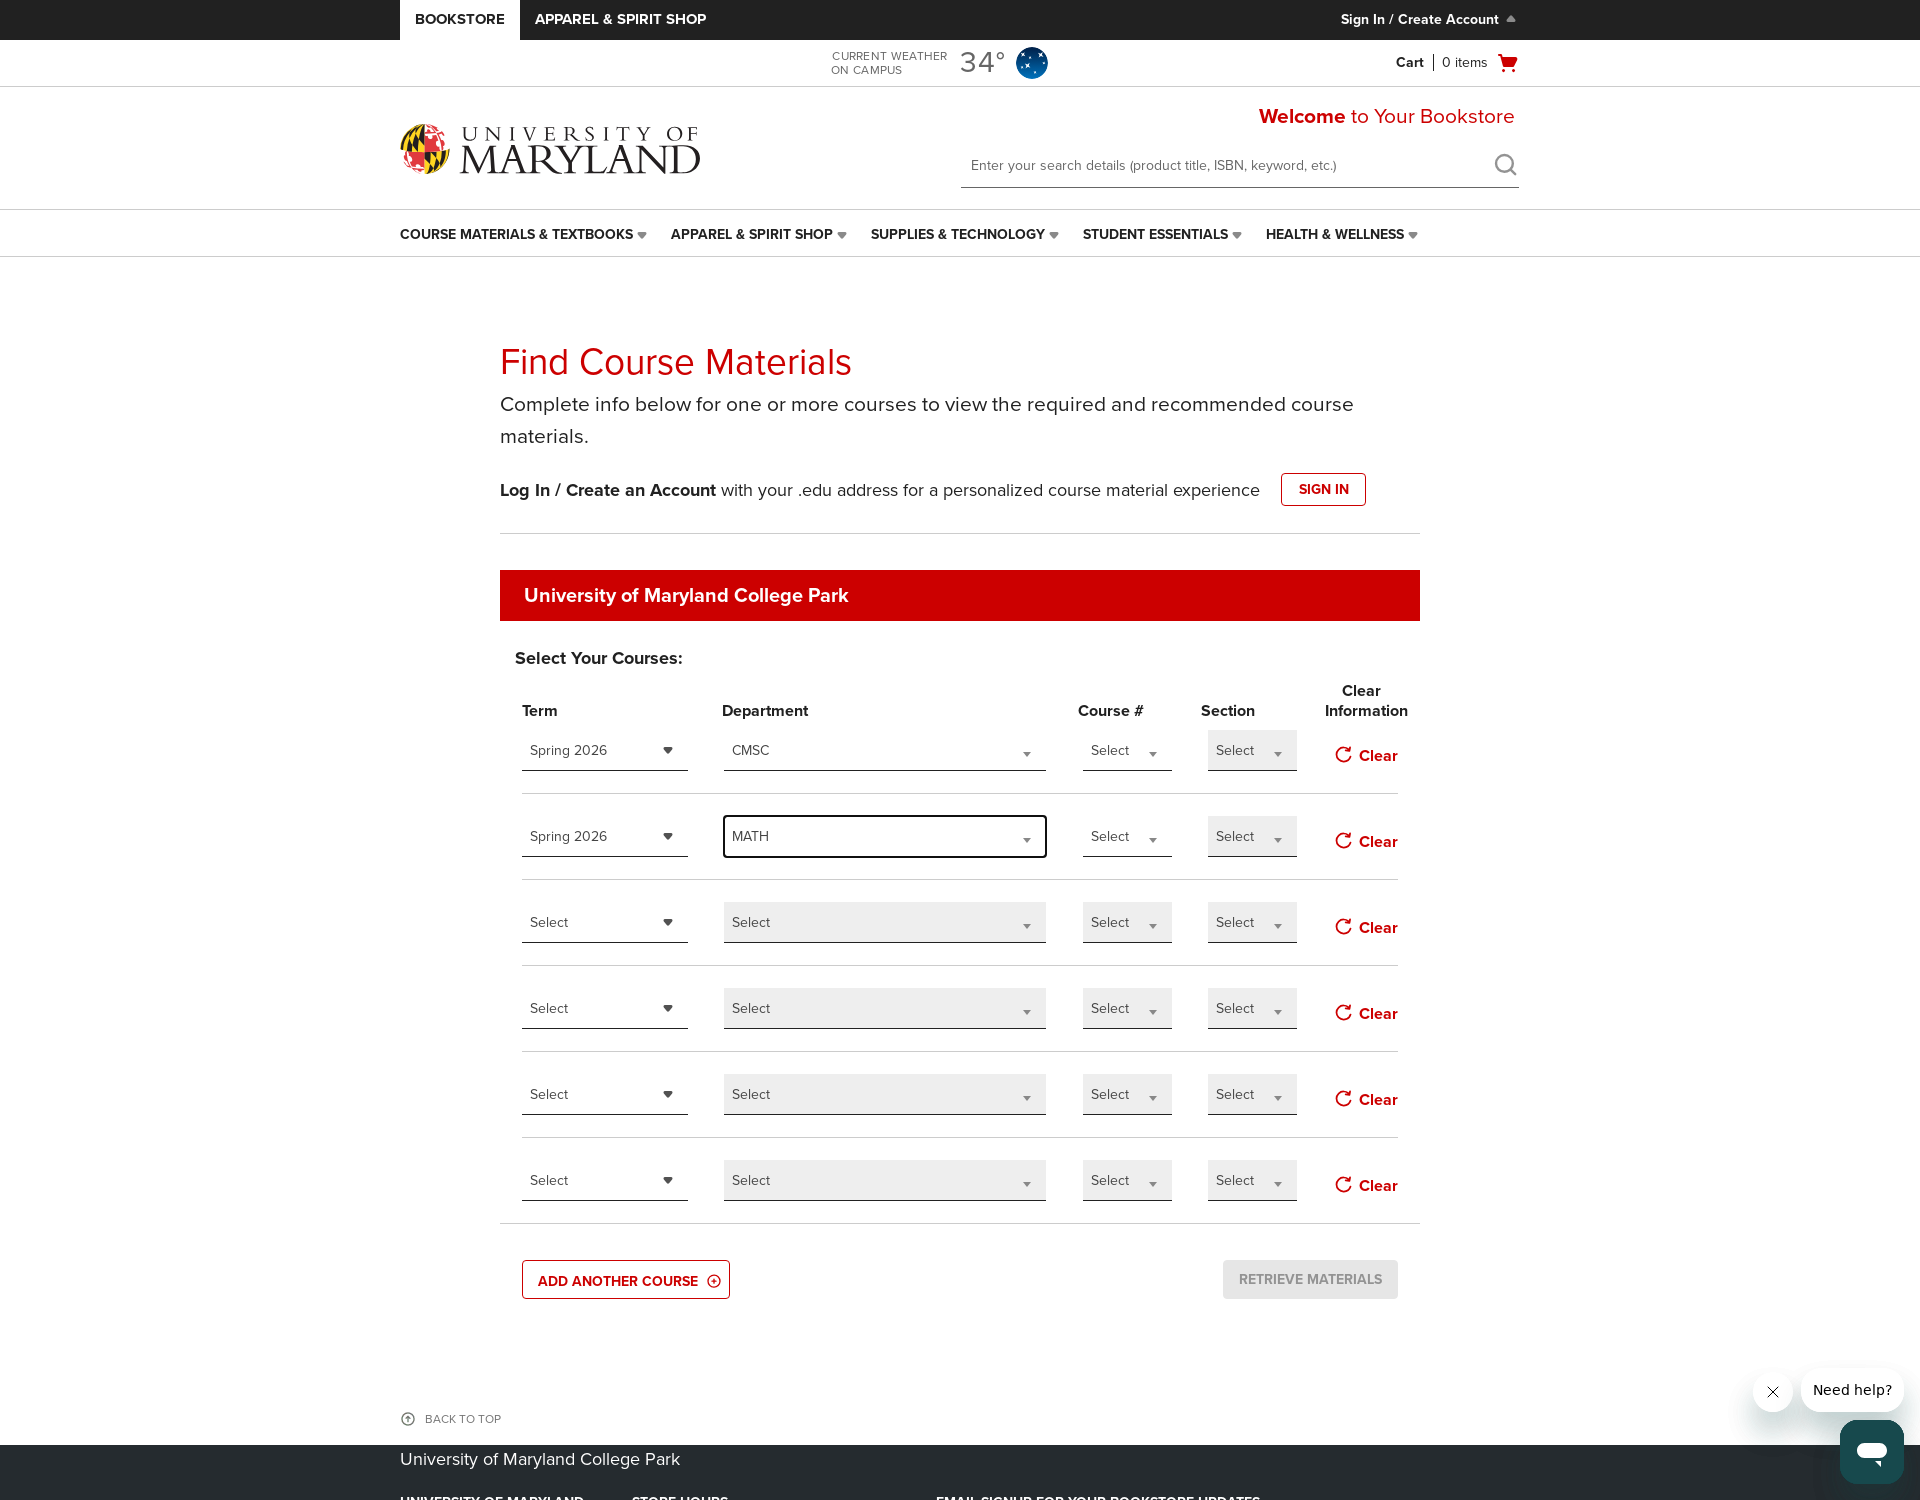

Clicked term/semester dropdown for course 3 at (605, 923) on div.bned-register-section:nth-child(4) > div:nth-child(1) > div:nth-child(1) > d
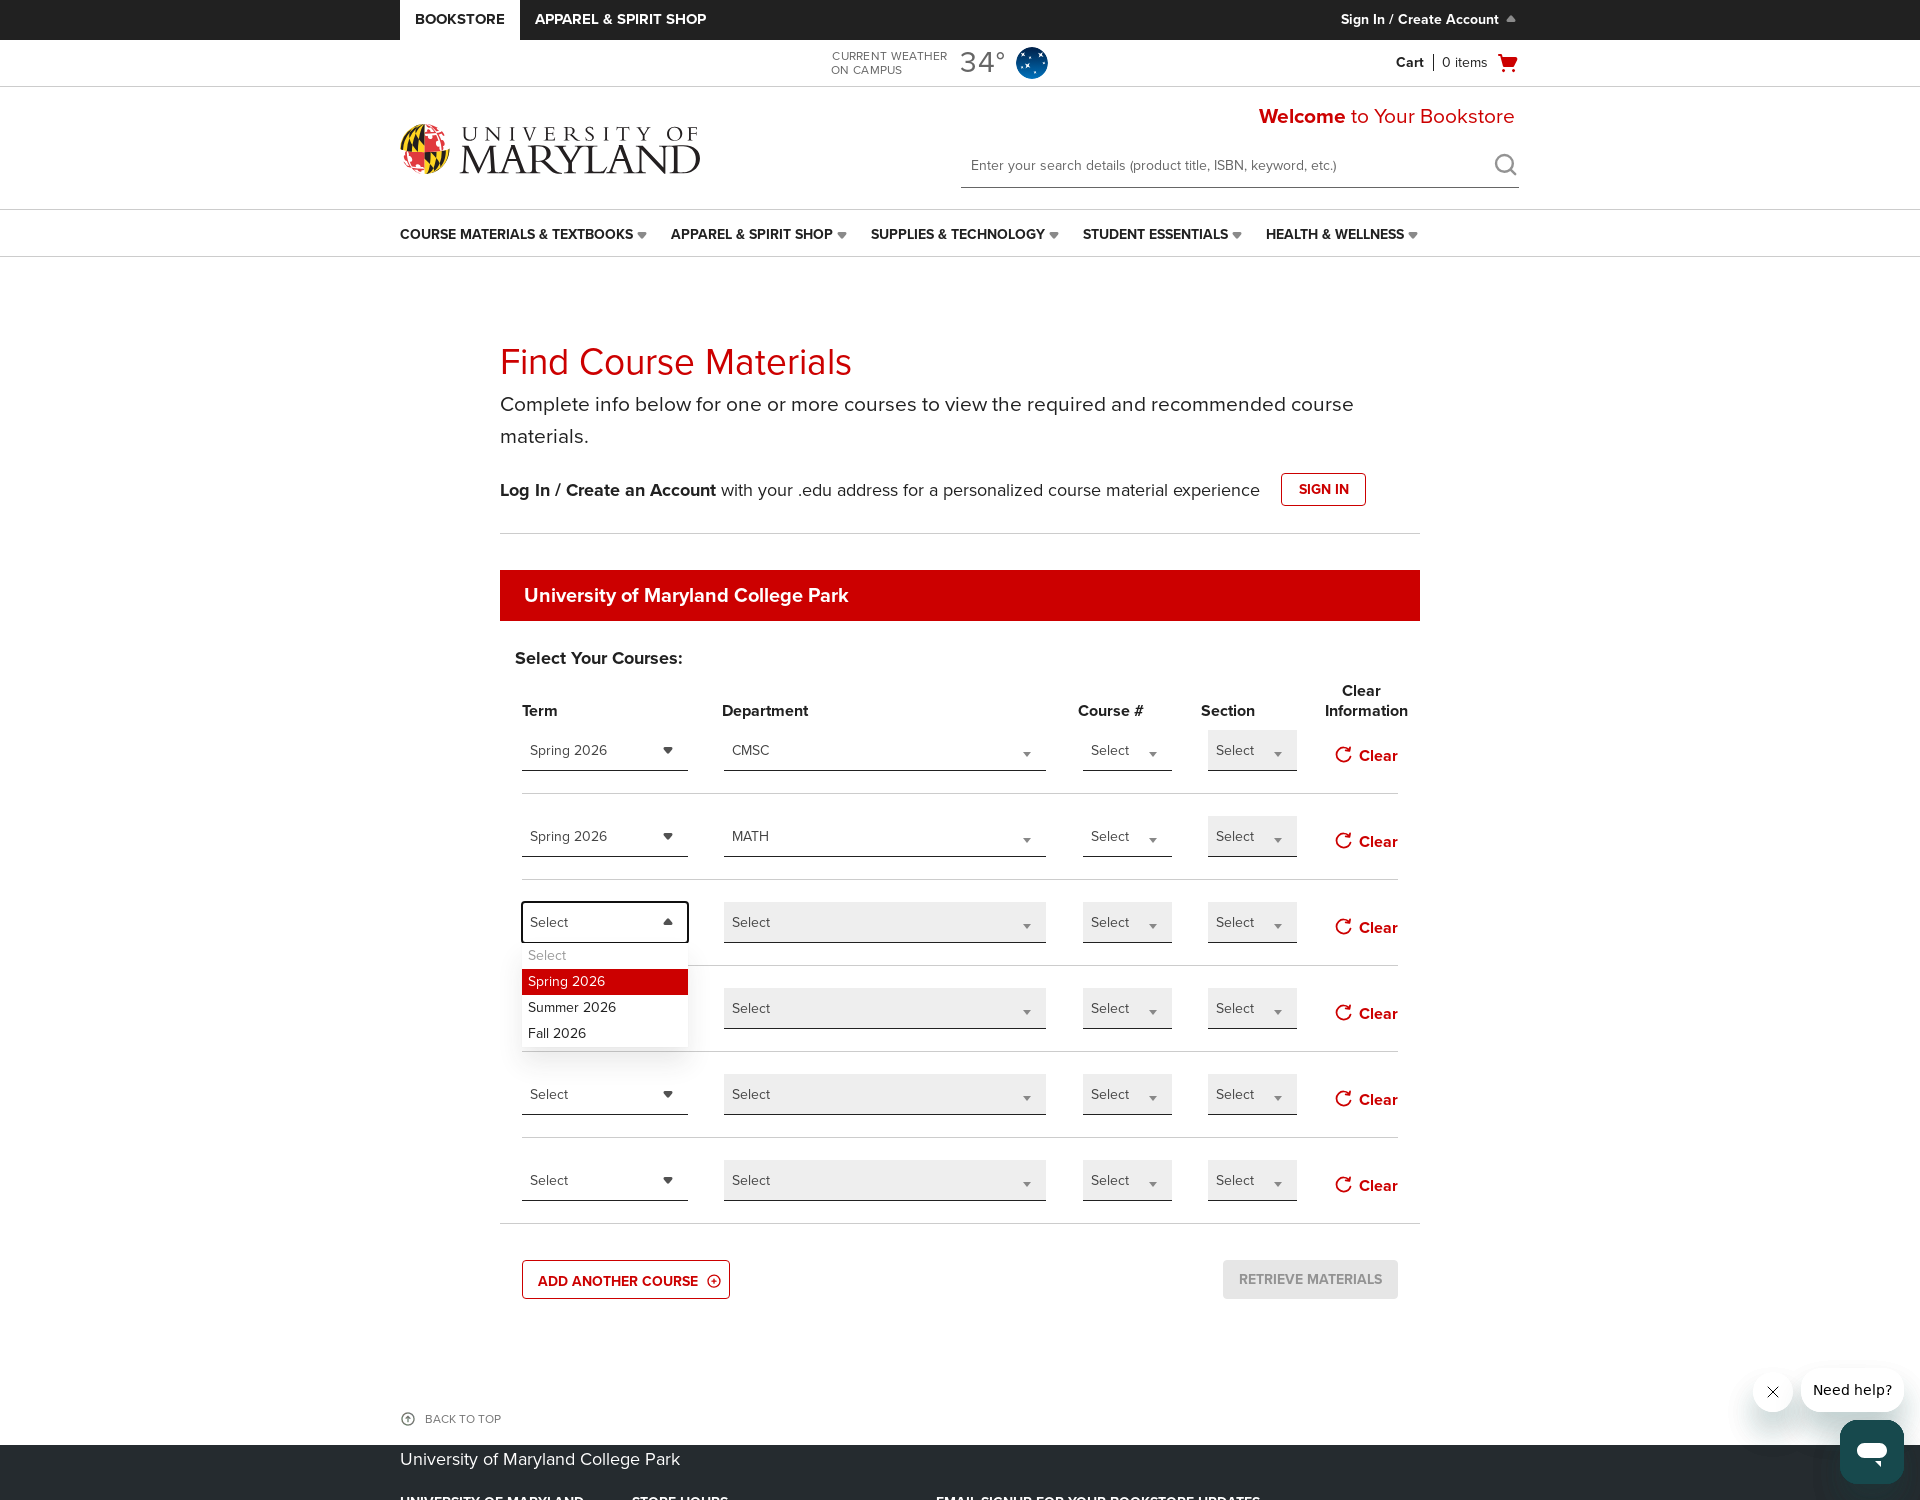

Waited 100ms for term dropdown to open
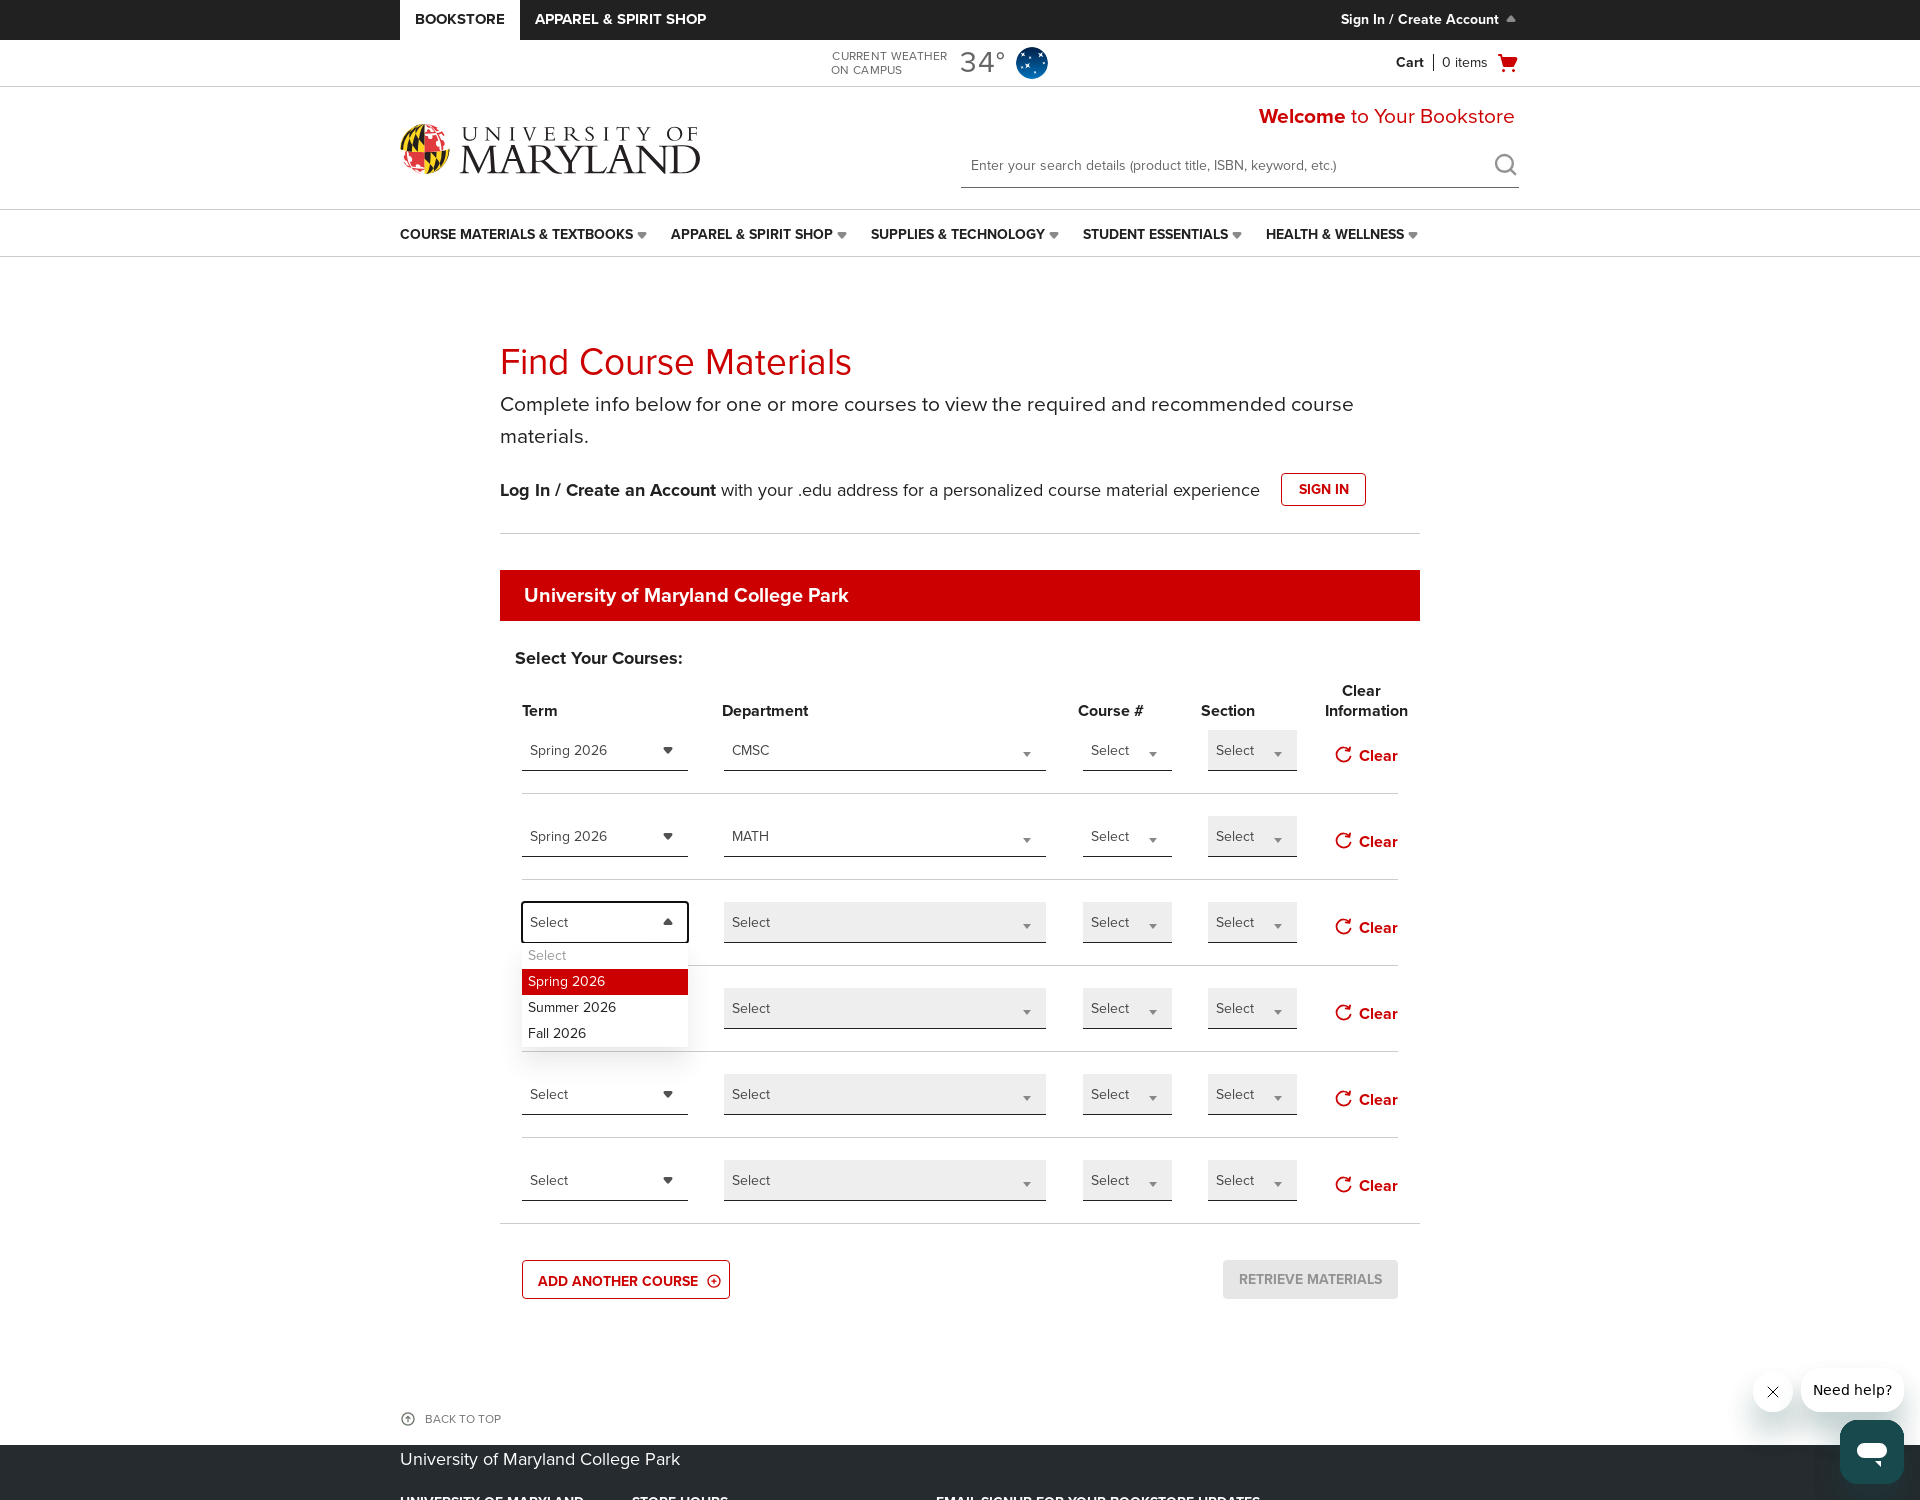

Pressed Enter to select term
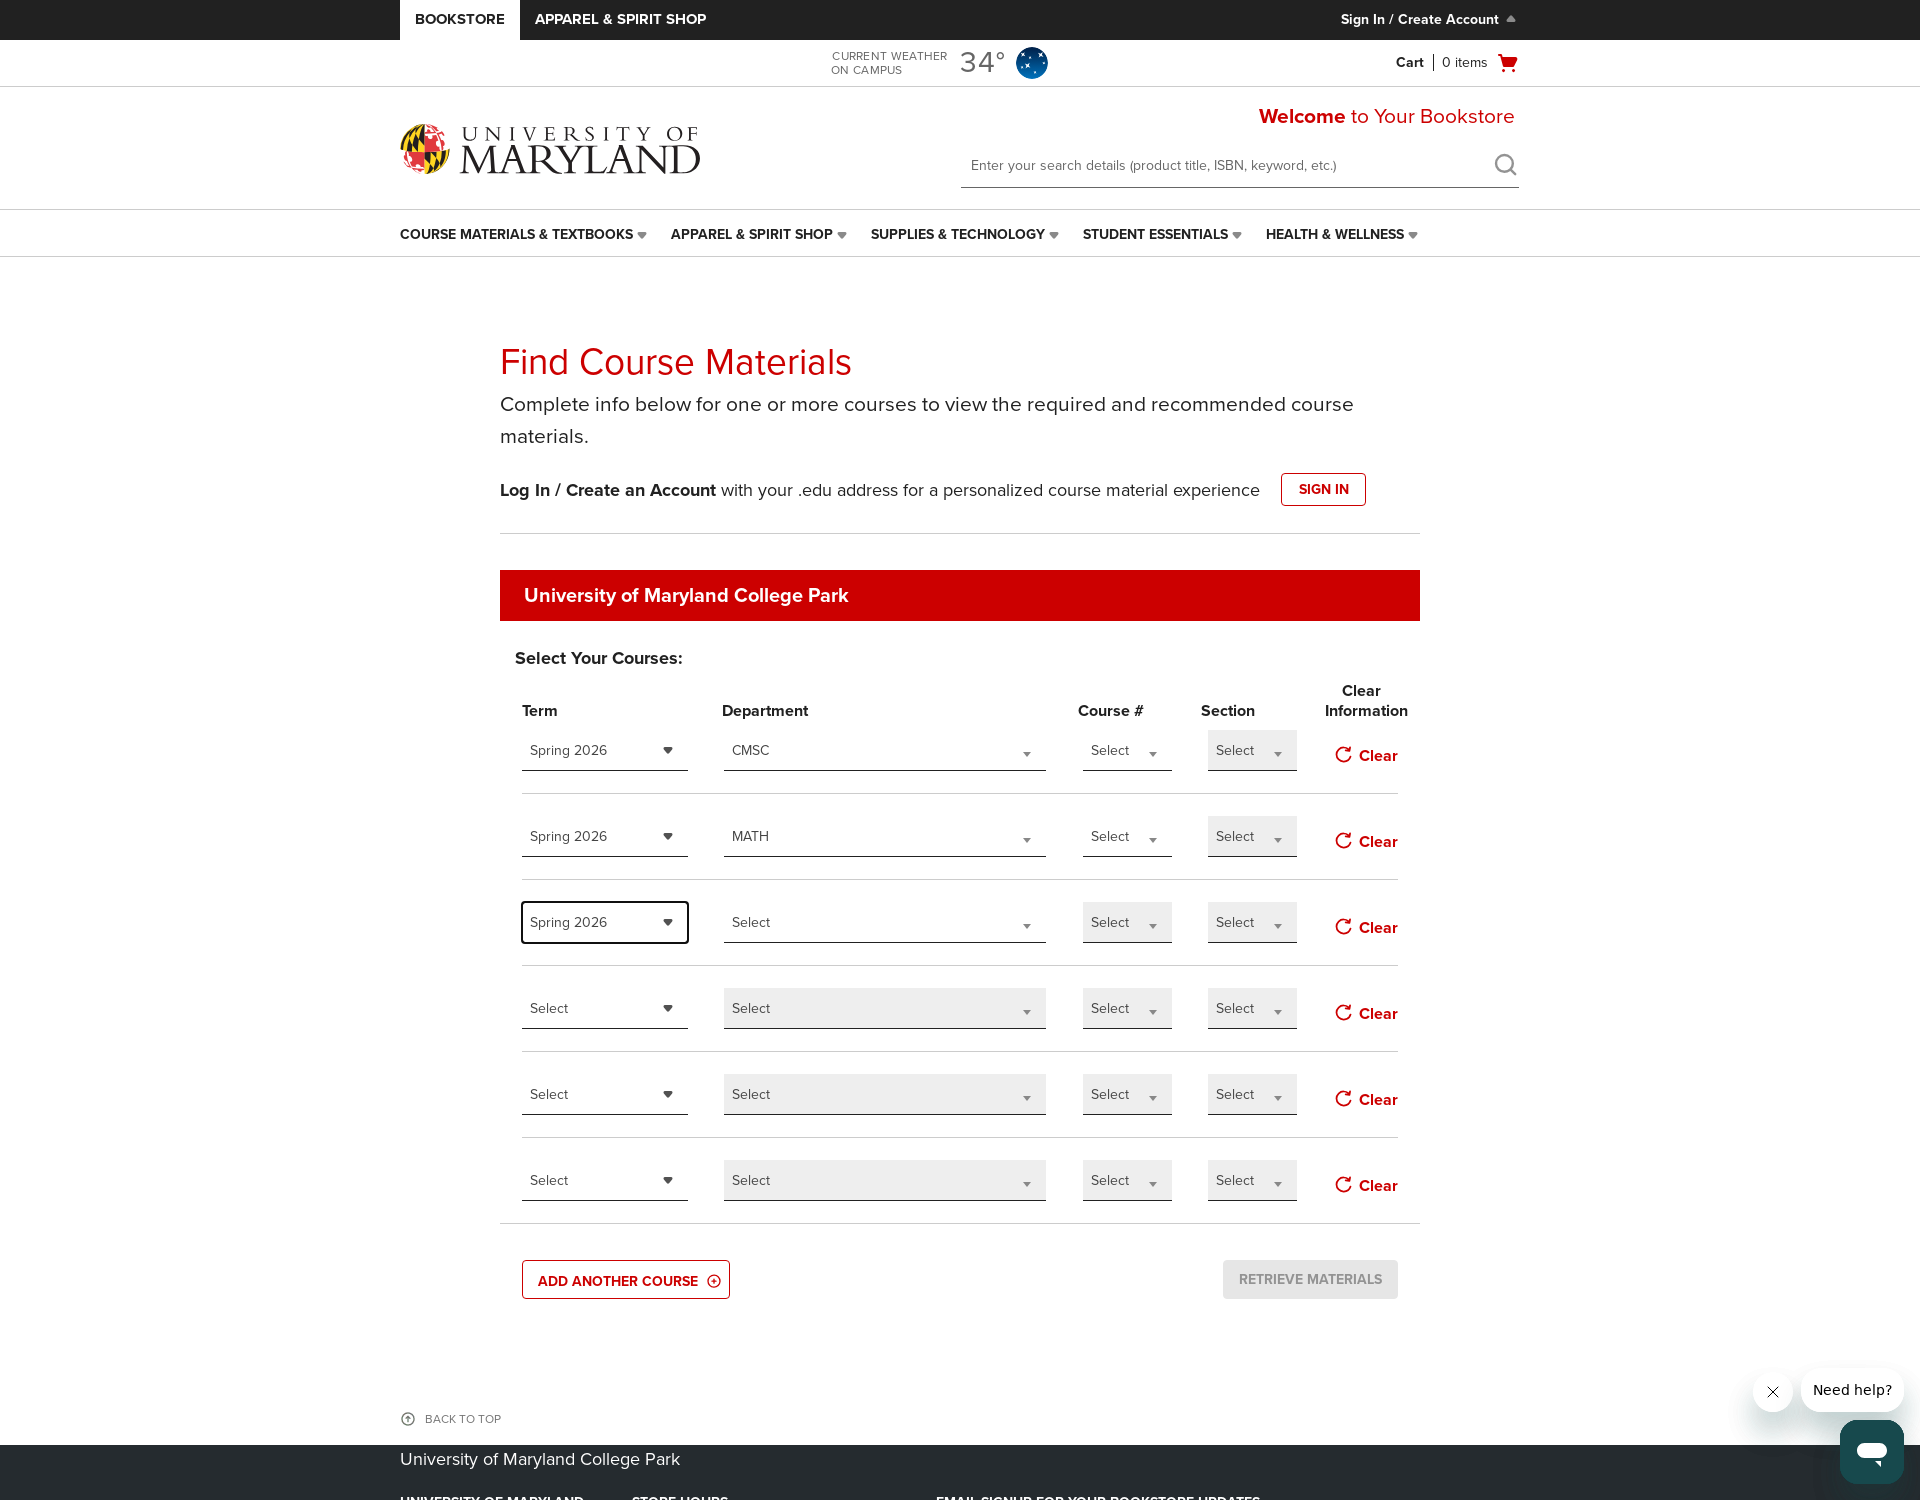

Waited 1000ms for term selection to process
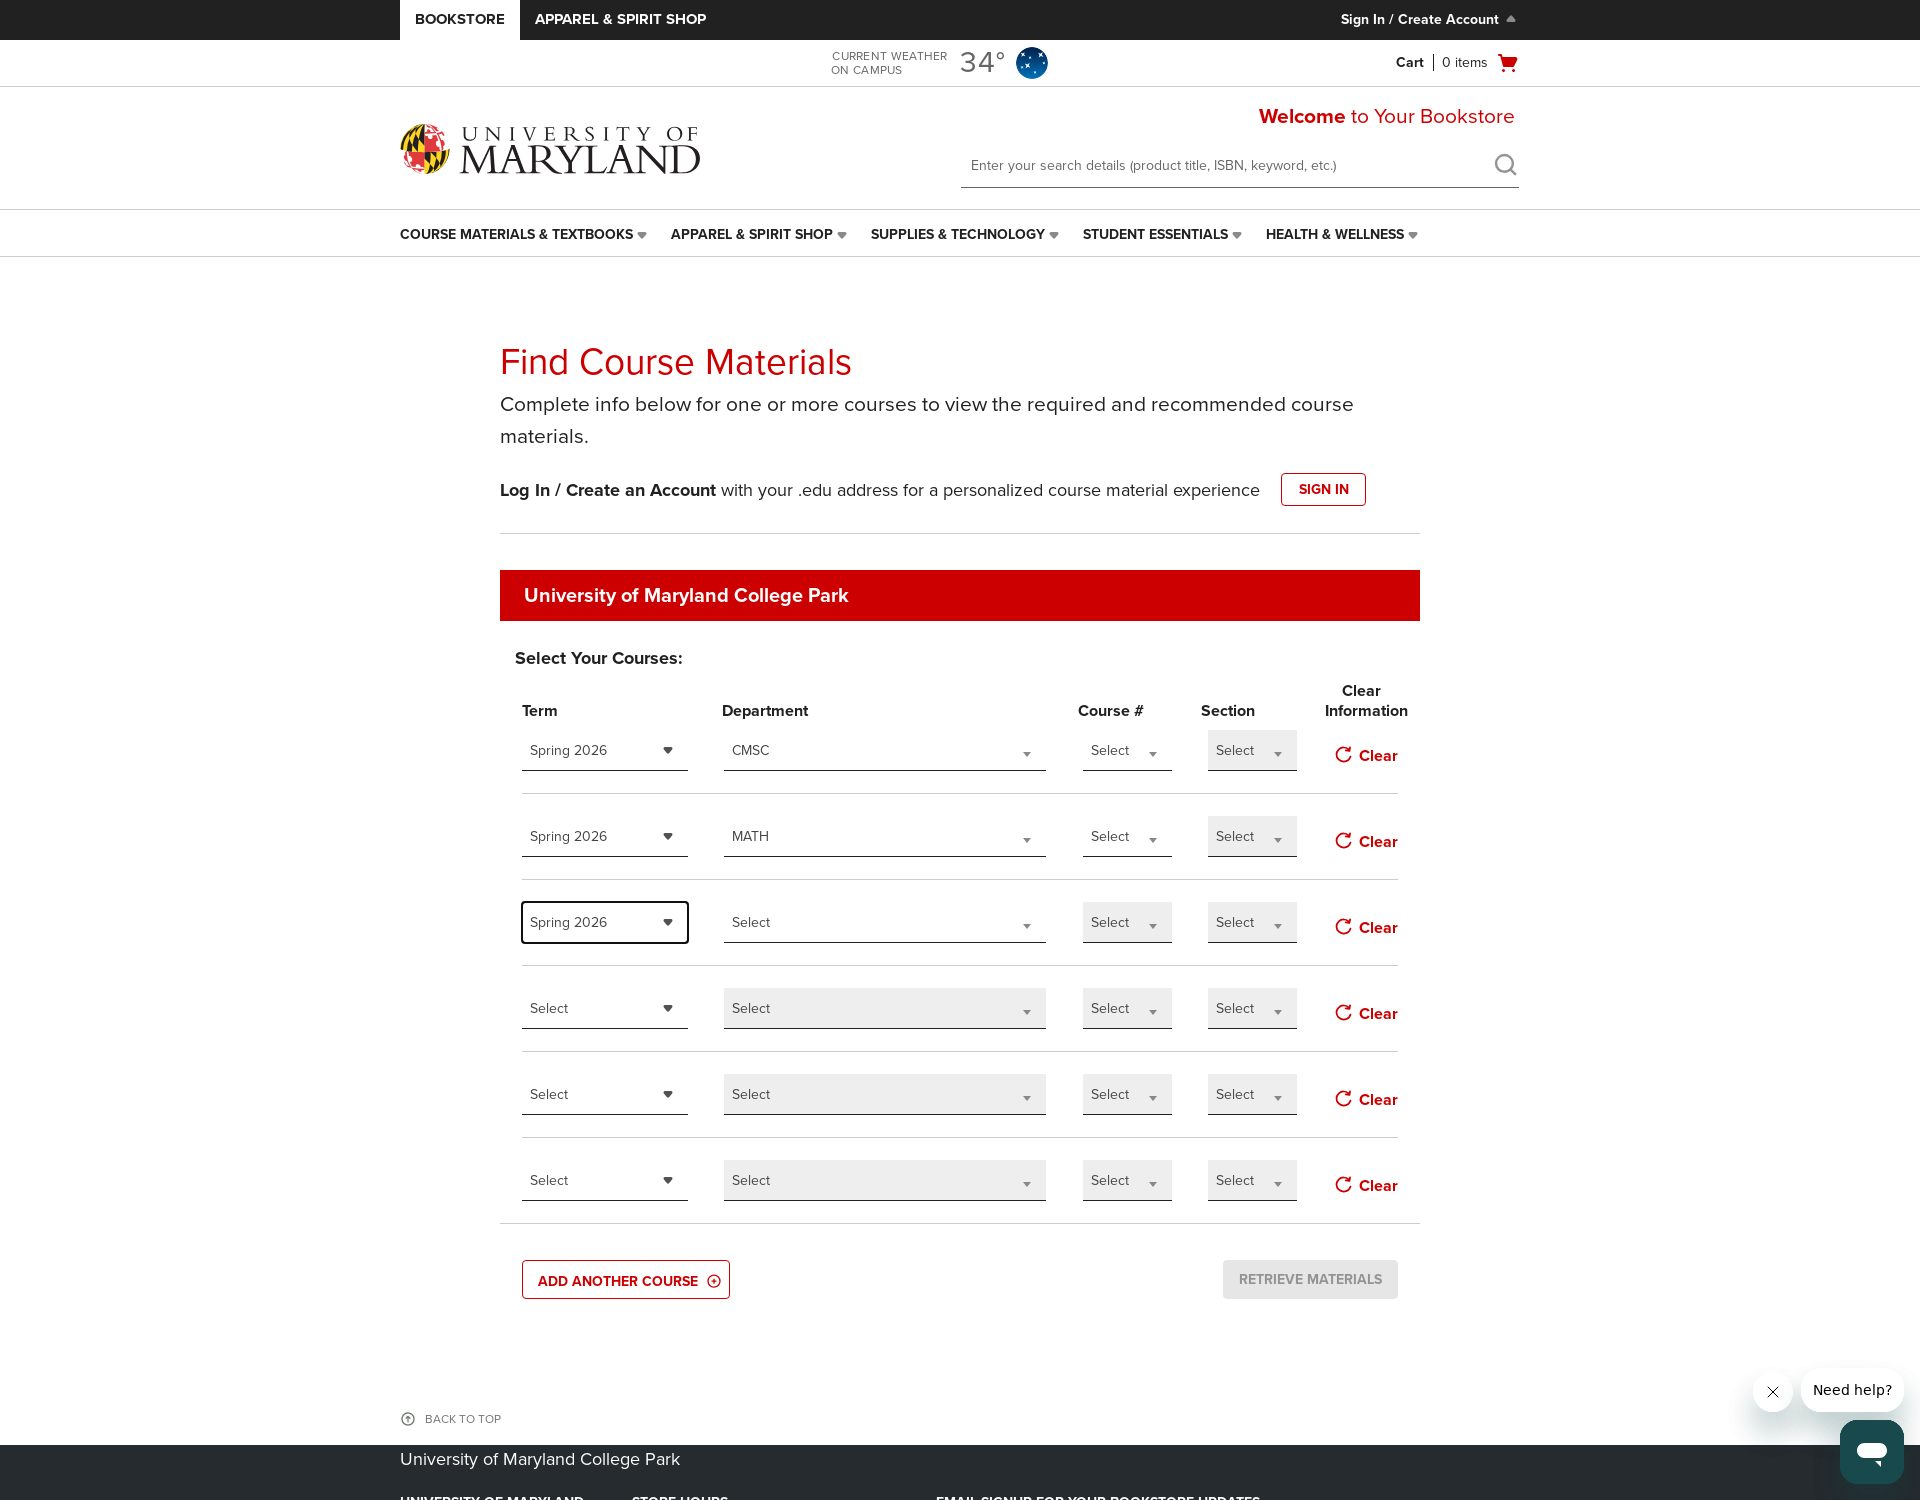

Clicked department dropdown for course 3 at (1027, 926) on div.bned-register-section:nth-child(4) > div:nth-child(2) > div:nth-child(1) > d
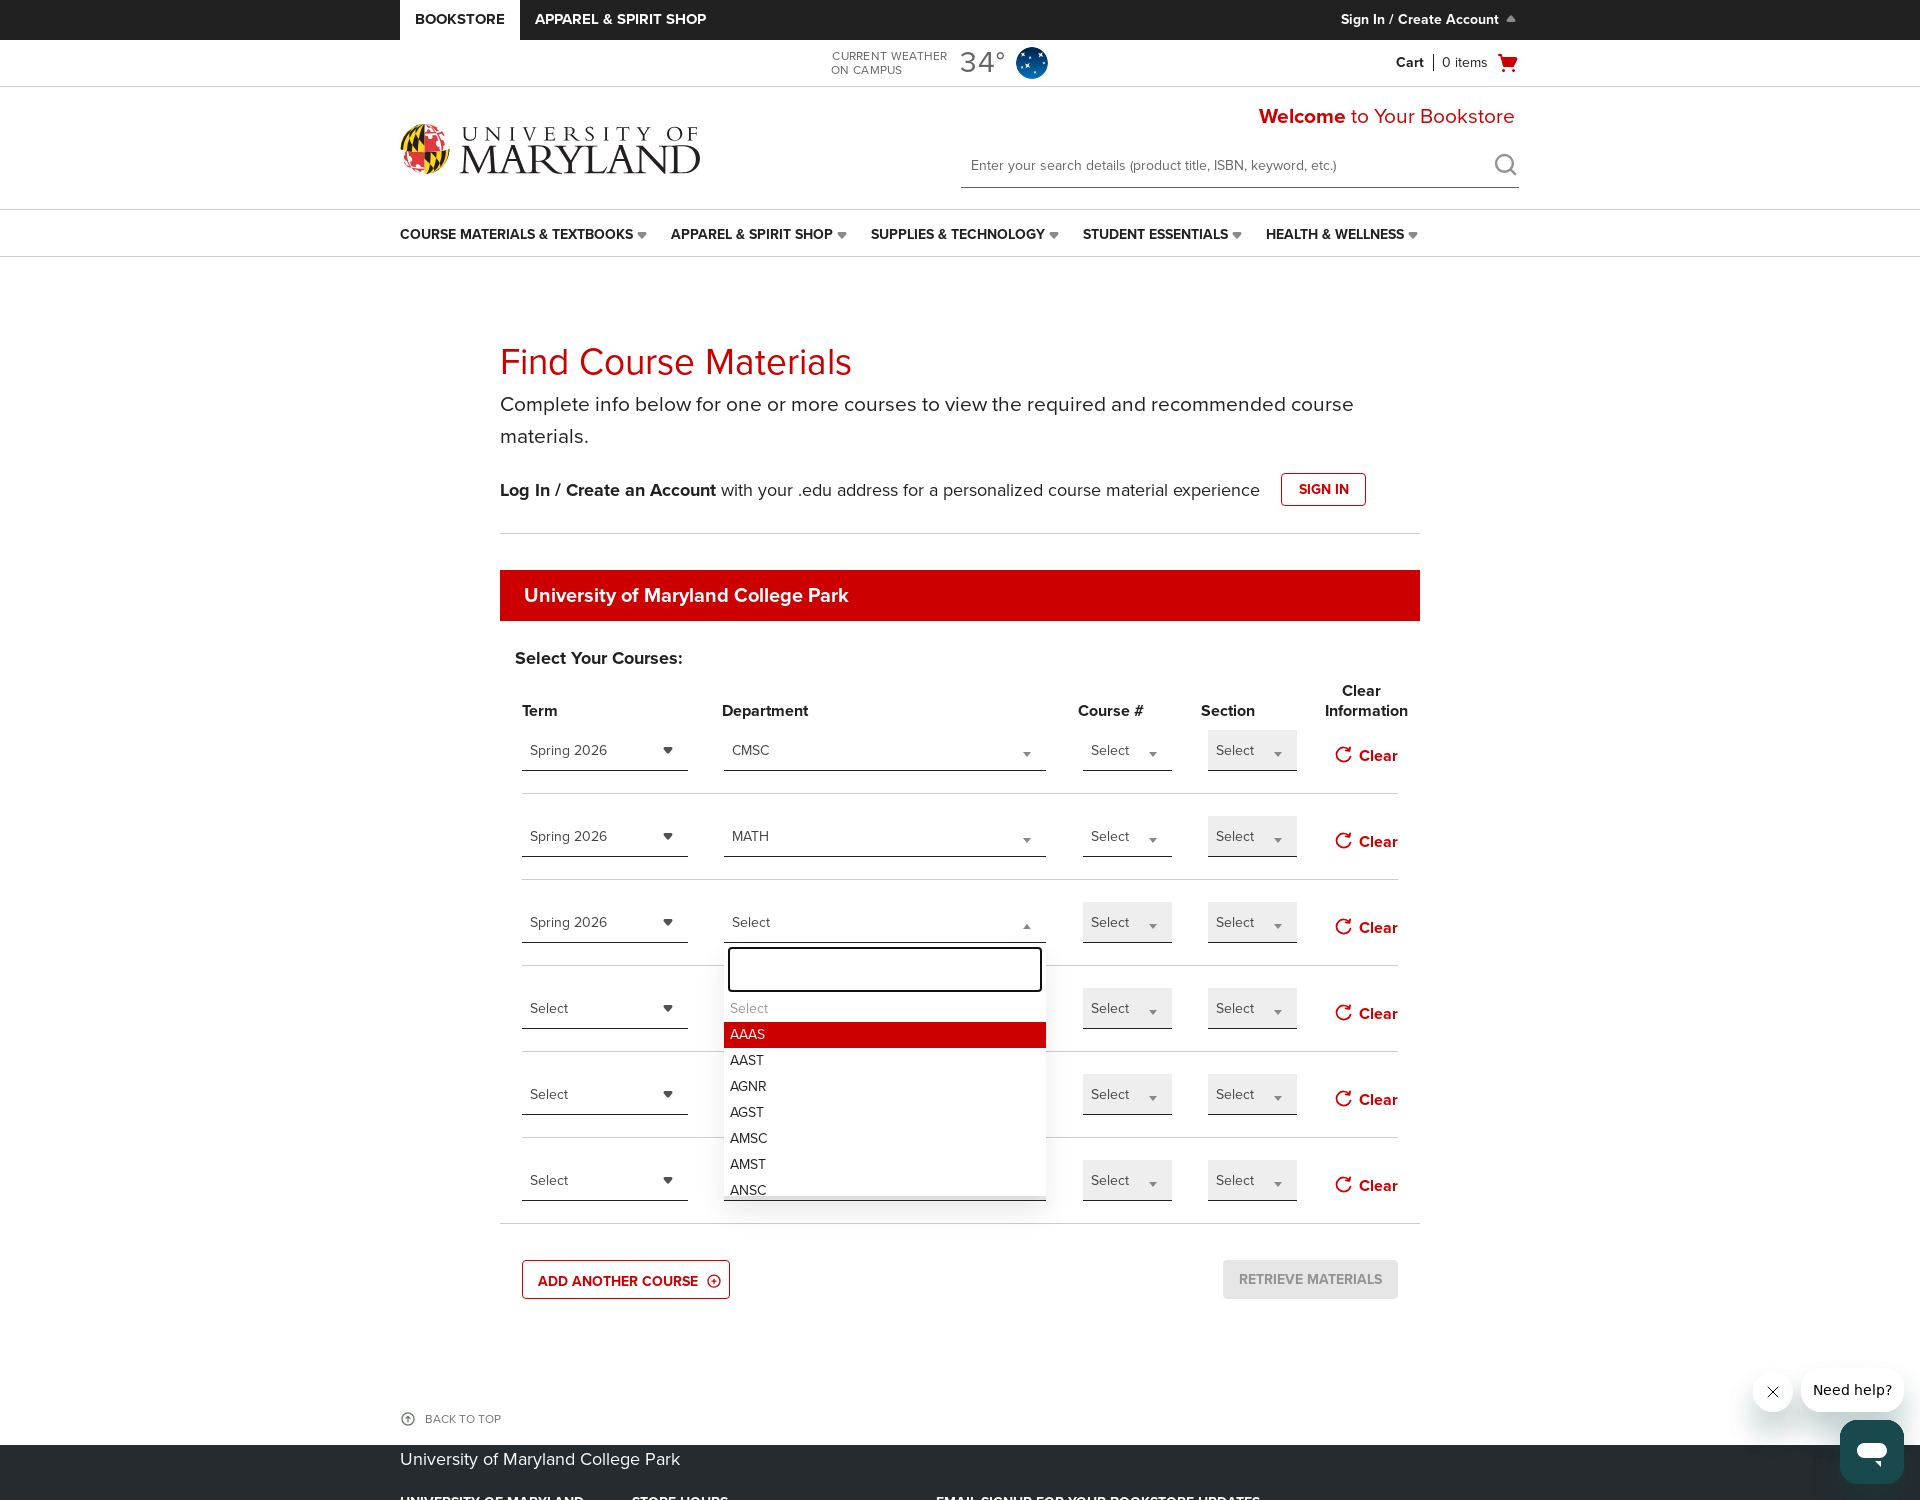

Waited 300ms for department dropdown to open
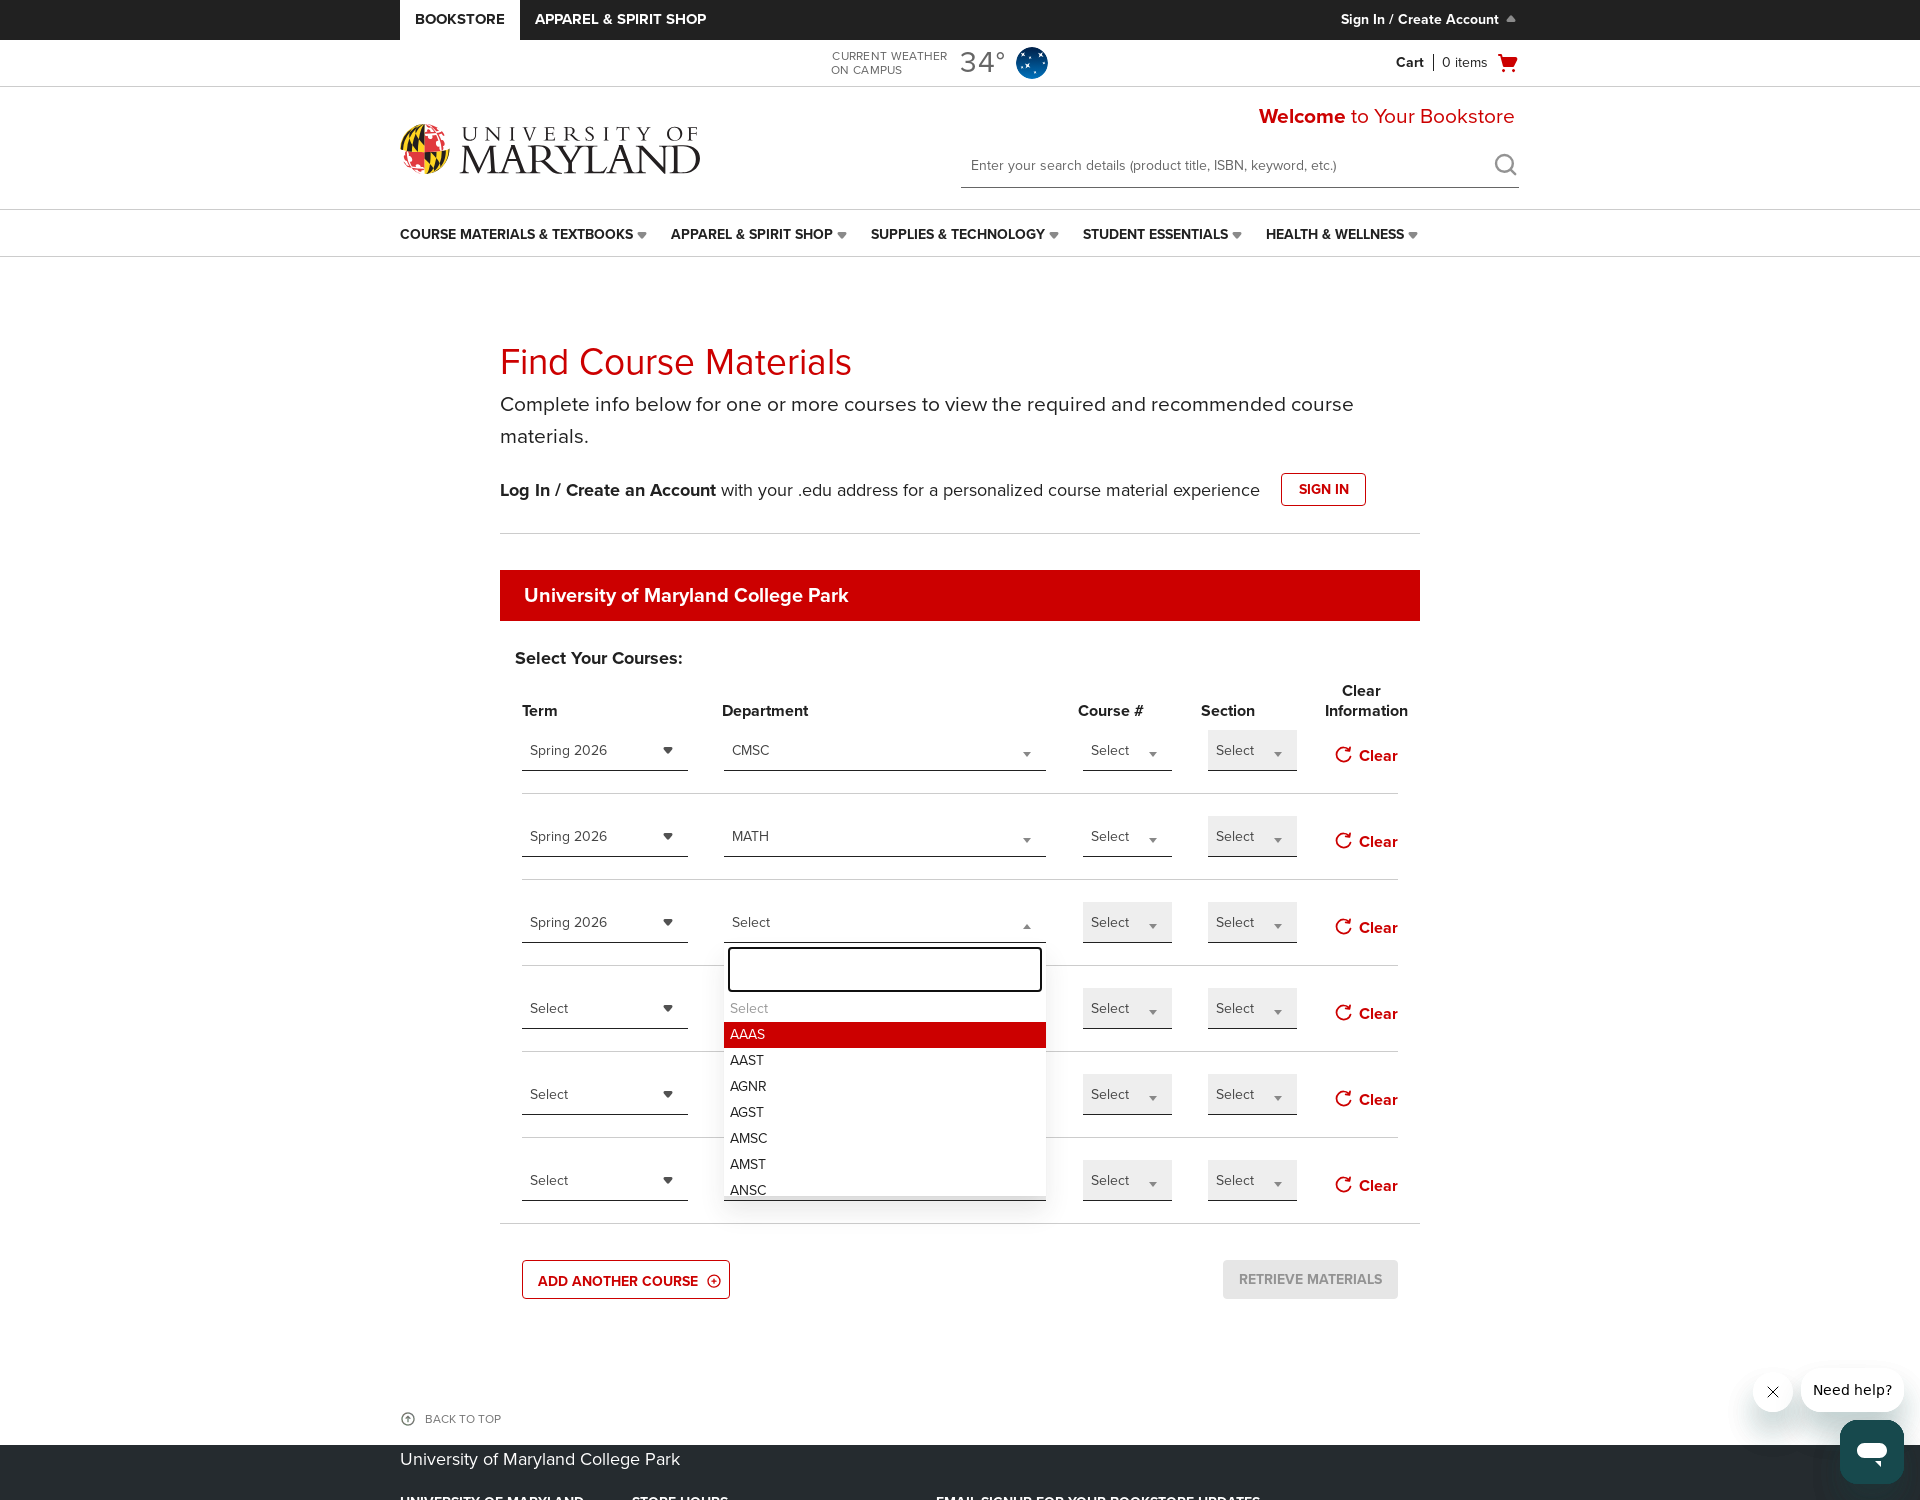

Typed department code 'ENGL' into search field for course 3 on .select2-search__field
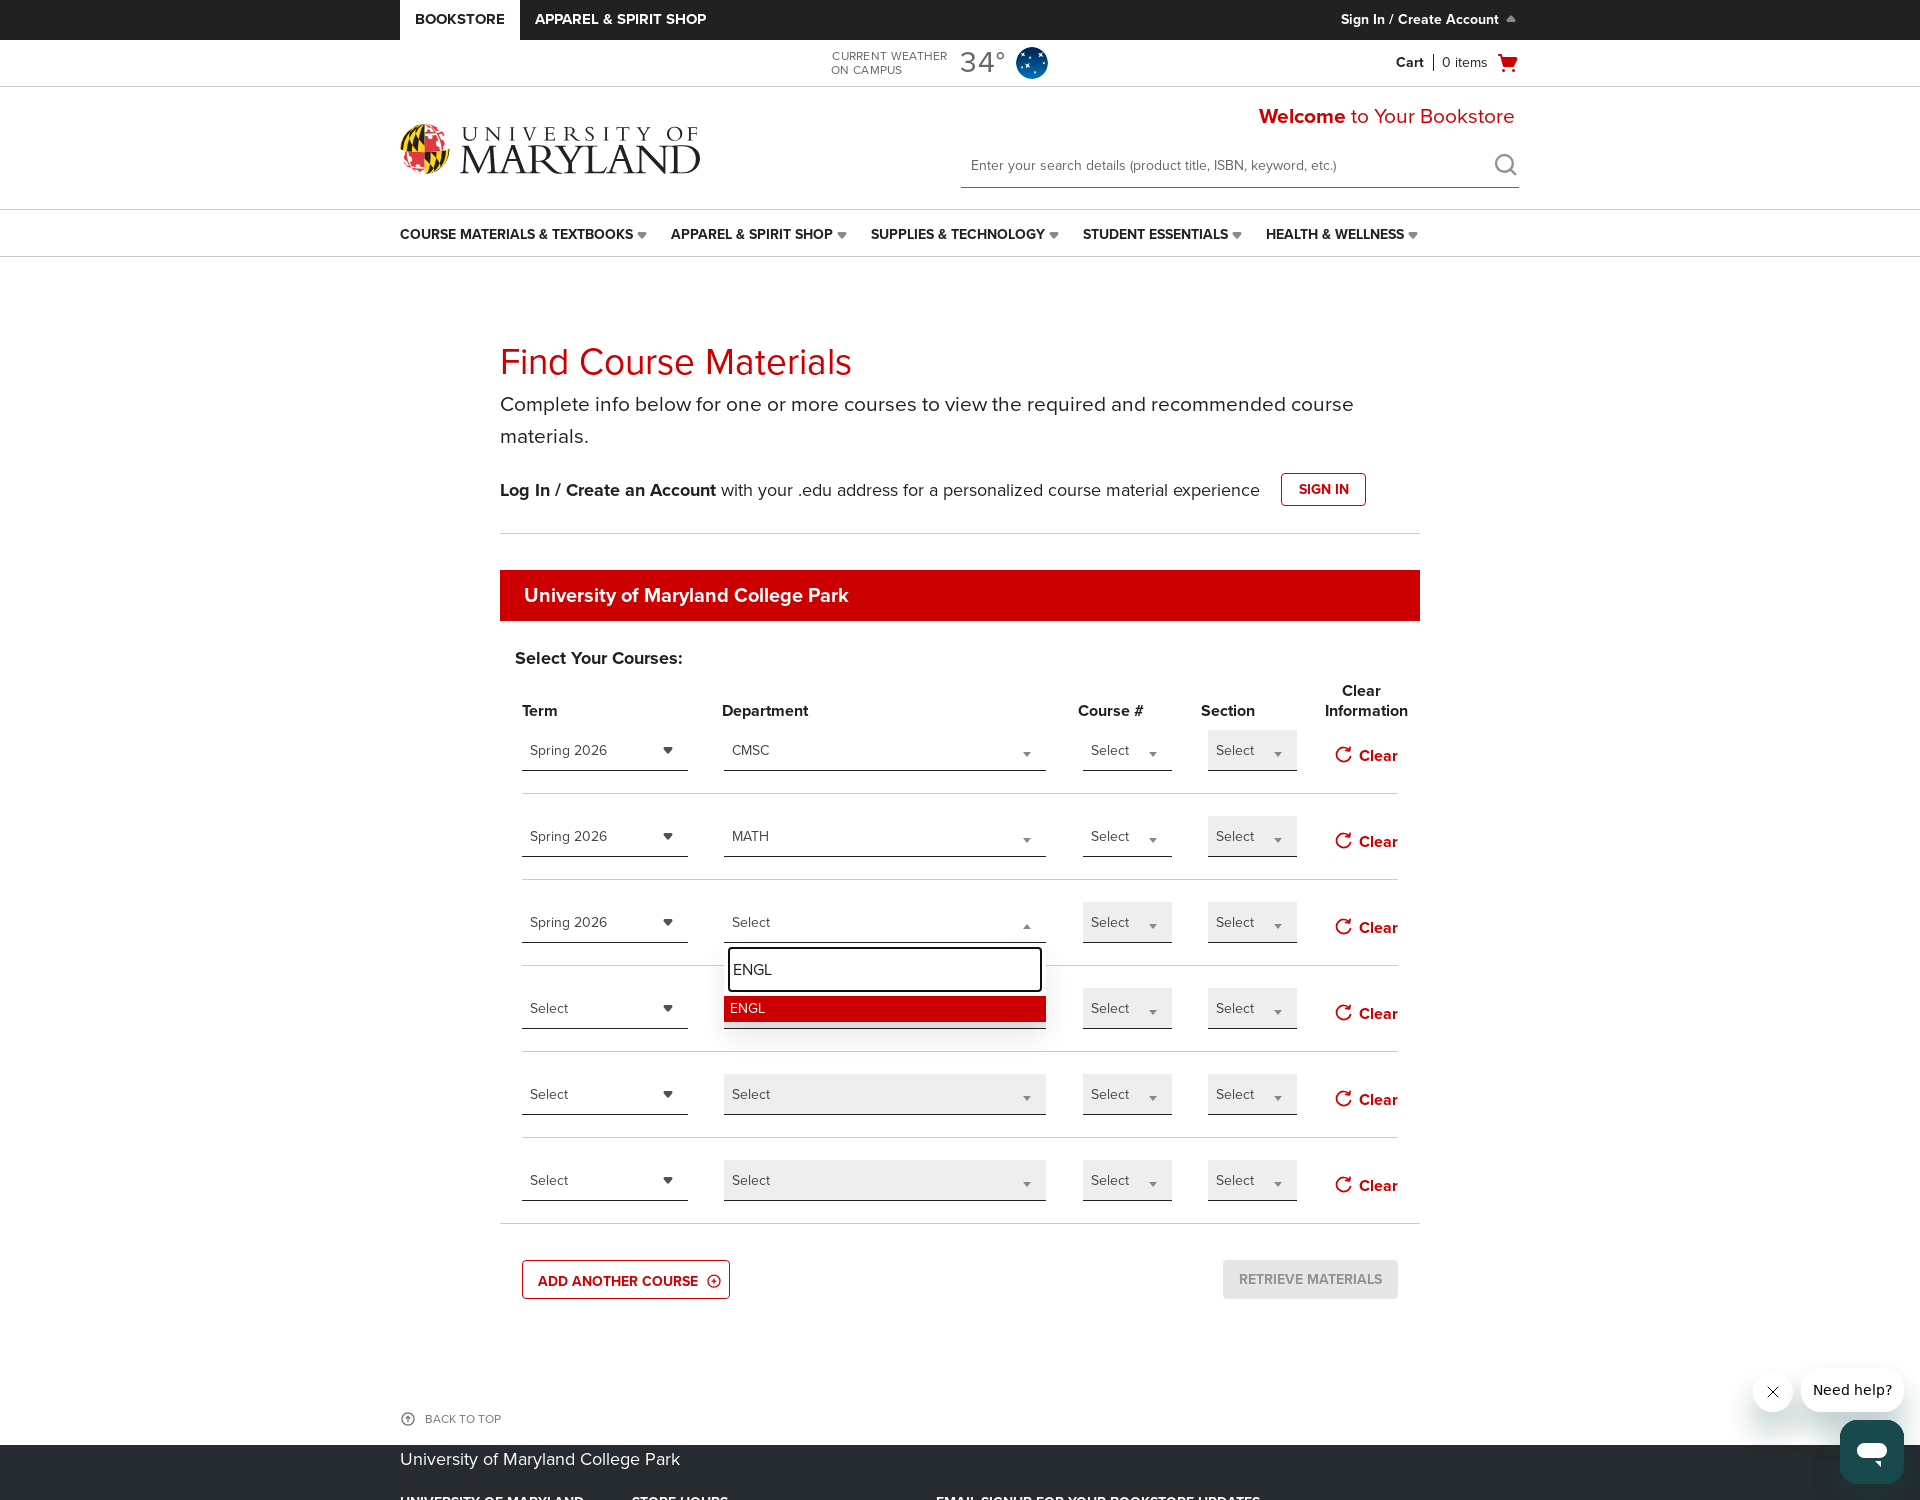

Pressed Enter to select department 'ENGL'
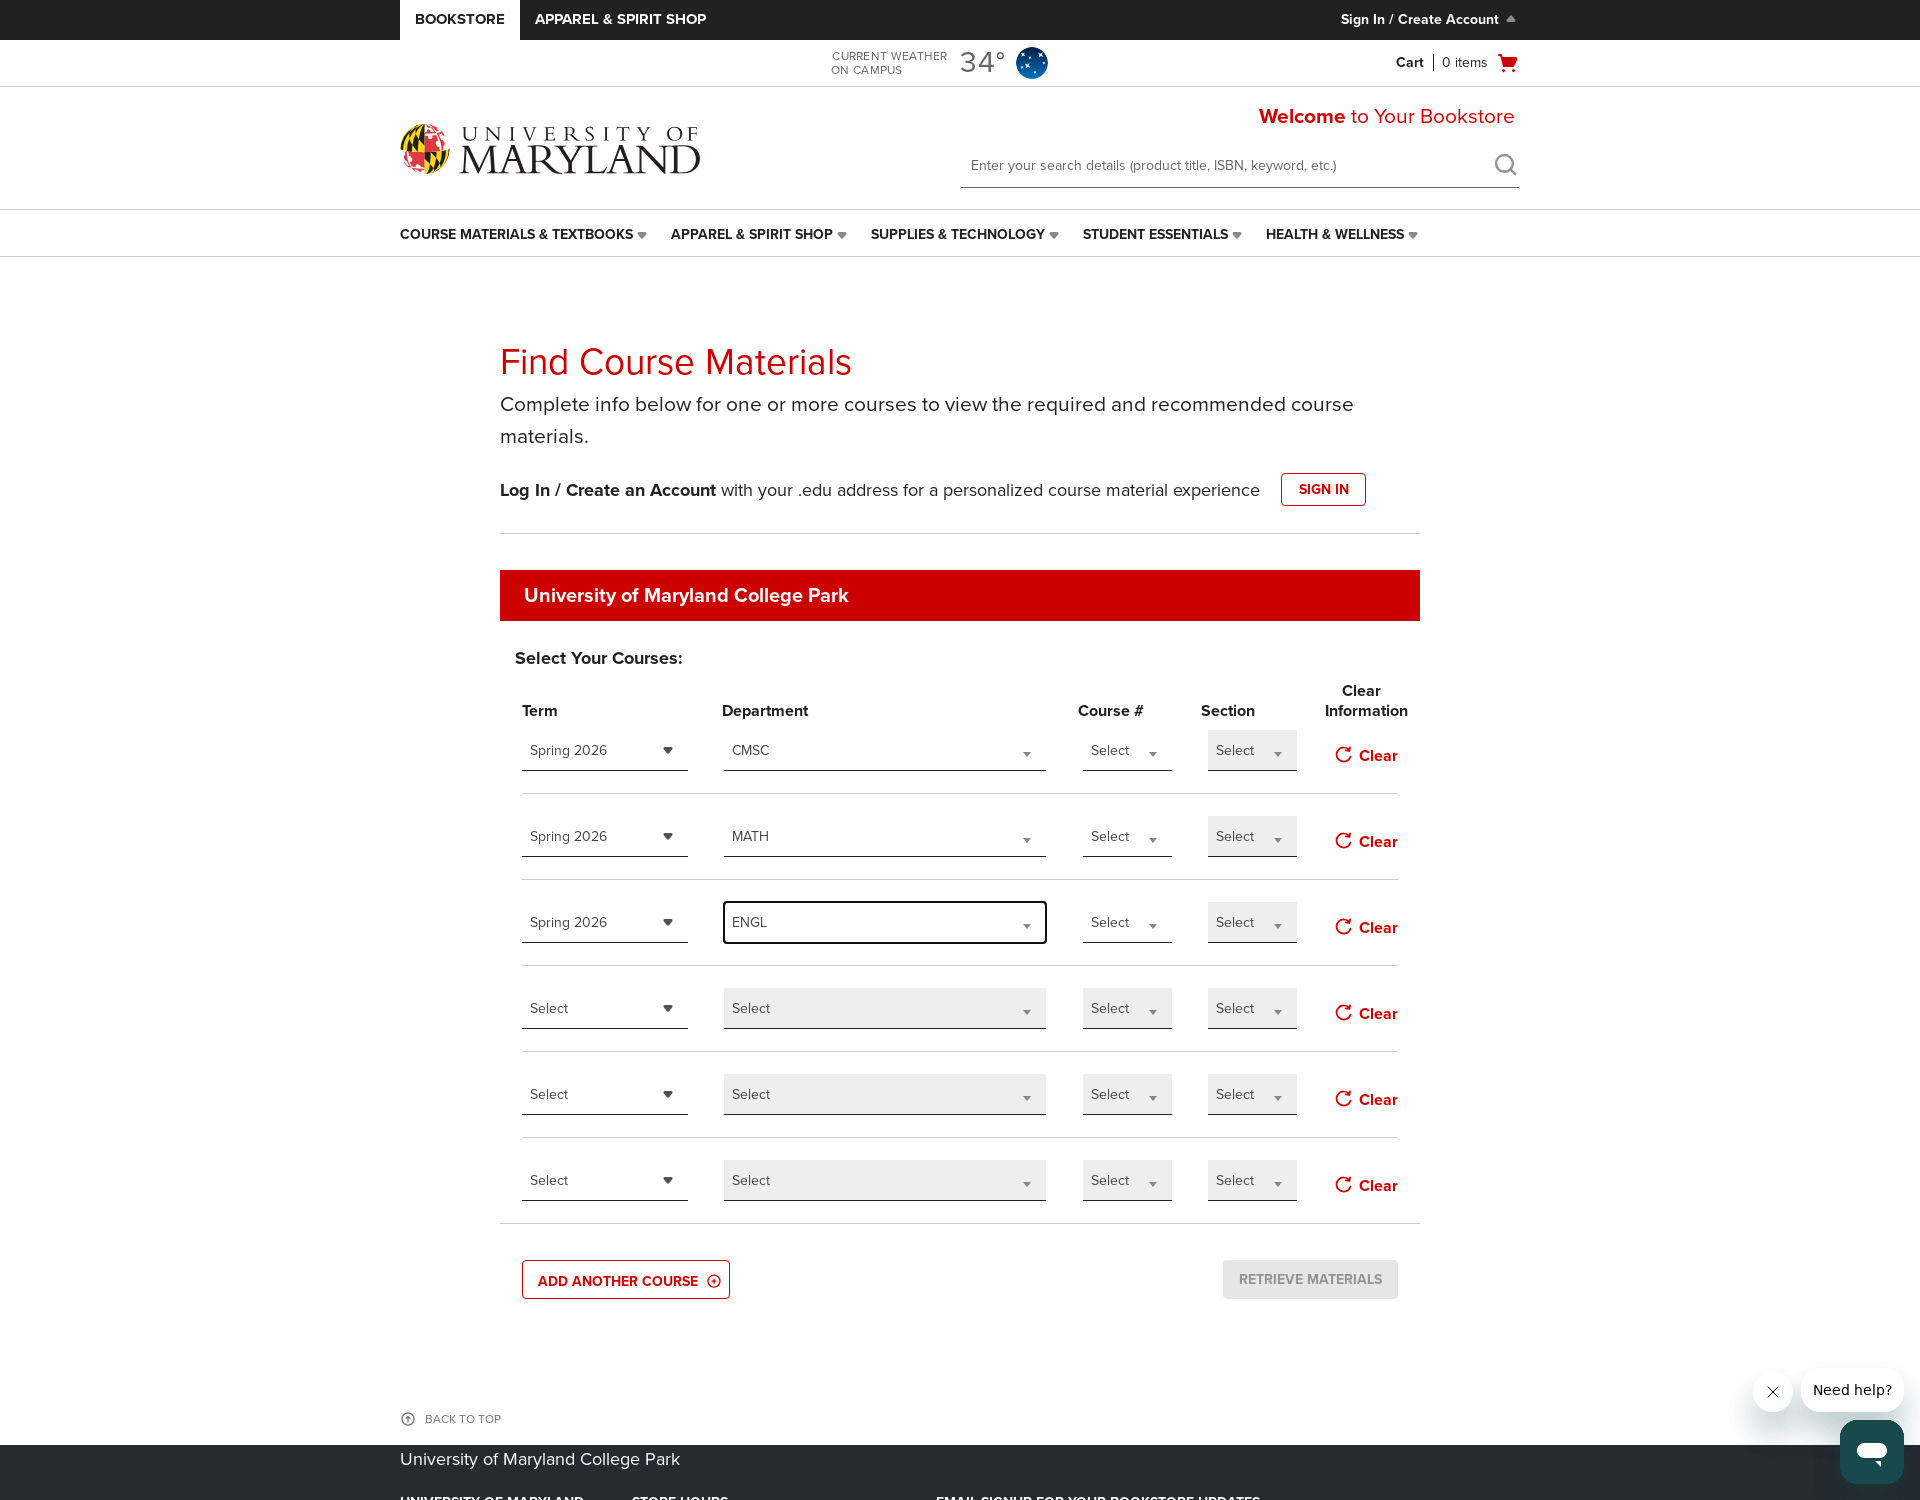

Waited 500ms for department selection to process
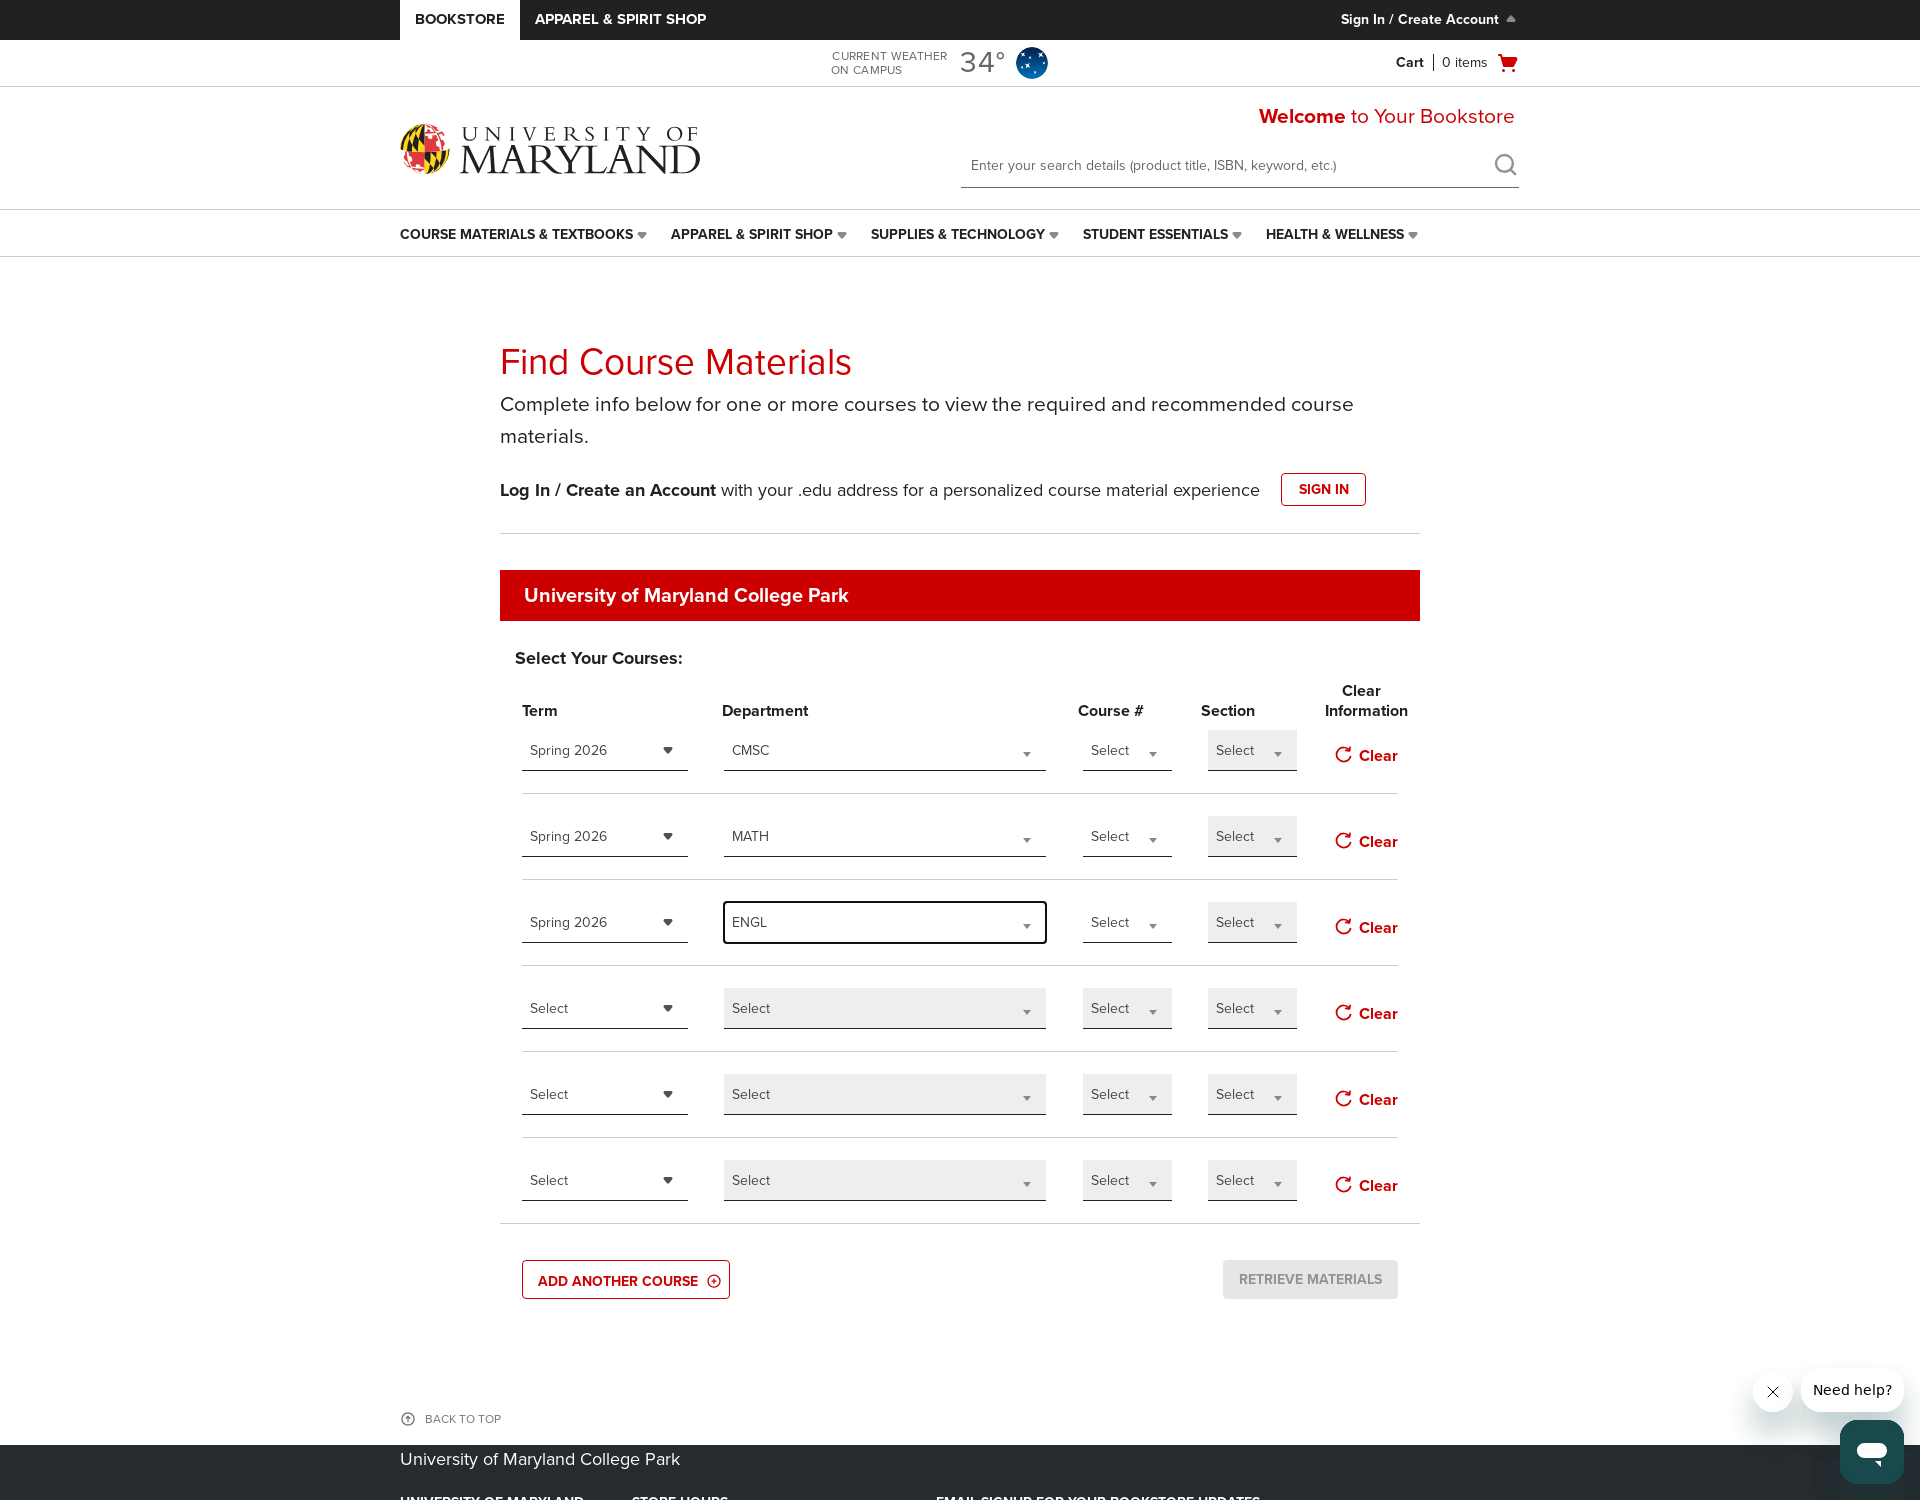

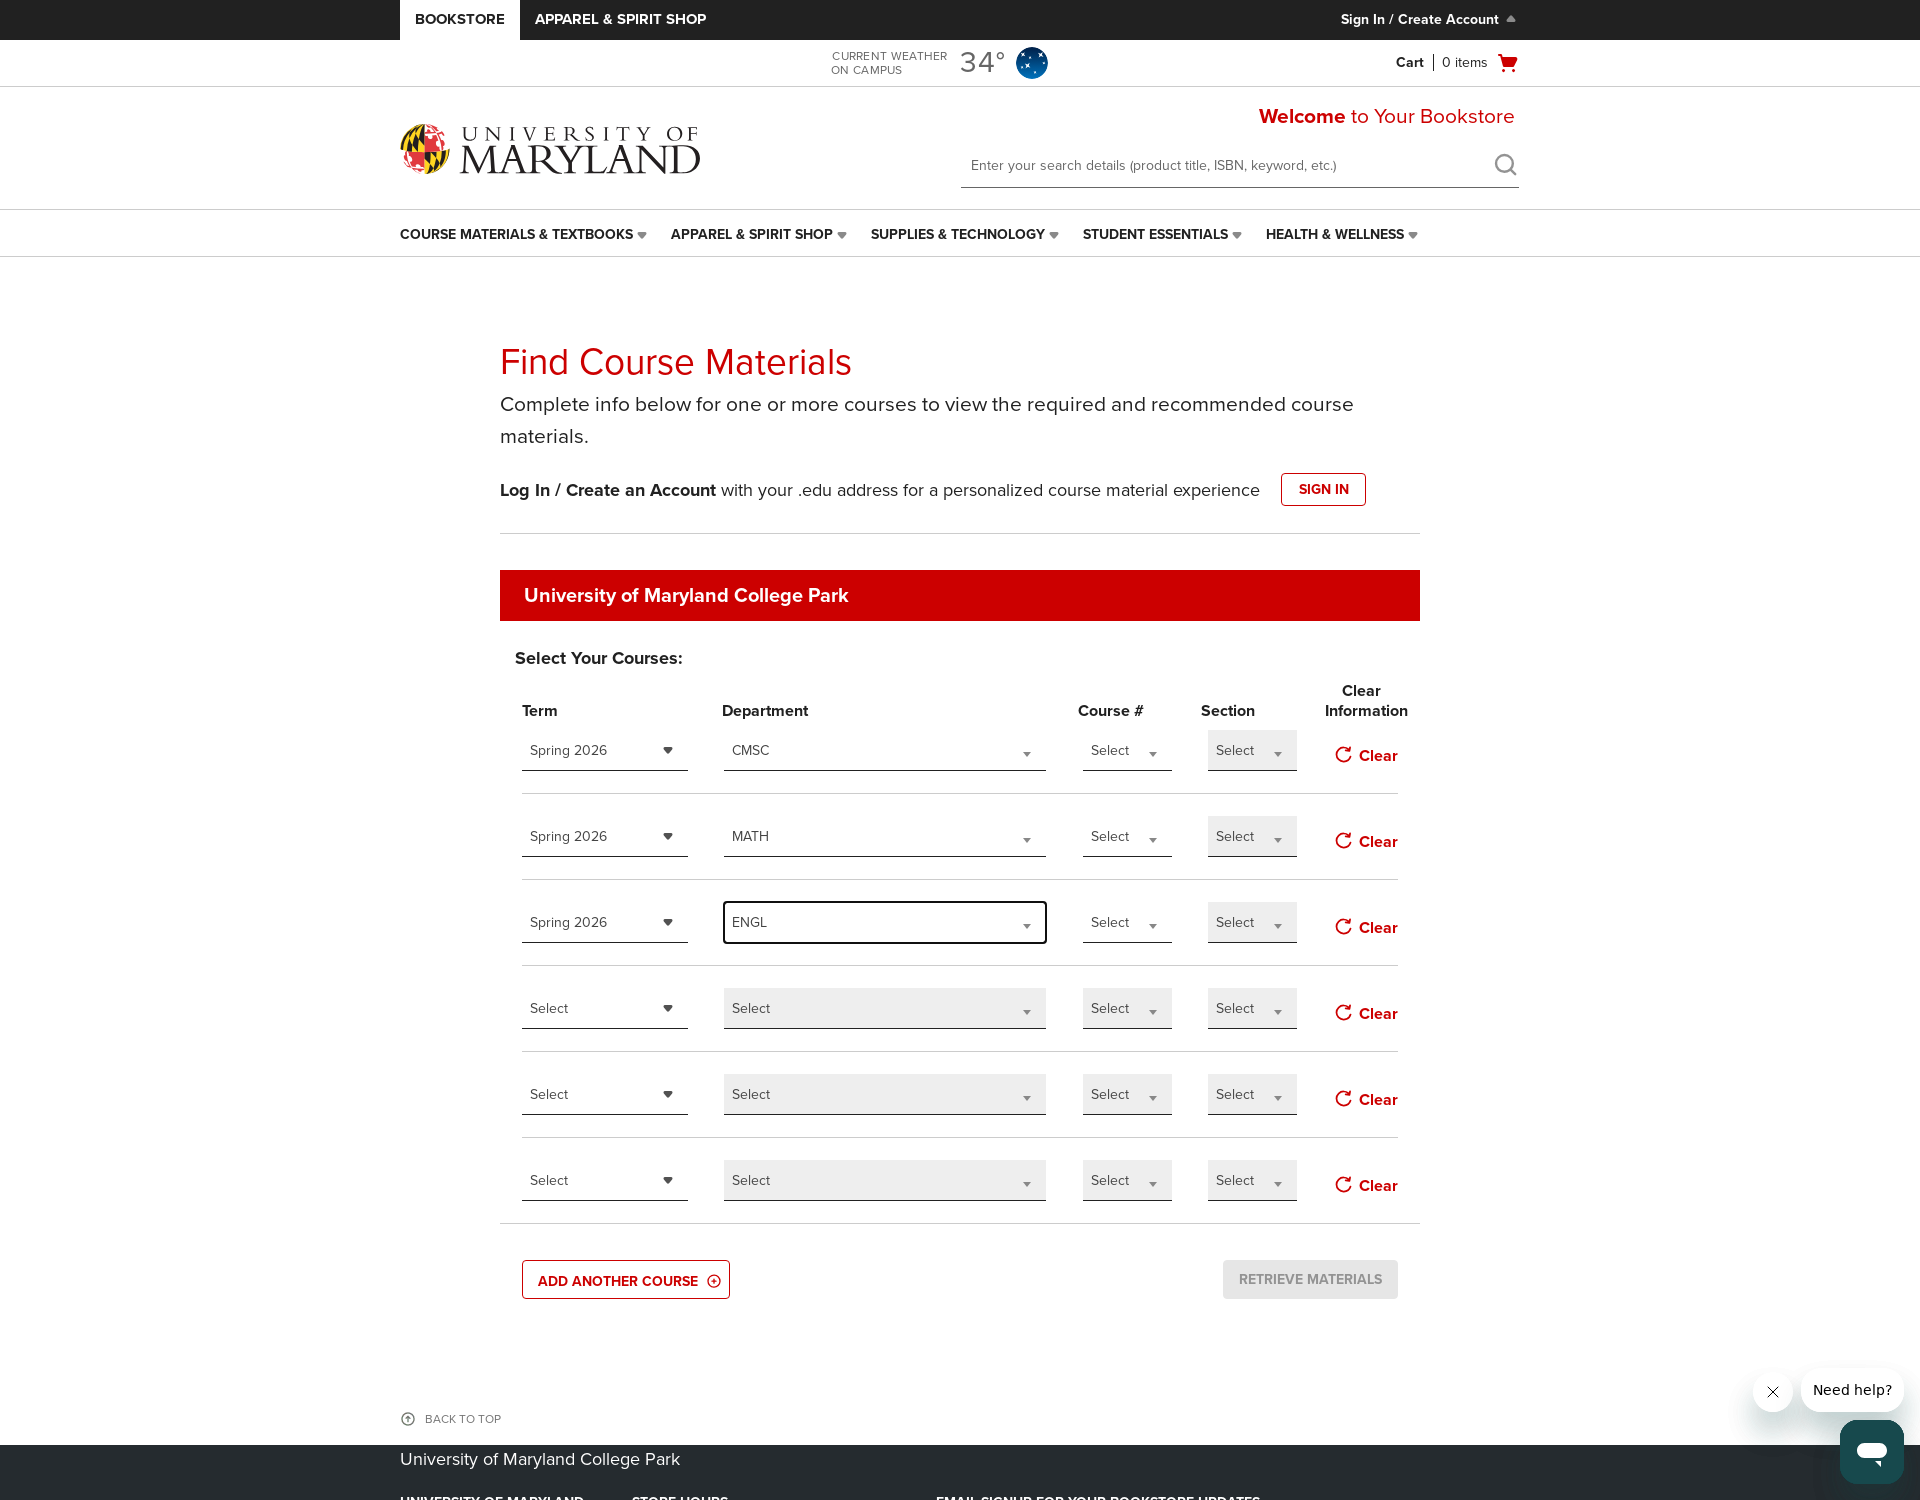